Tests calendar date picker functionality by opening the calendar widget and navigating to a specific month/year (December 2023) to select a date (31st)

Starting URL: http://seleniumpractise.blogspot.com/2016/08/how-to-handle-calendar-in-selenium.html

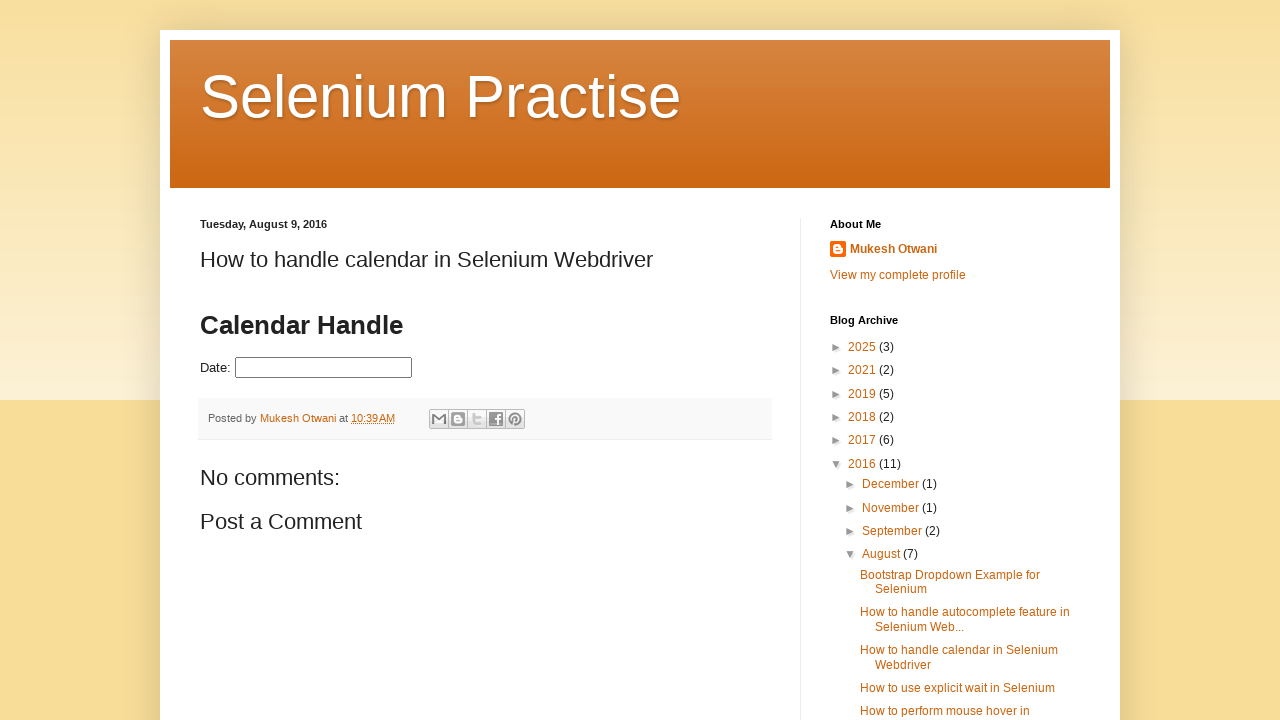

Waited for calendar handle heading to load
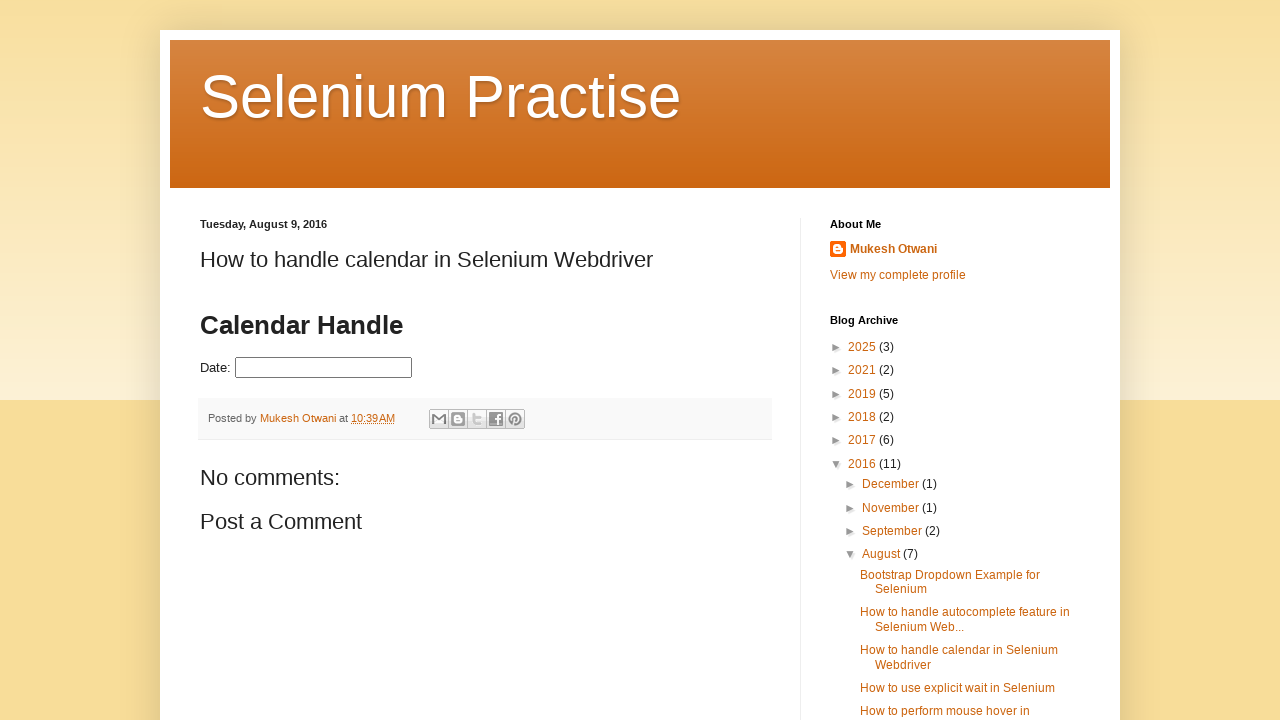

Clicked date picker input to open calendar widget at (324, 368) on input#datepicker
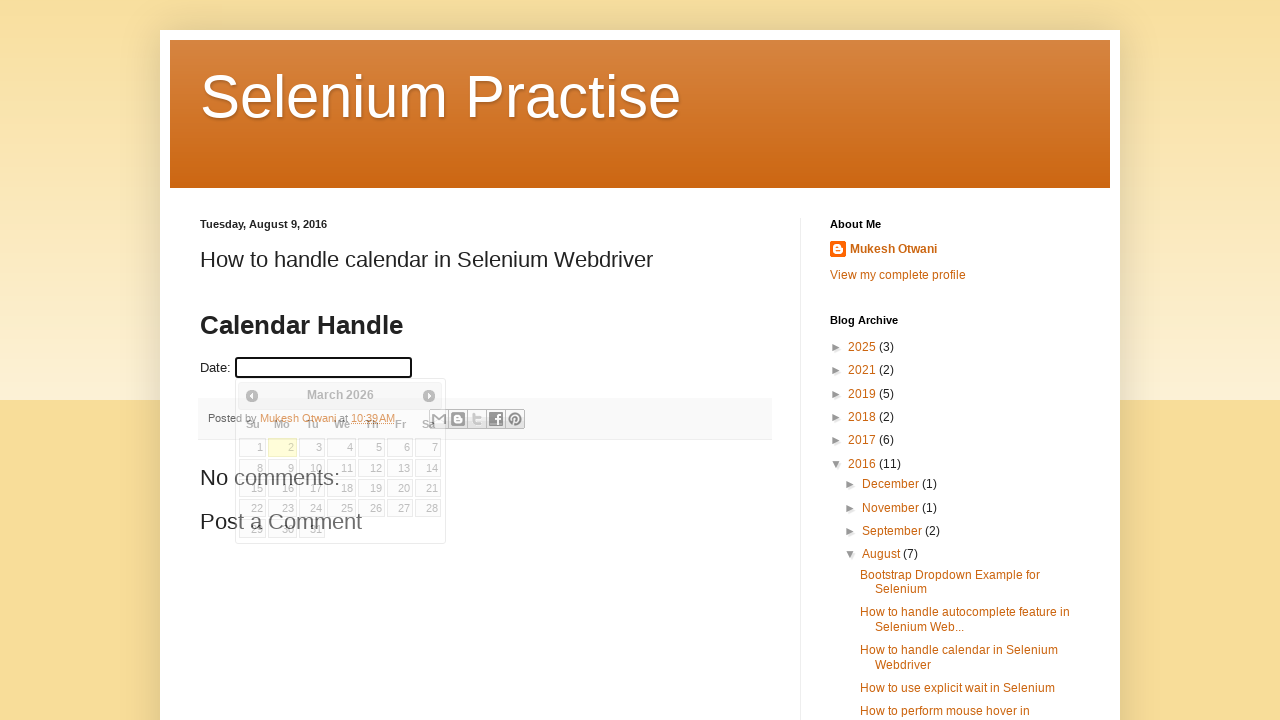

Retrieved current month: March and year: 2026
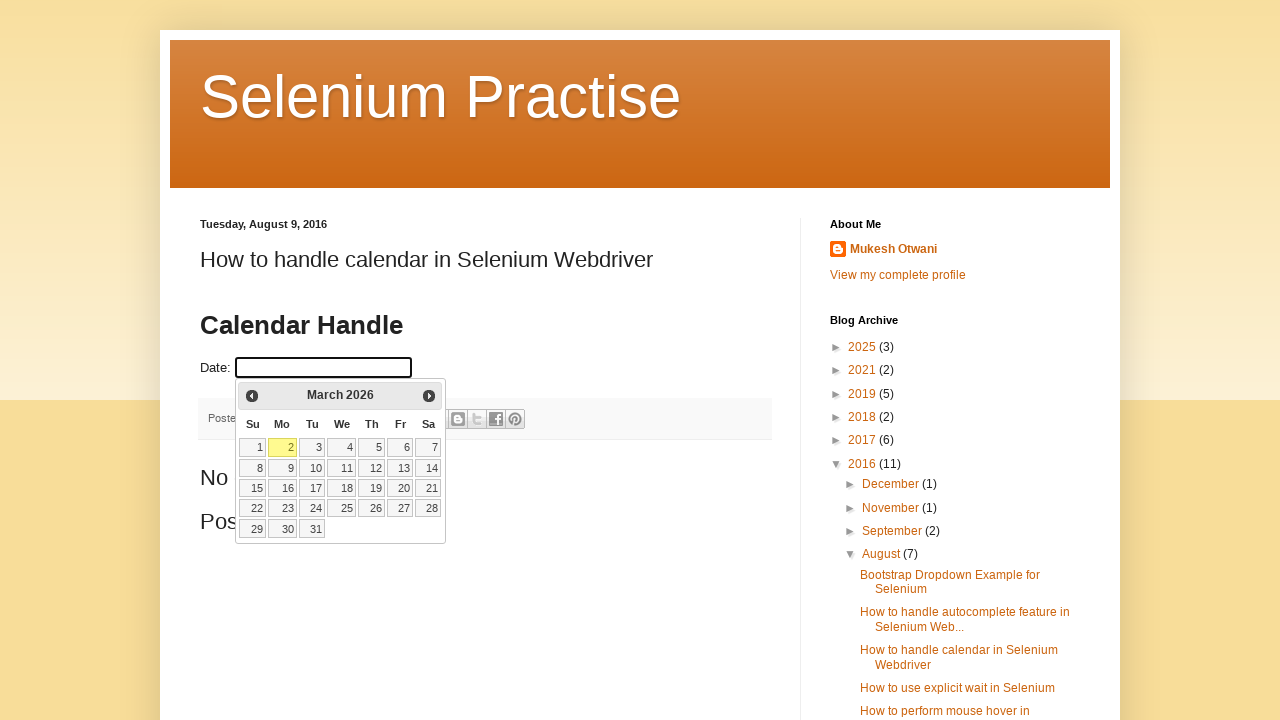

Clicked previous month button to navigate calendar backwards at (252, 396) on span.ui-icon.ui-icon-circle-triangle-w
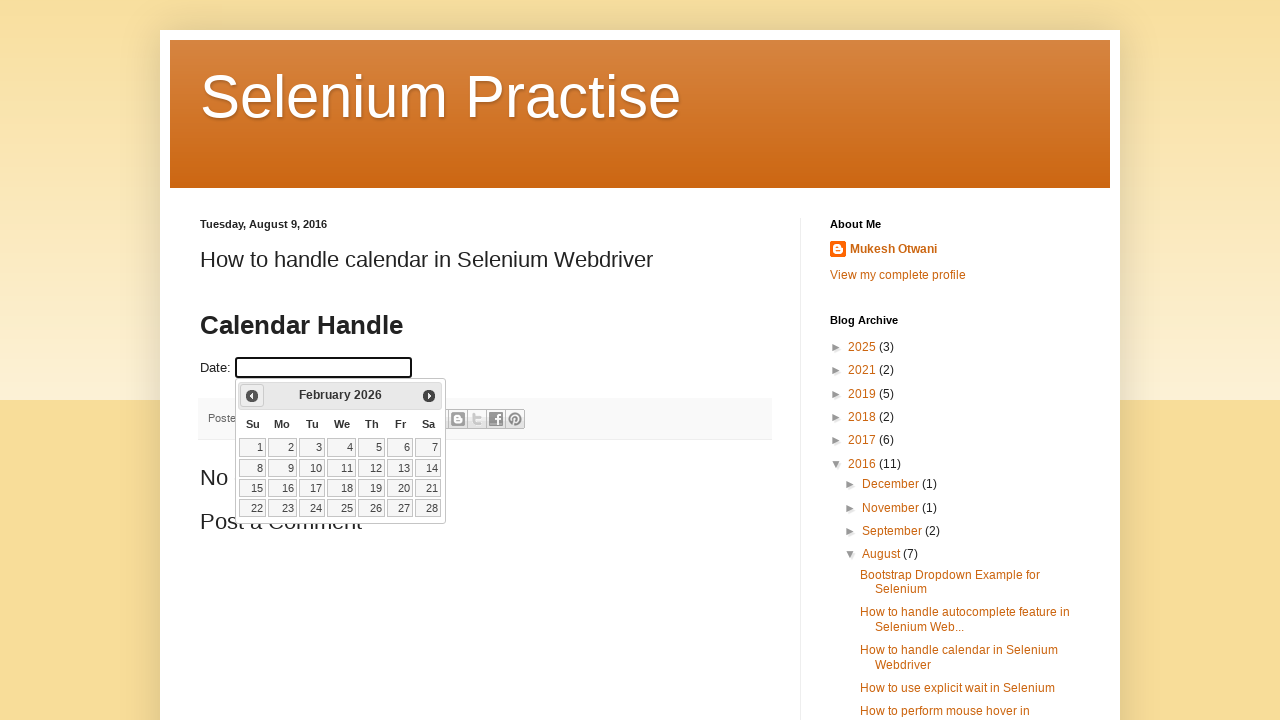

Waited 500ms for calendar animation to complete
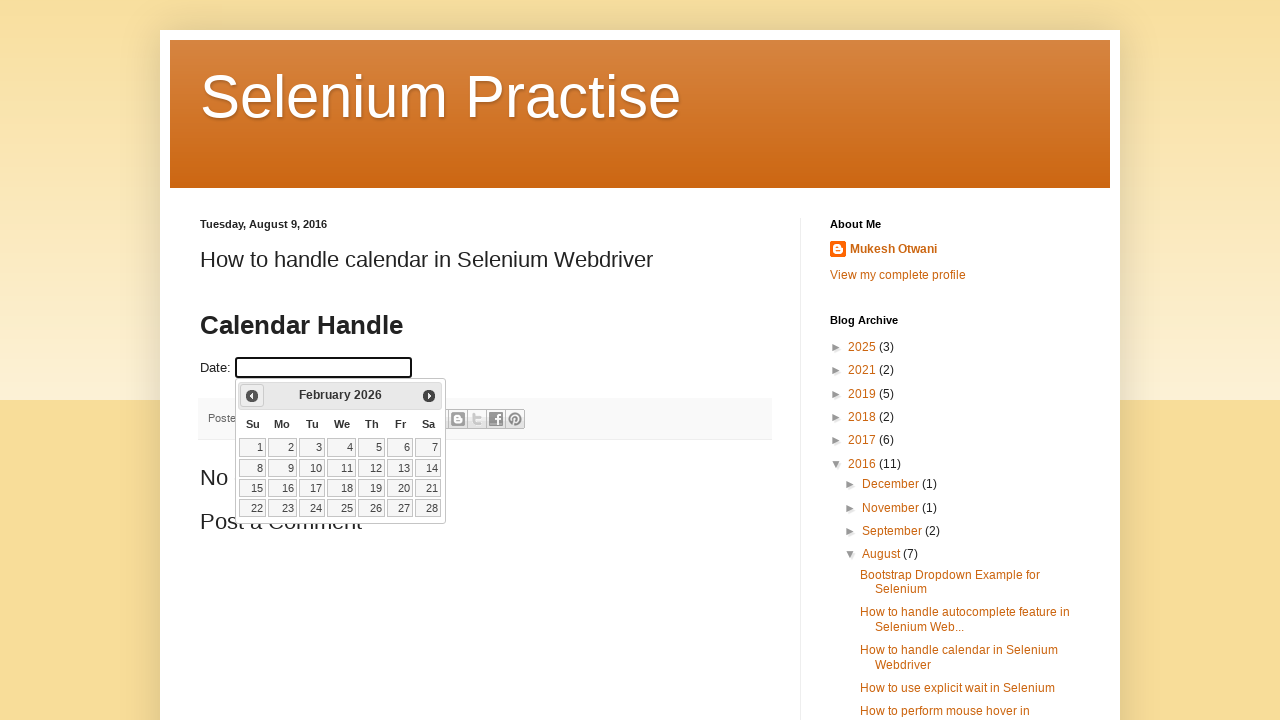

Retrieved current month: February and year: 2026
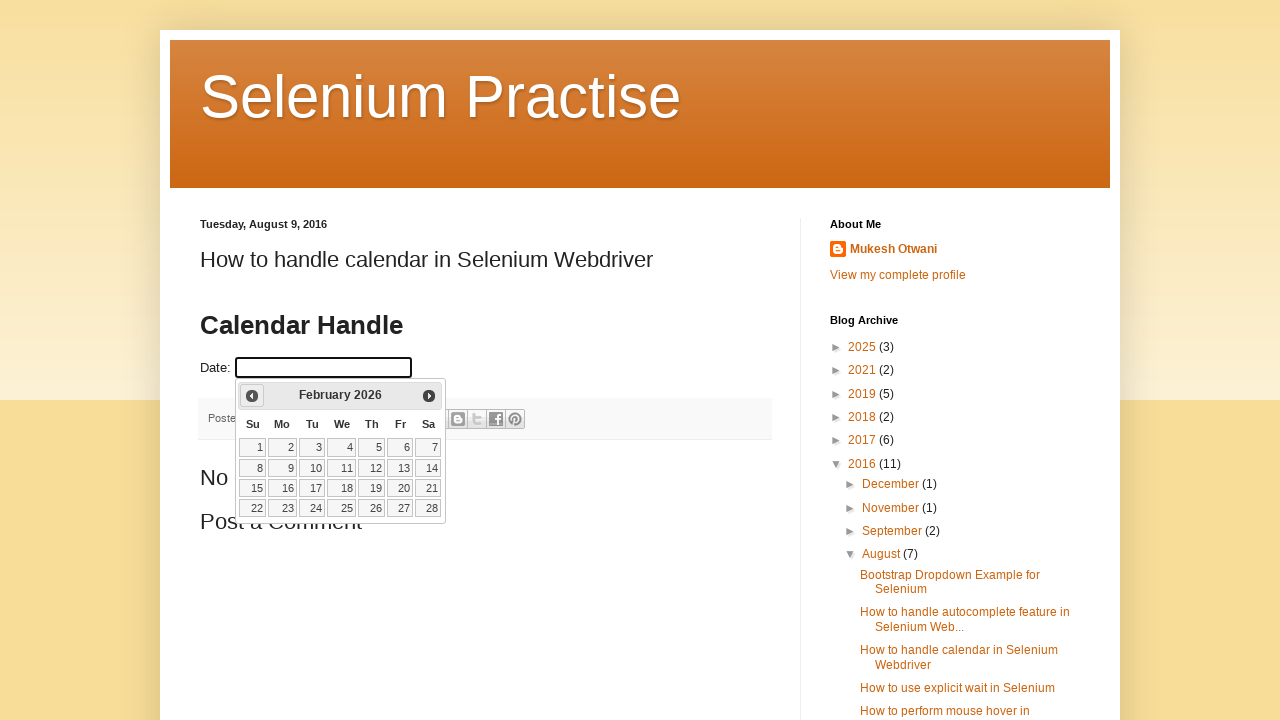

Clicked previous month button to navigate calendar backwards at (252, 396) on span.ui-icon.ui-icon-circle-triangle-w
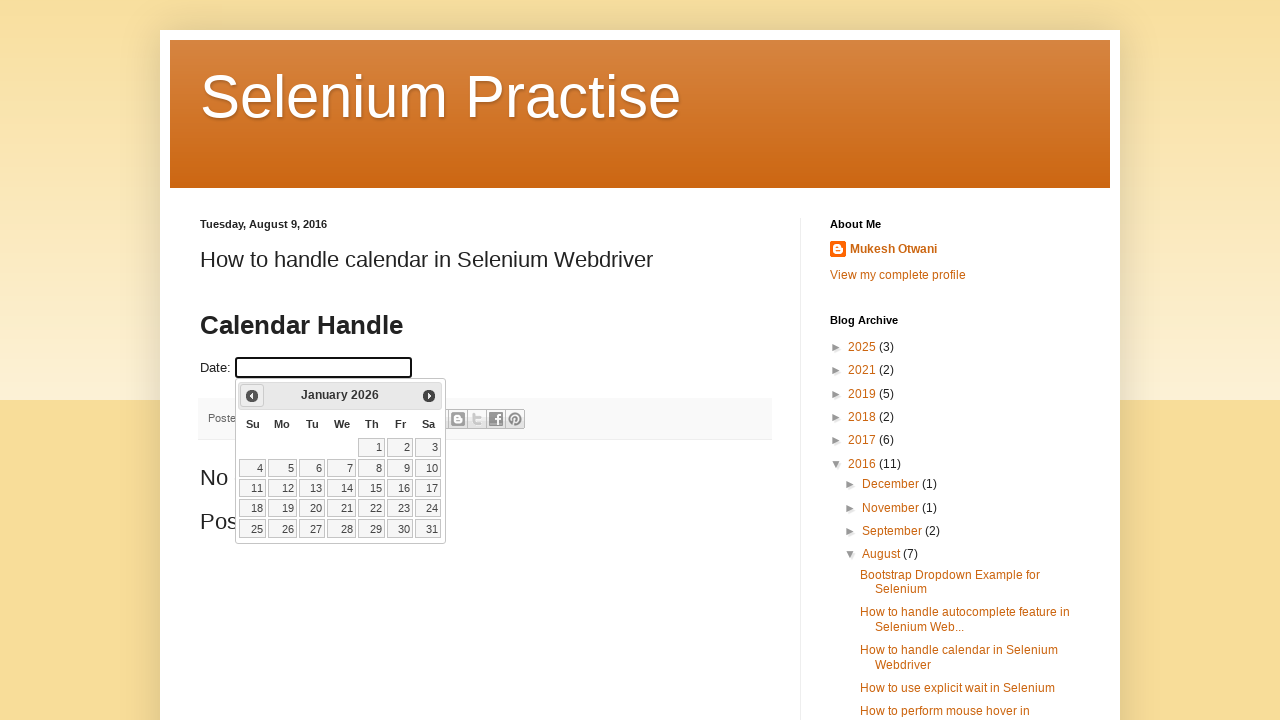

Waited 500ms for calendar animation to complete
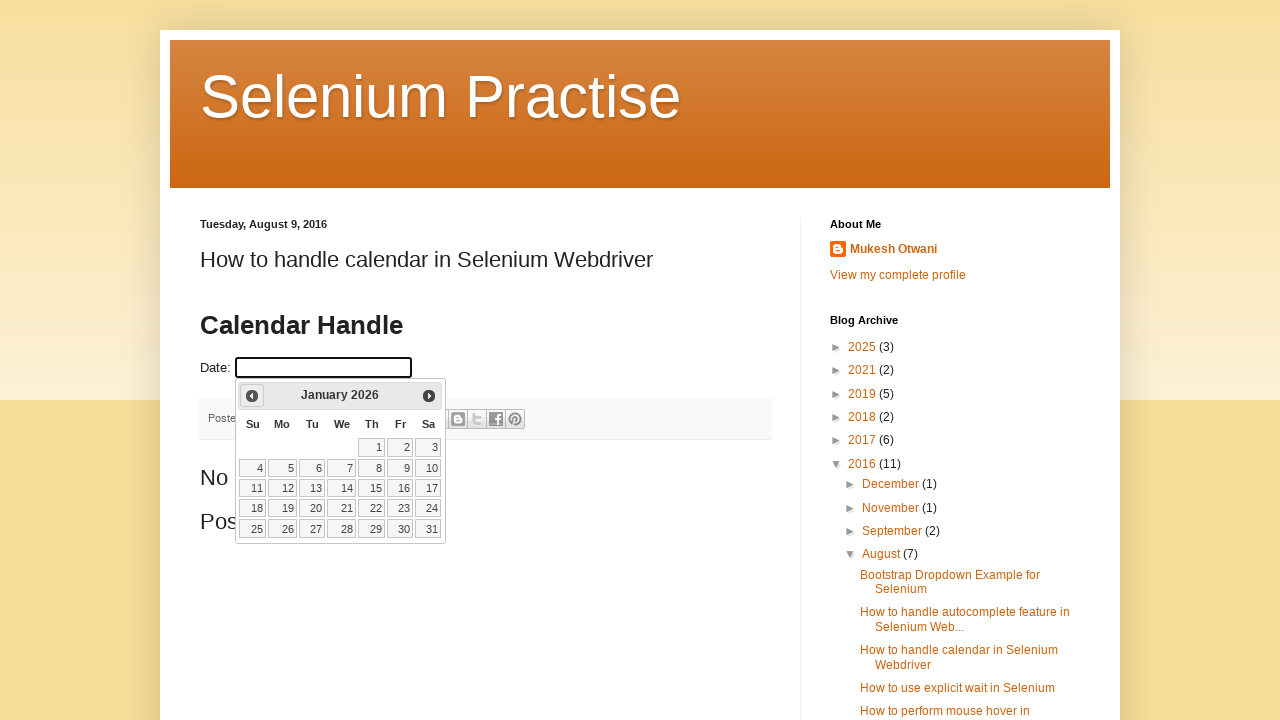

Retrieved current month: January and year: 2026
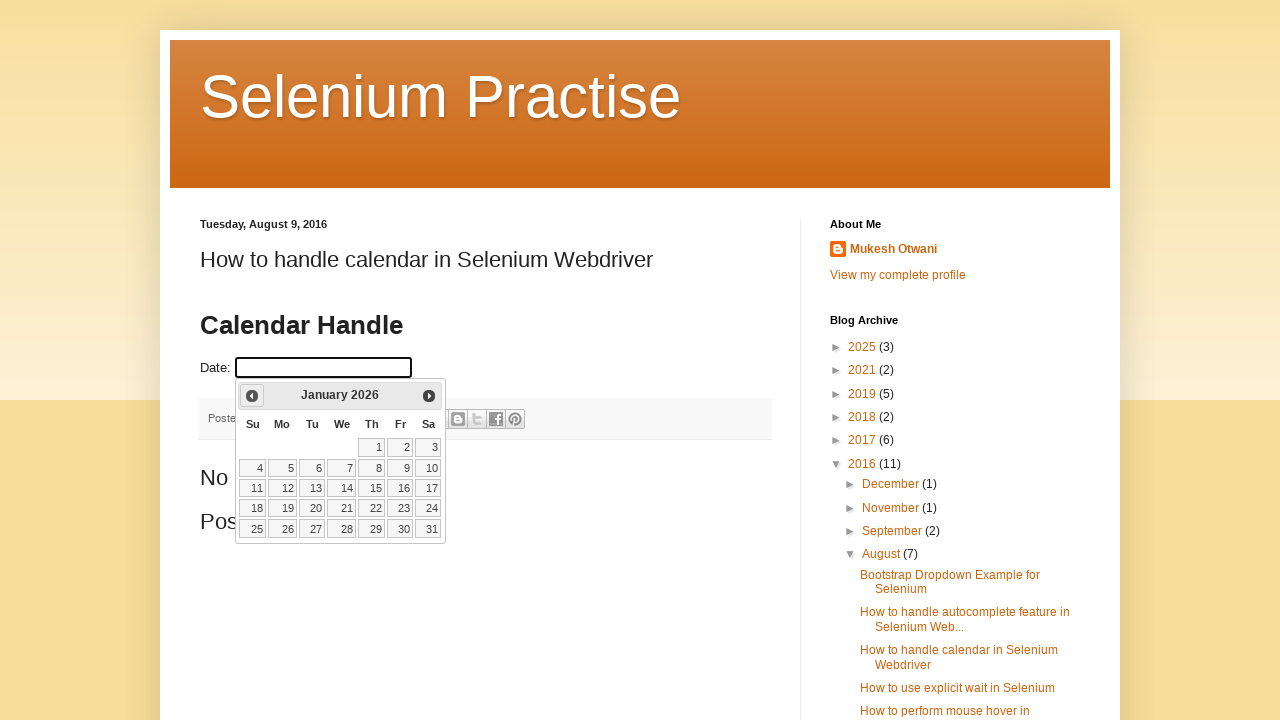

Clicked previous month button to navigate calendar backwards at (252, 396) on span.ui-icon.ui-icon-circle-triangle-w
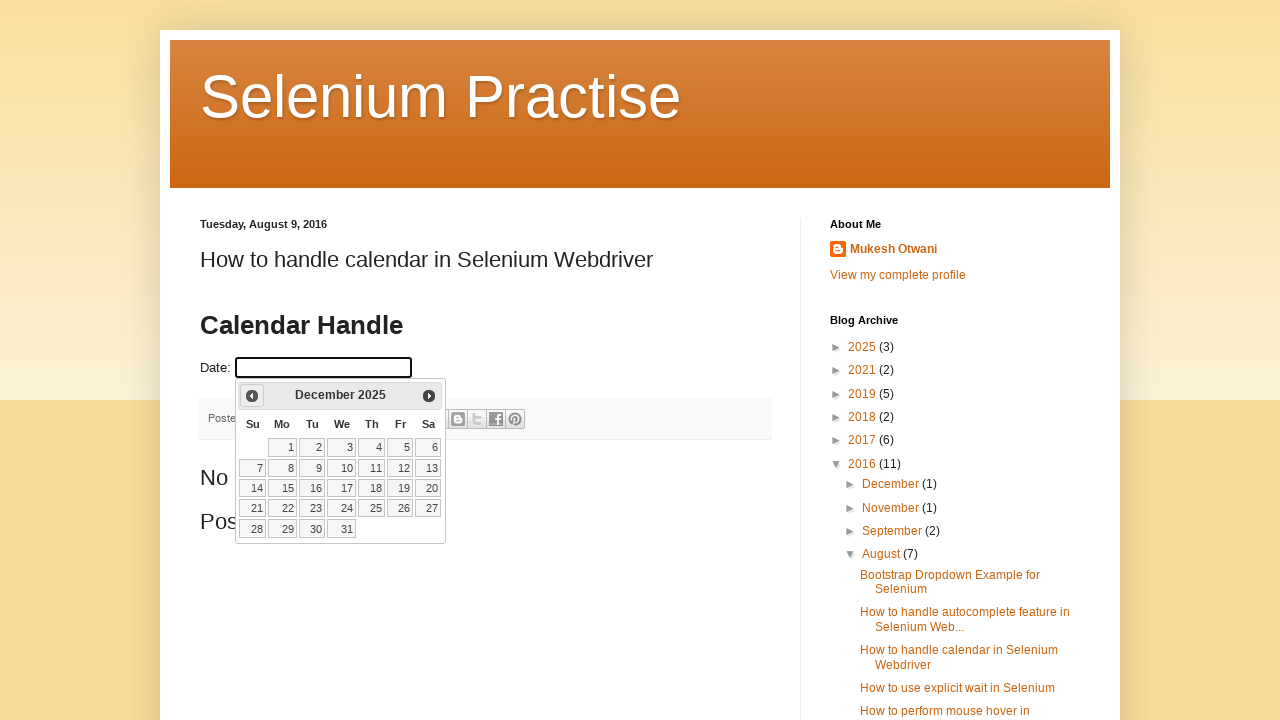

Waited 500ms for calendar animation to complete
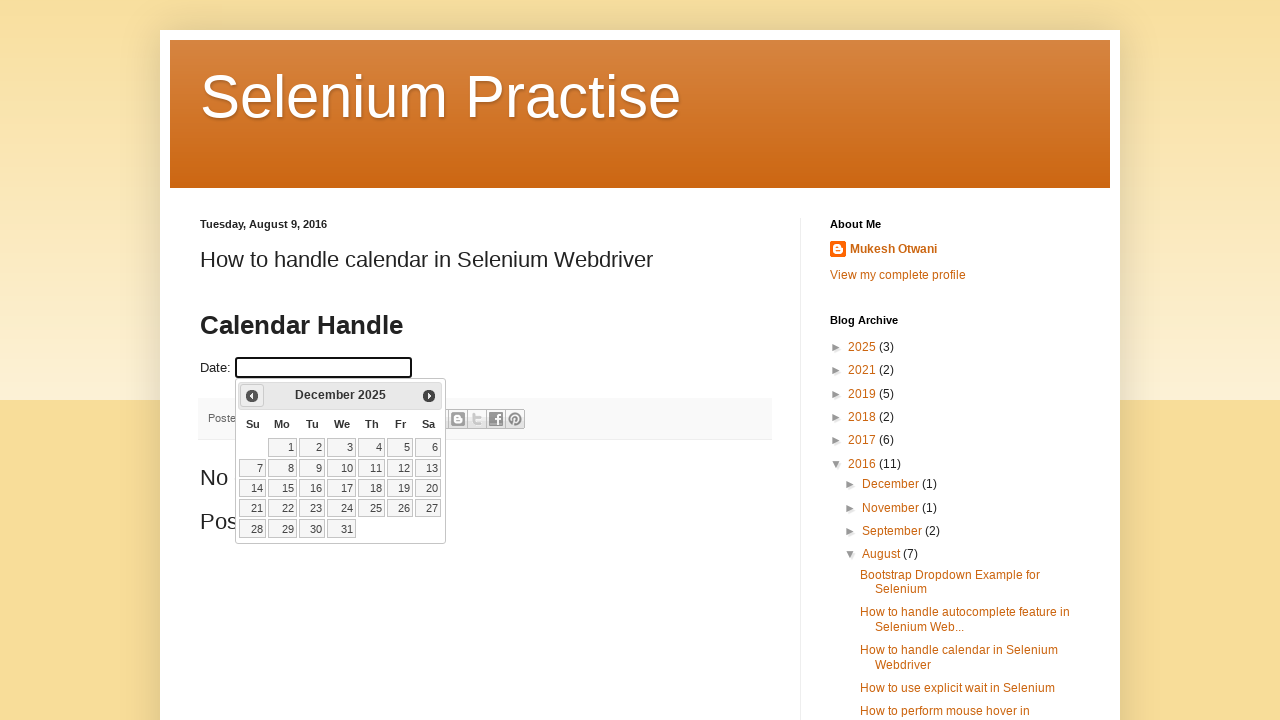

Retrieved current month: December and year: 2025
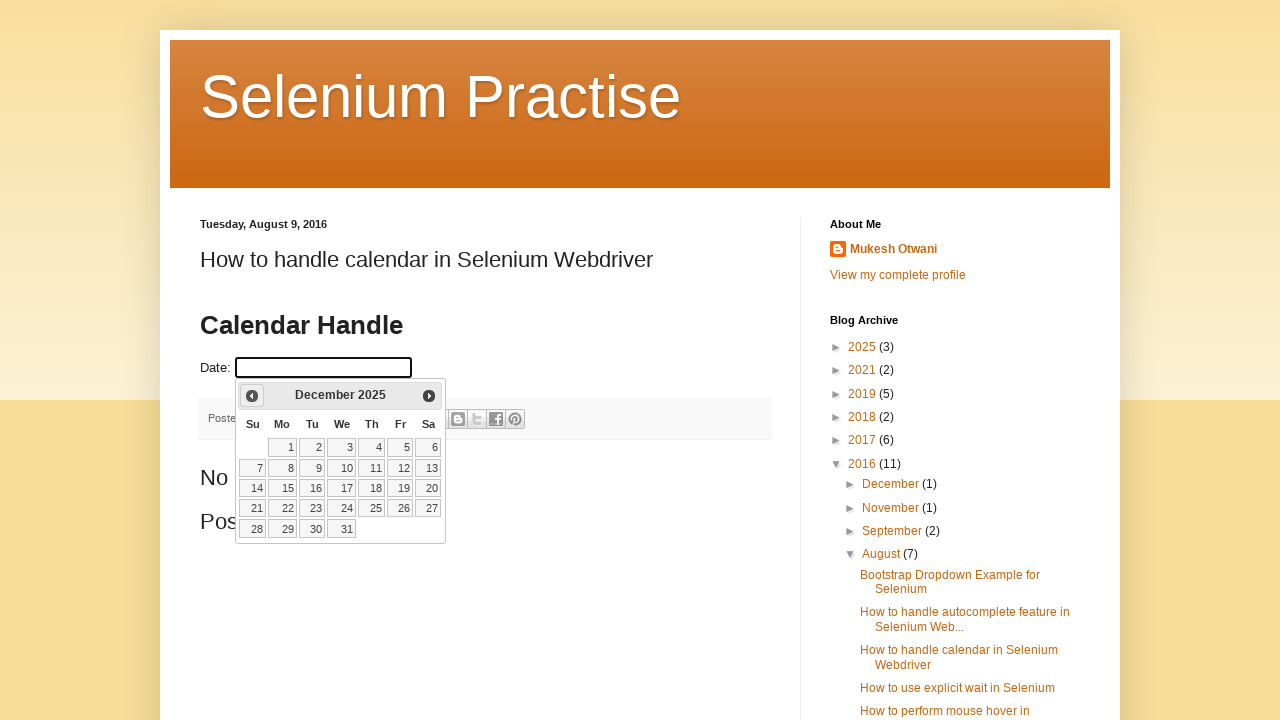

Clicked previous month button to navigate calendar backwards at (252, 396) on span.ui-icon.ui-icon-circle-triangle-w
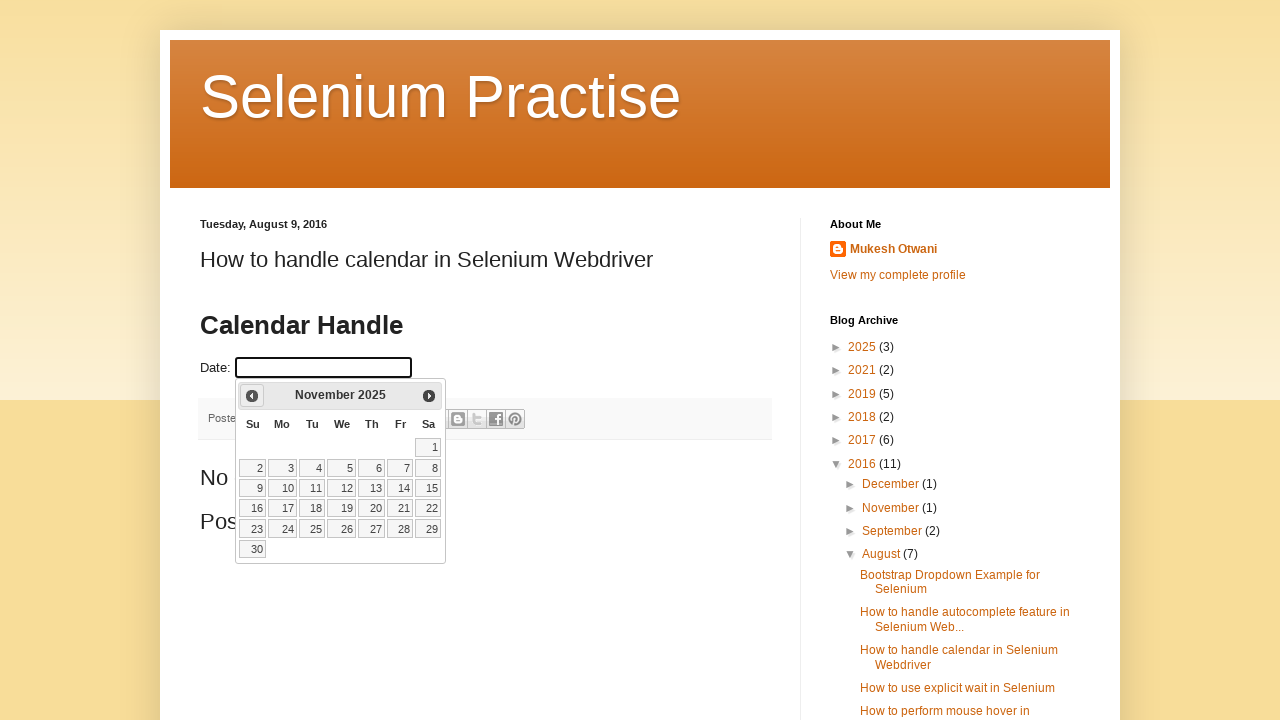

Waited 500ms for calendar animation to complete
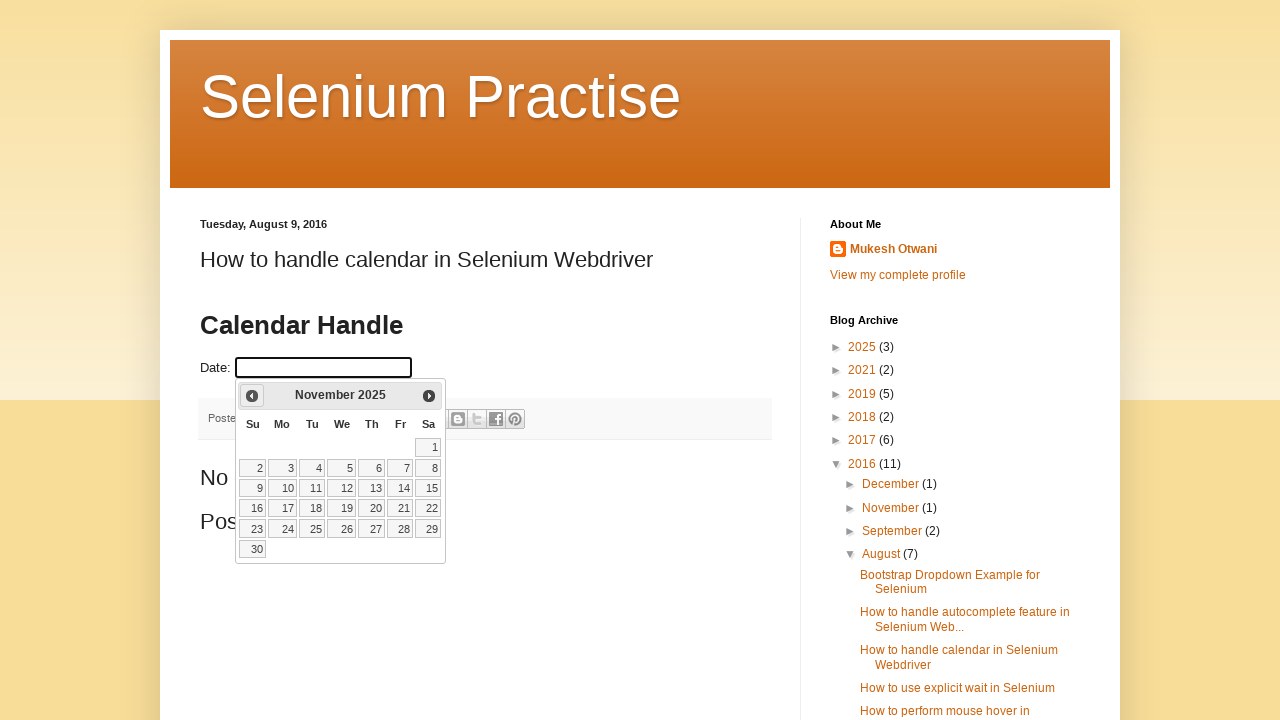

Retrieved current month: November and year: 2025
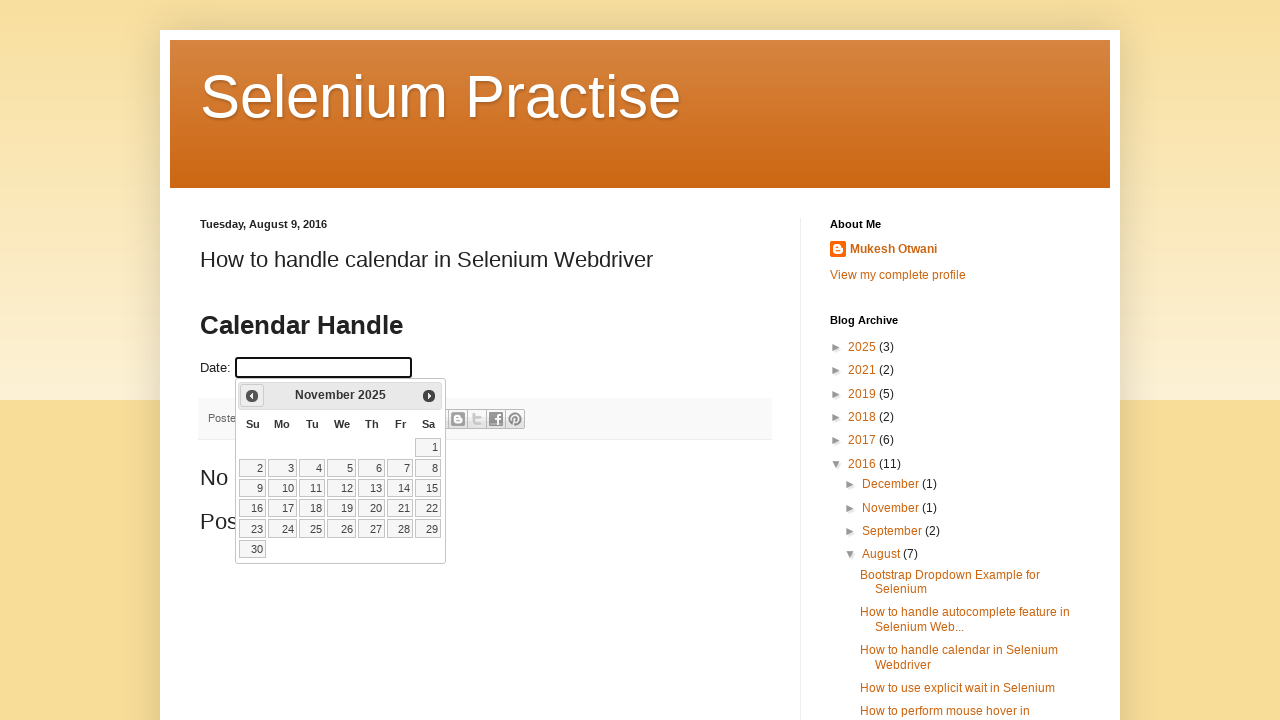

Clicked previous month button to navigate calendar backwards at (252, 396) on span.ui-icon.ui-icon-circle-triangle-w
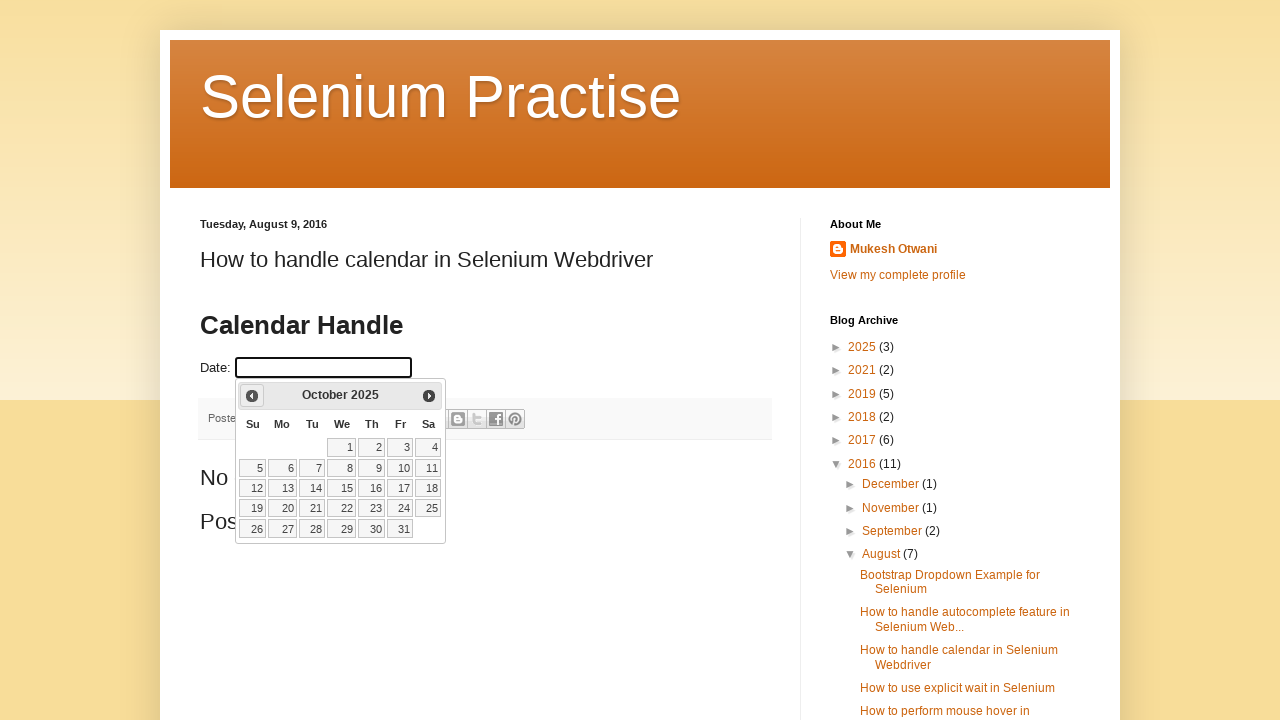

Waited 500ms for calendar animation to complete
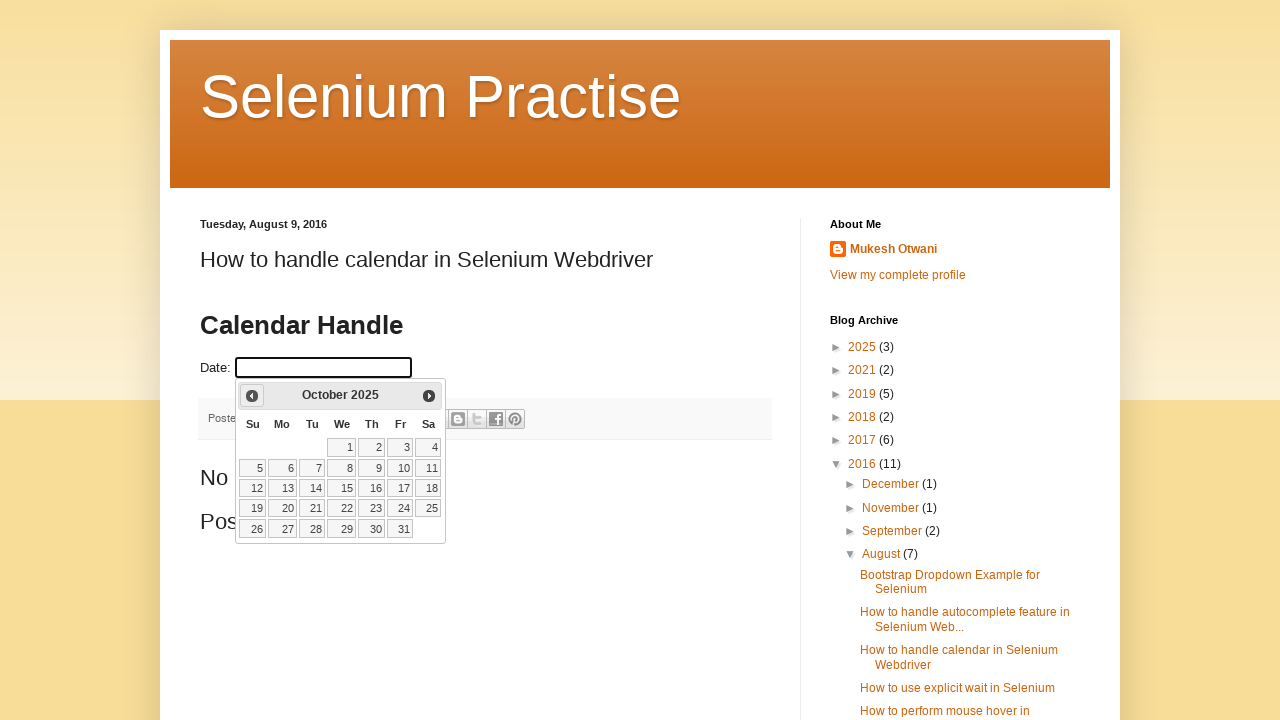

Retrieved current month: October and year: 2025
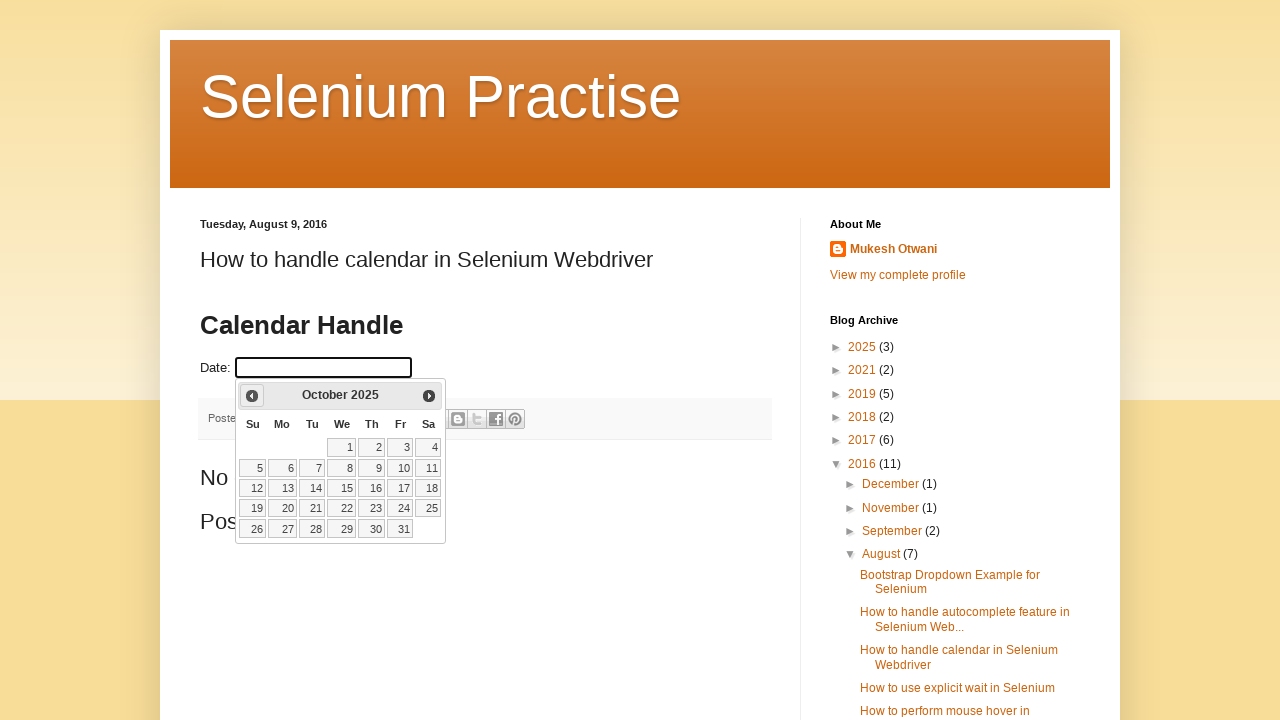

Clicked previous month button to navigate calendar backwards at (252, 396) on span.ui-icon.ui-icon-circle-triangle-w
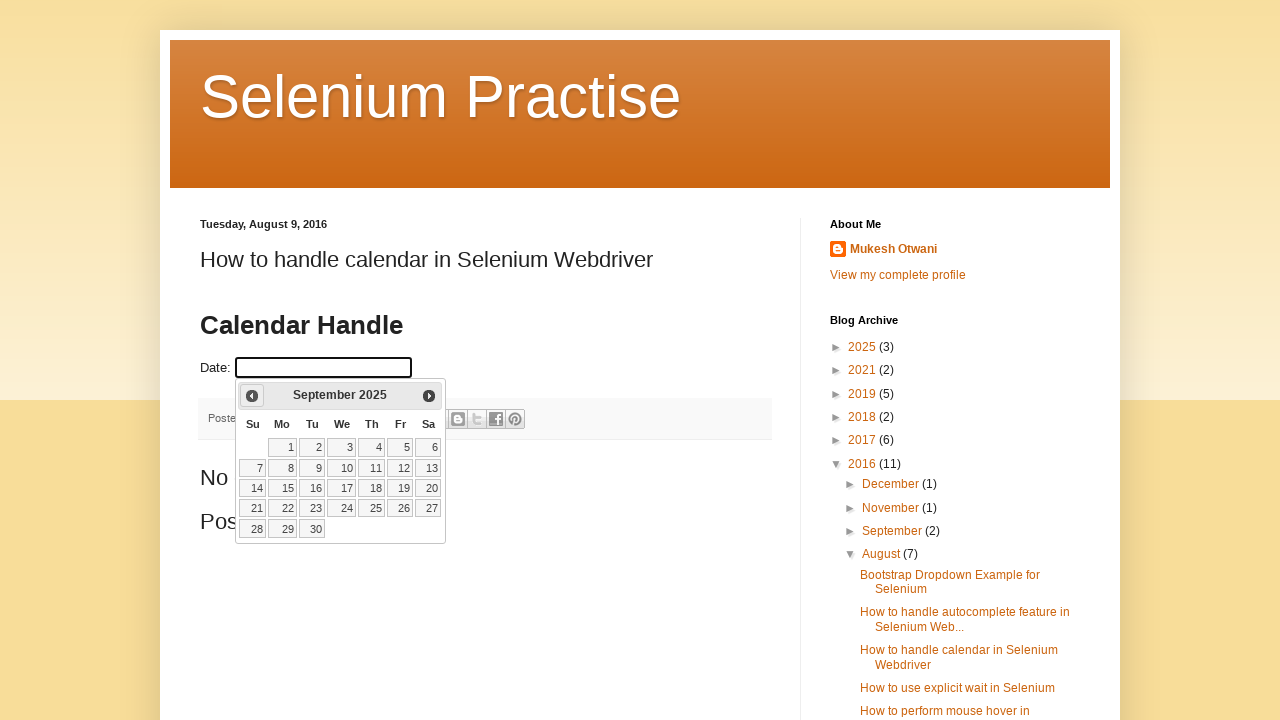

Waited 500ms for calendar animation to complete
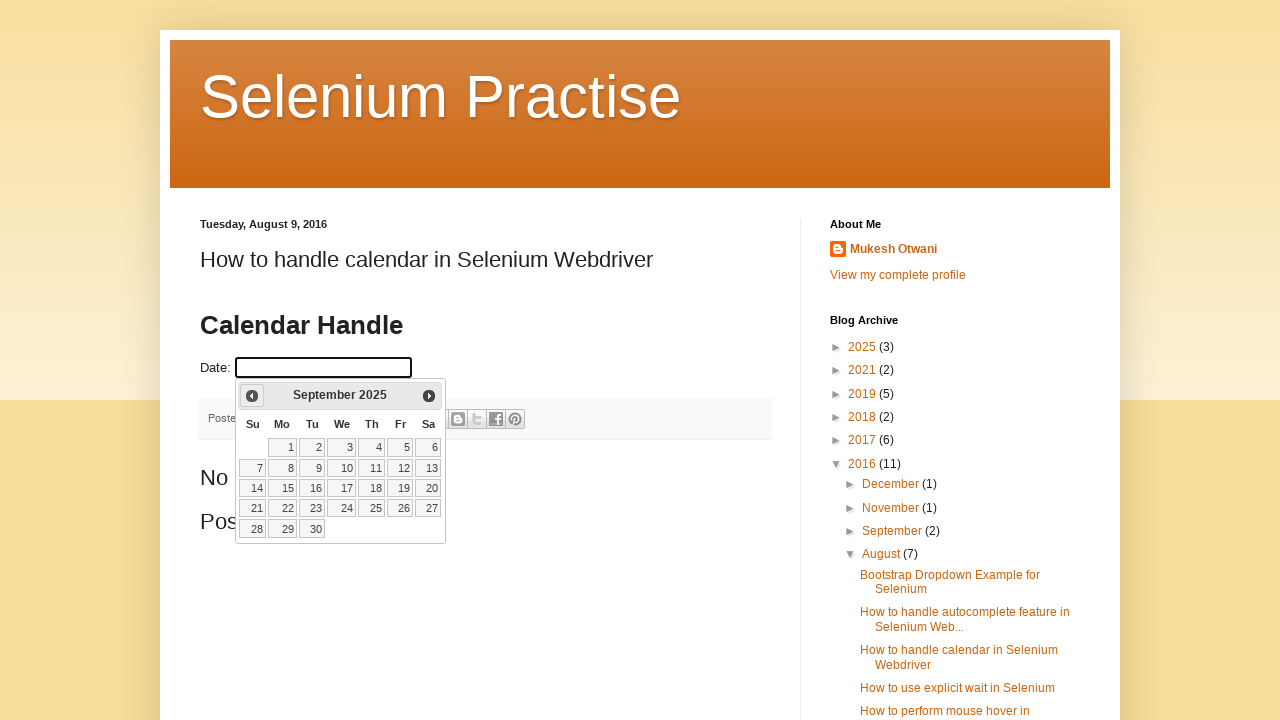

Retrieved current month: September and year: 2025
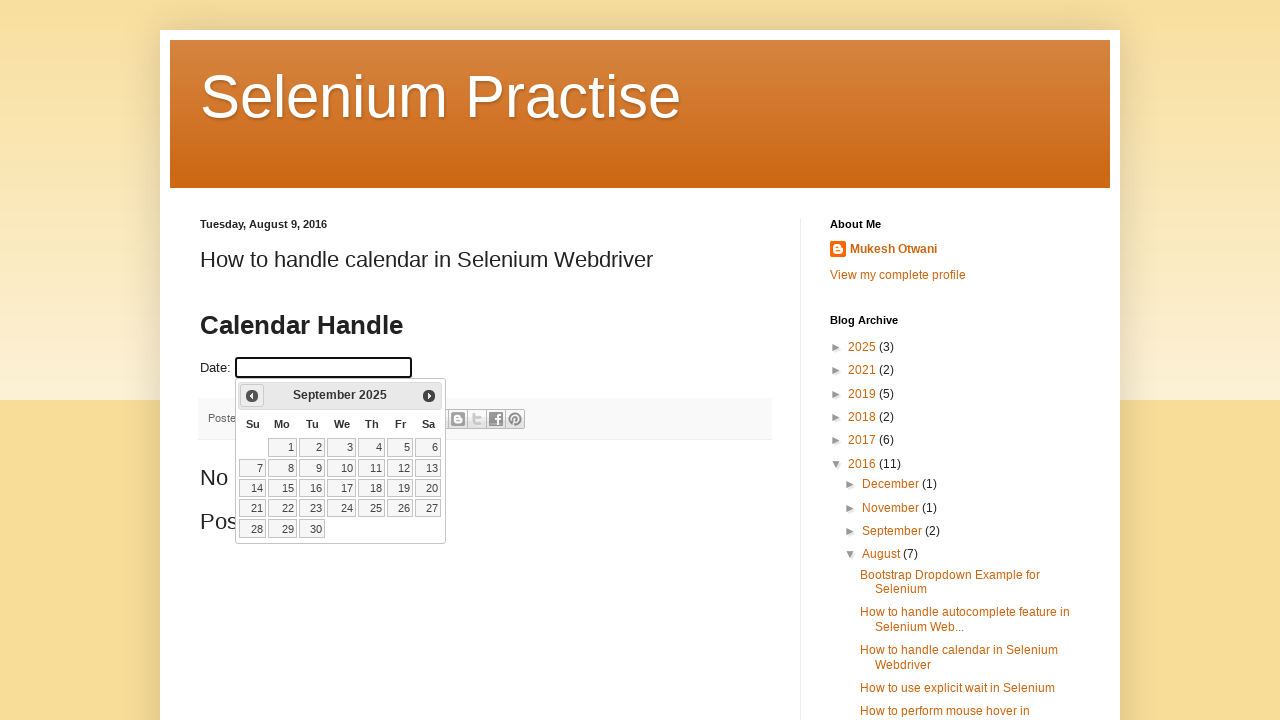

Clicked previous month button to navigate calendar backwards at (252, 396) on span.ui-icon.ui-icon-circle-triangle-w
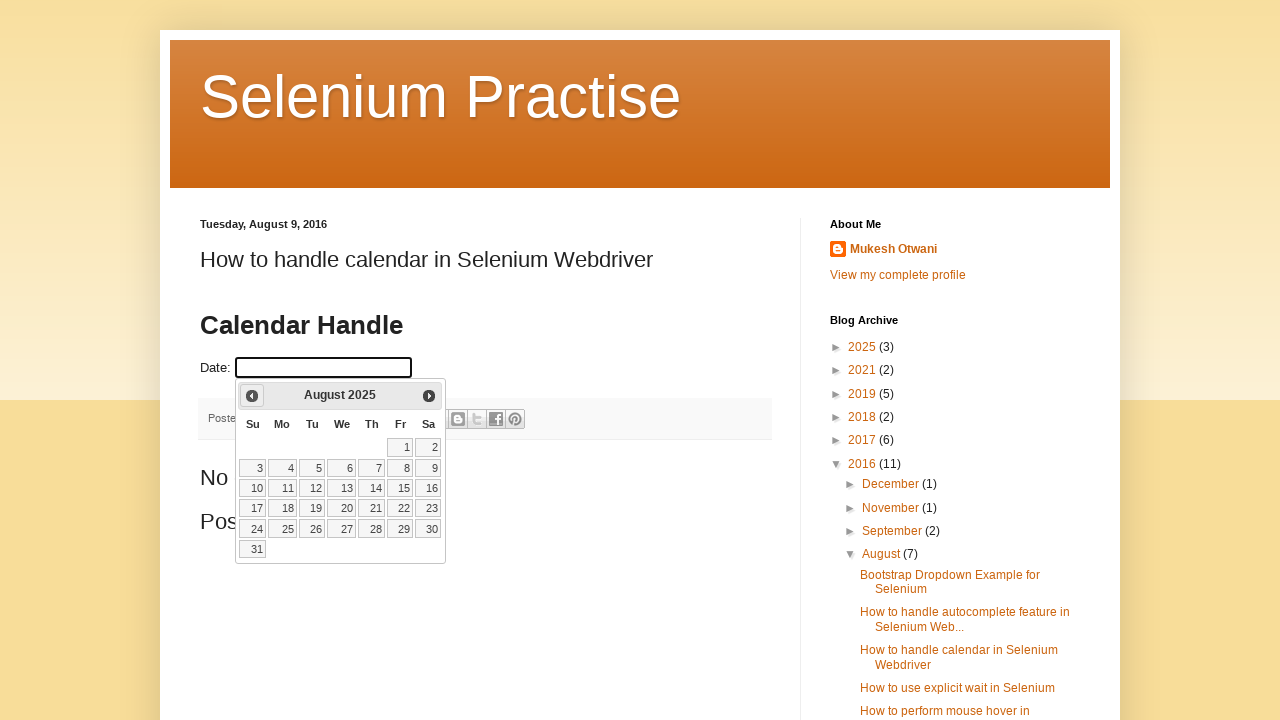

Waited 500ms for calendar animation to complete
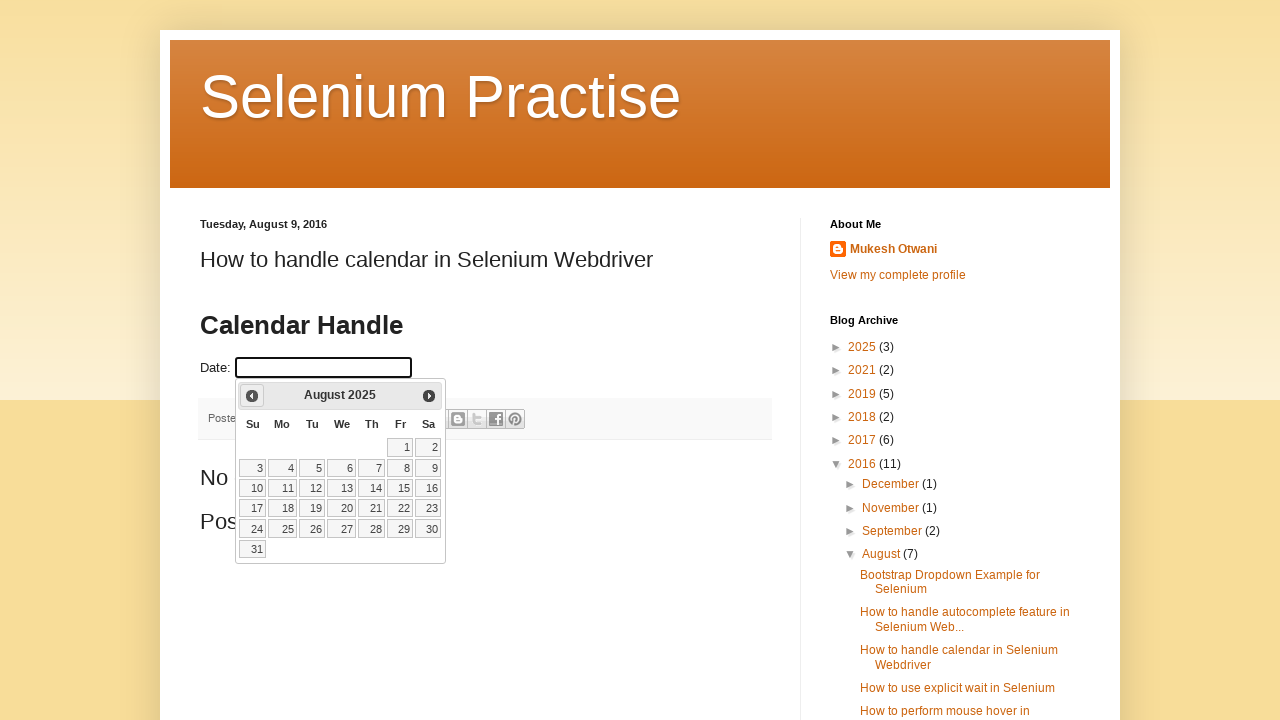

Retrieved current month: August and year: 2025
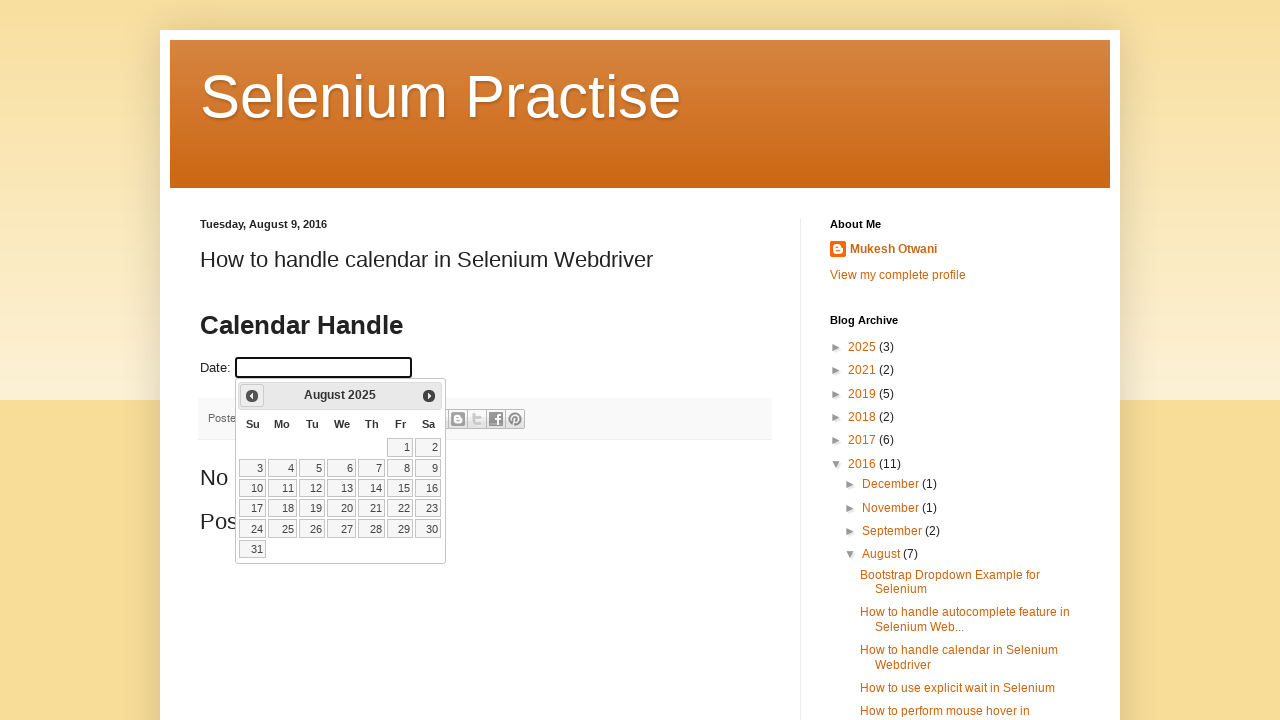

Clicked previous month button to navigate calendar backwards at (252, 396) on span.ui-icon.ui-icon-circle-triangle-w
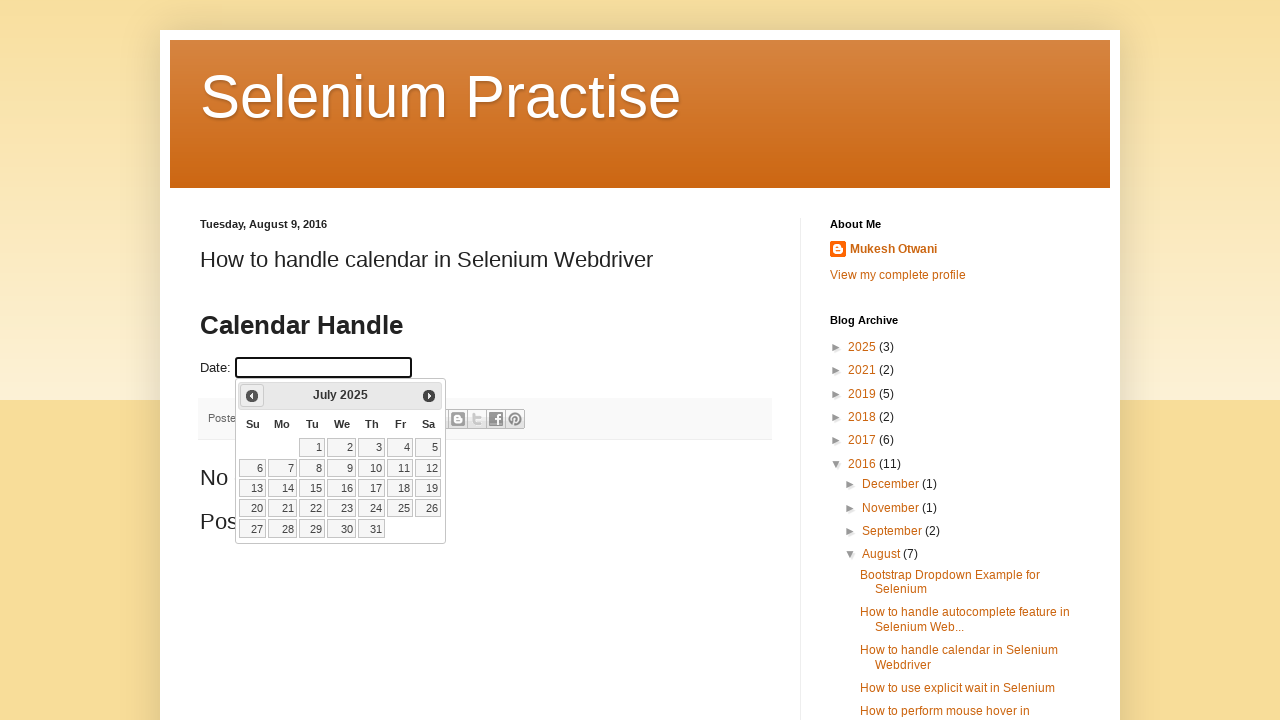

Waited 500ms for calendar animation to complete
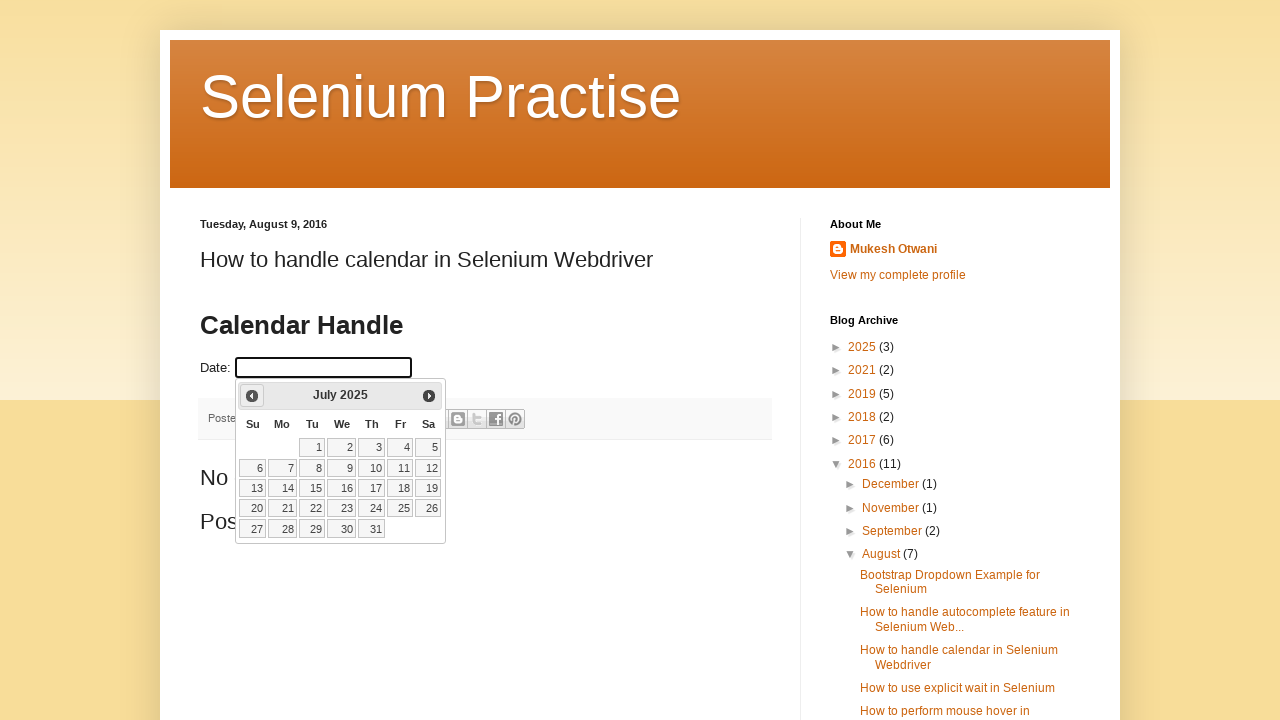

Retrieved current month: July and year: 2025
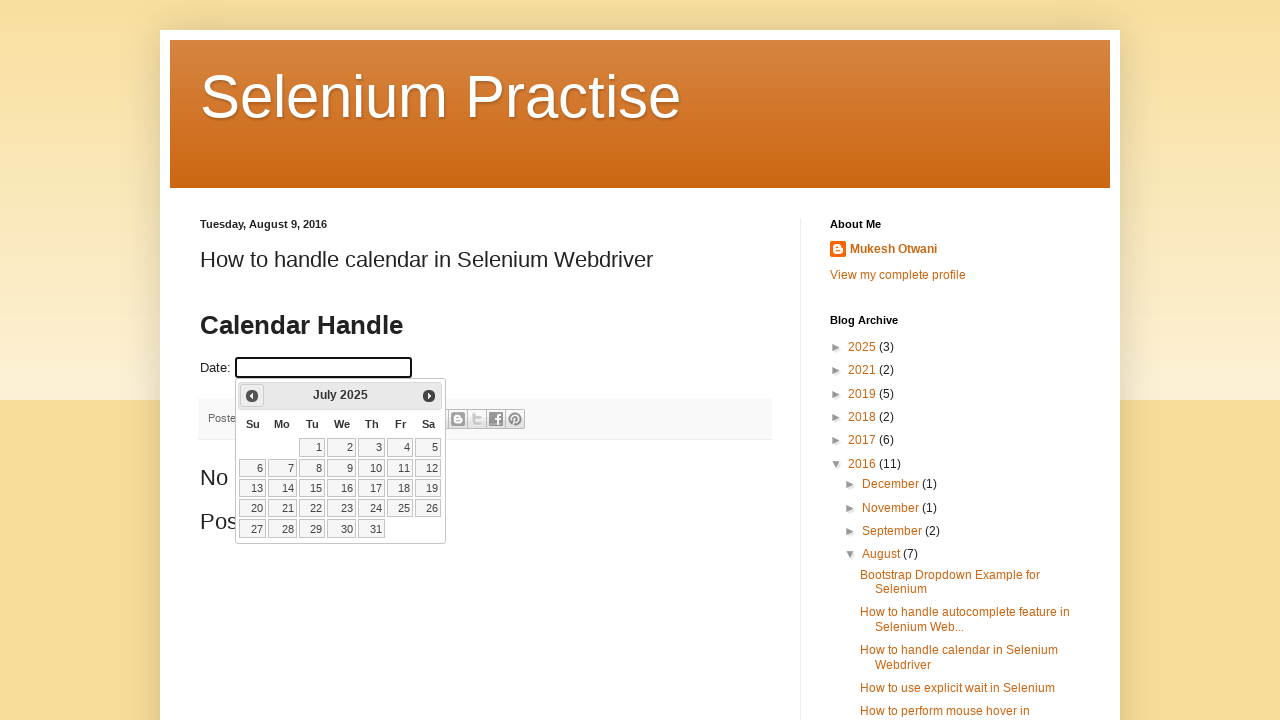

Clicked previous month button to navigate calendar backwards at (252, 396) on span.ui-icon.ui-icon-circle-triangle-w
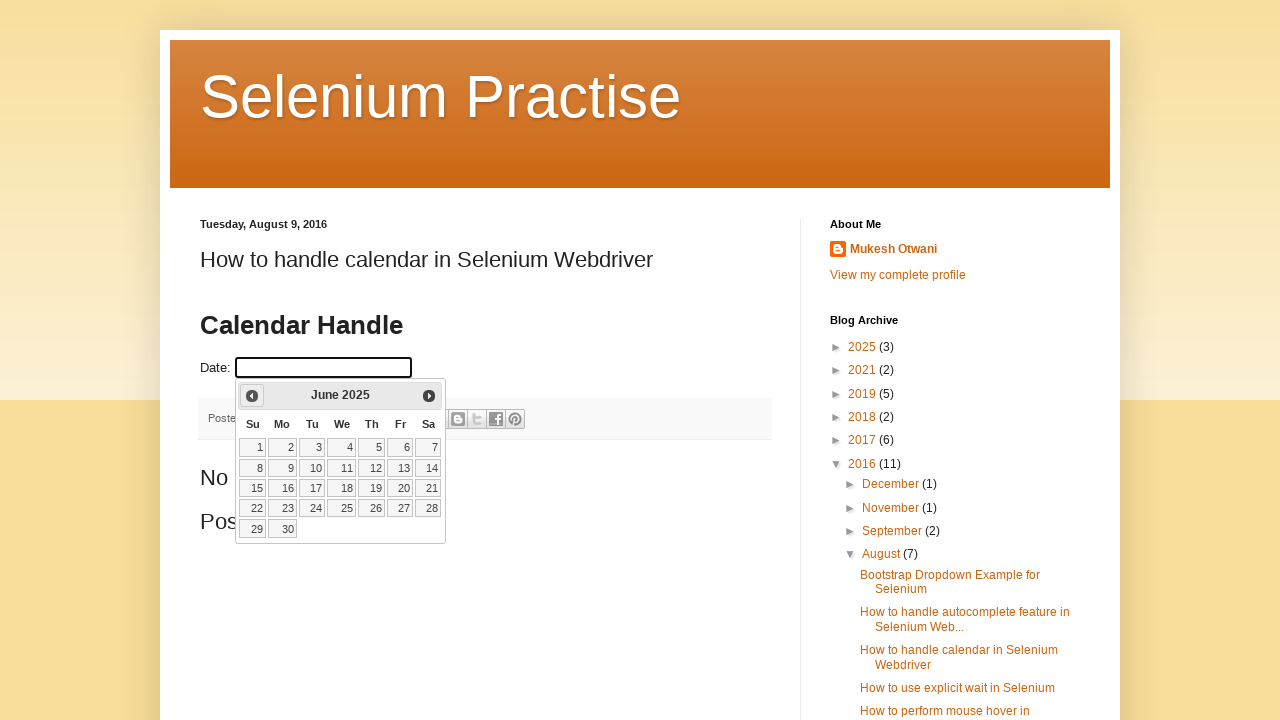

Waited 500ms for calendar animation to complete
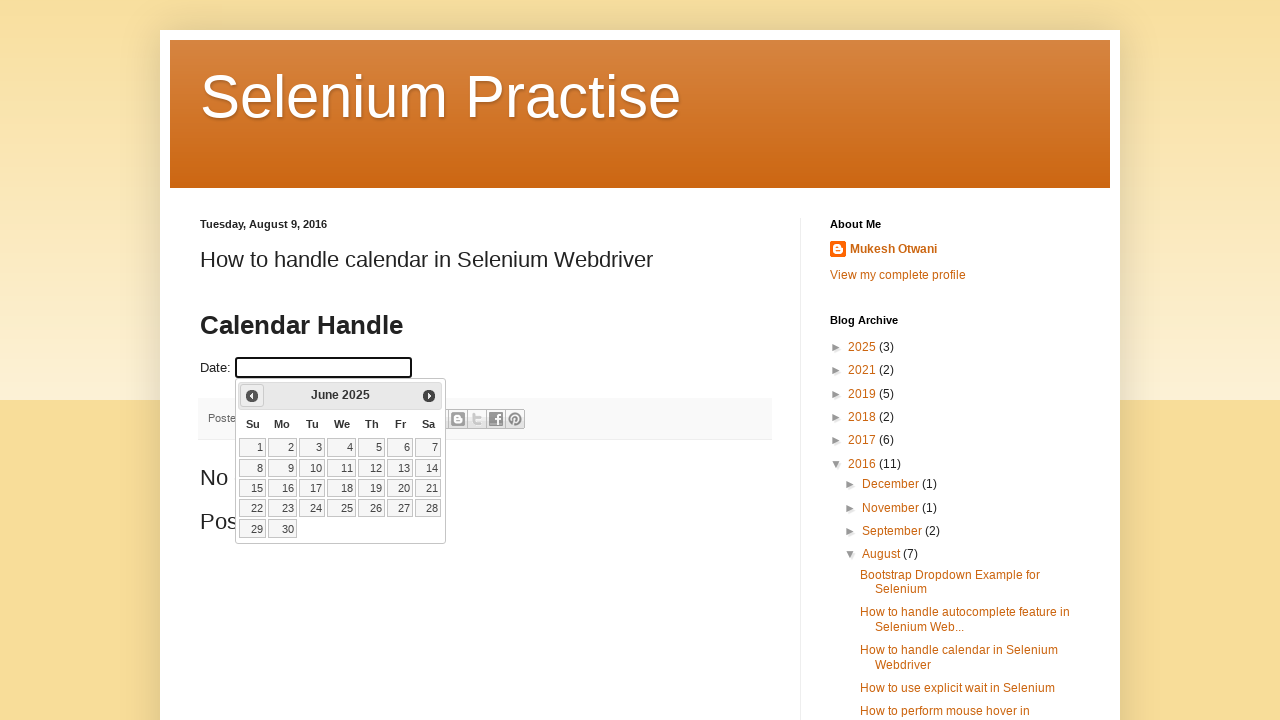

Retrieved current month: June and year: 2025
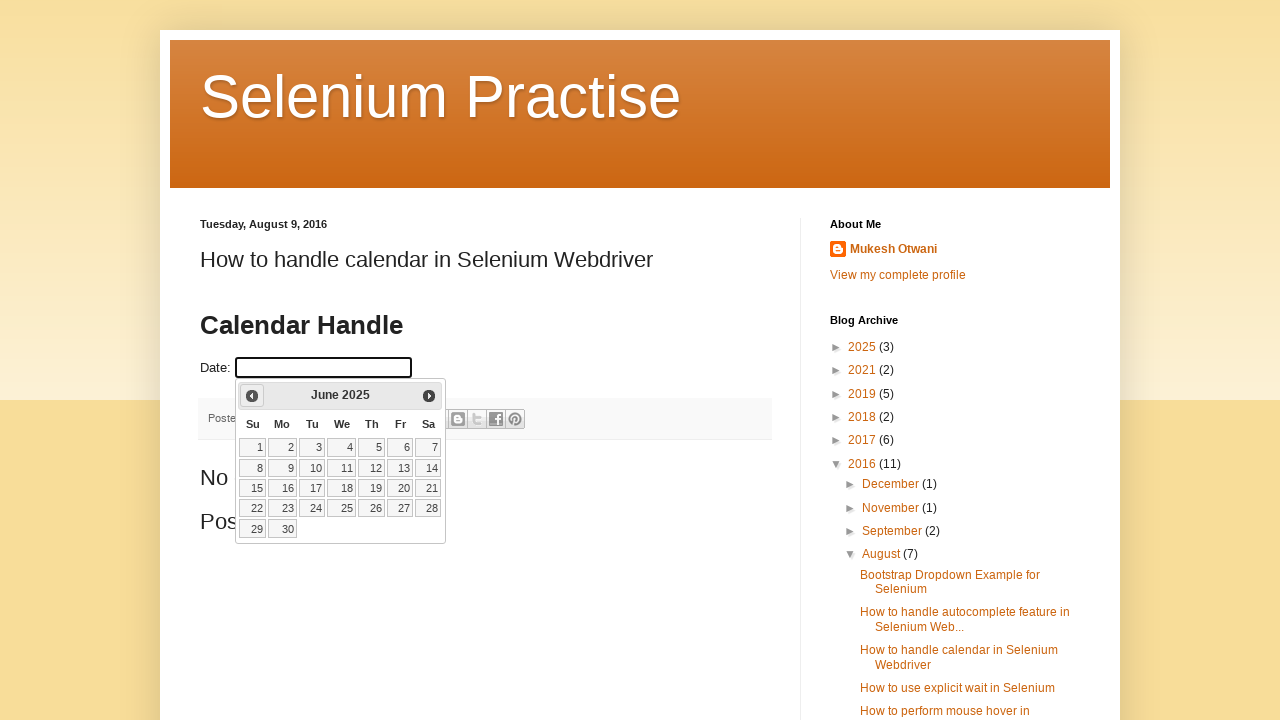

Clicked previous month button to navigate calendar backwards at (252, 396) on span.ui-icon.ui-icon-circle-triangle-w
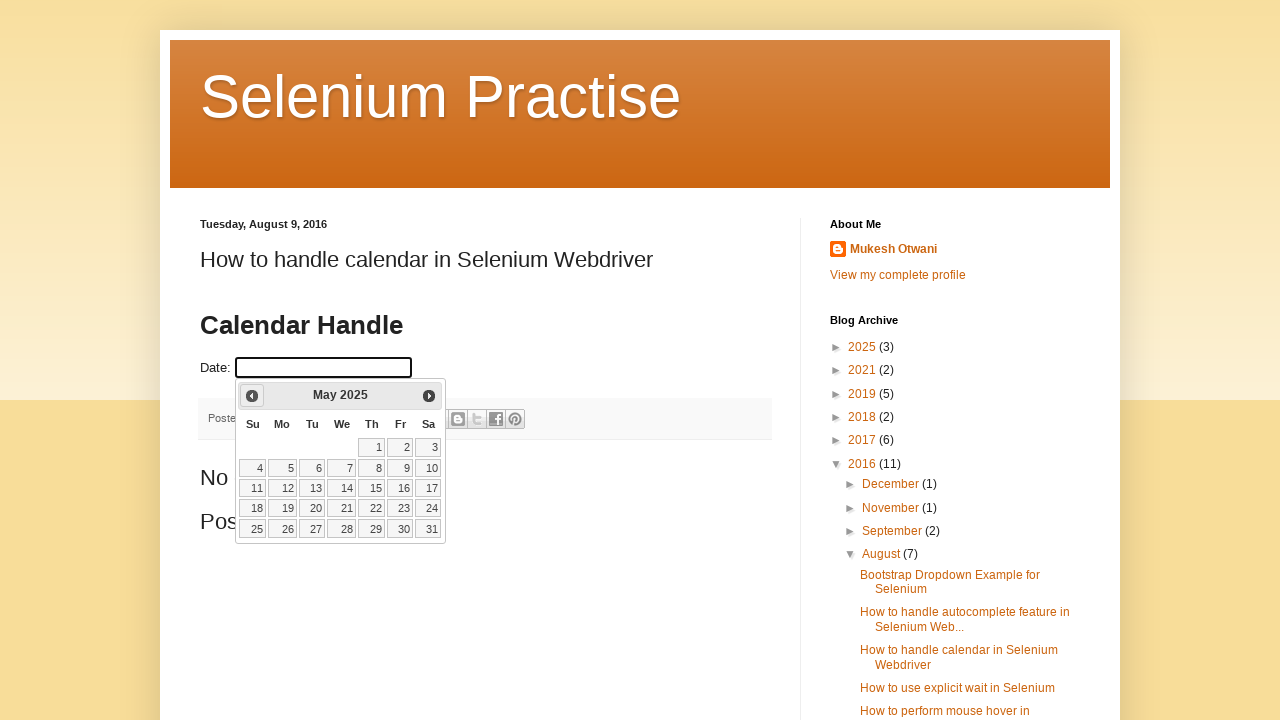

Waited 500ms for calendar animation to complete
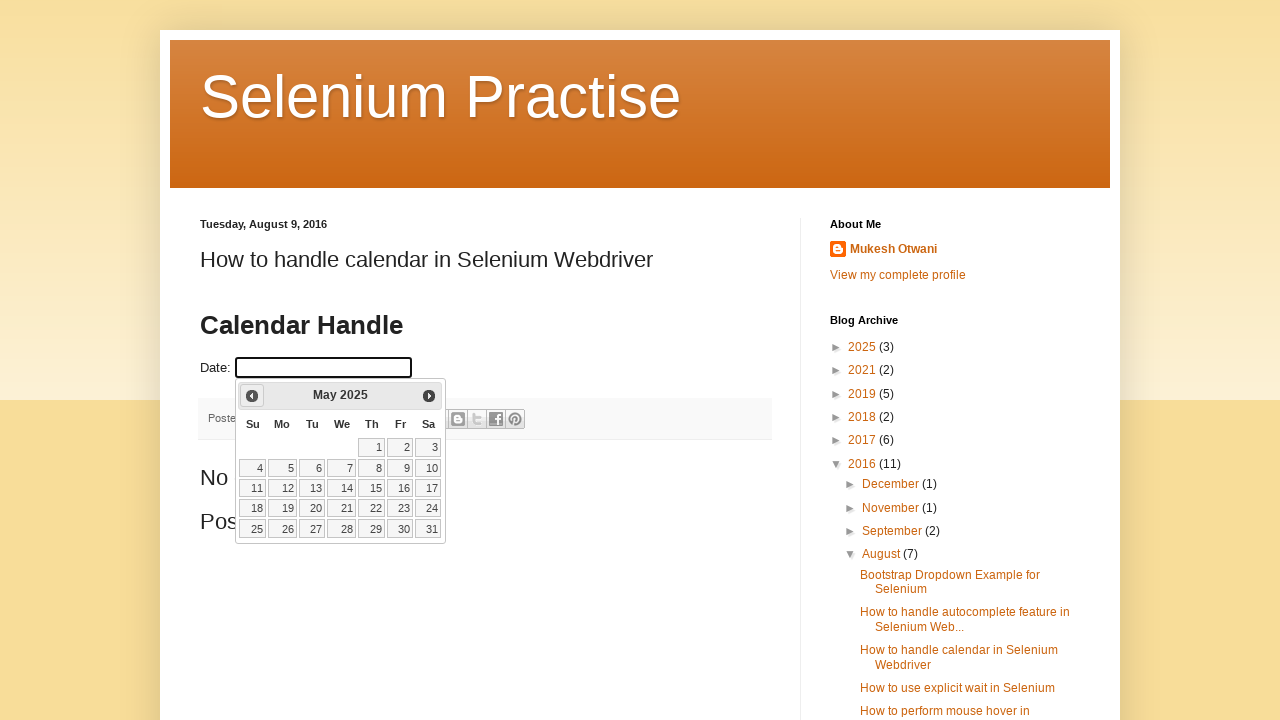

Retrieved current month: May and year: 2025
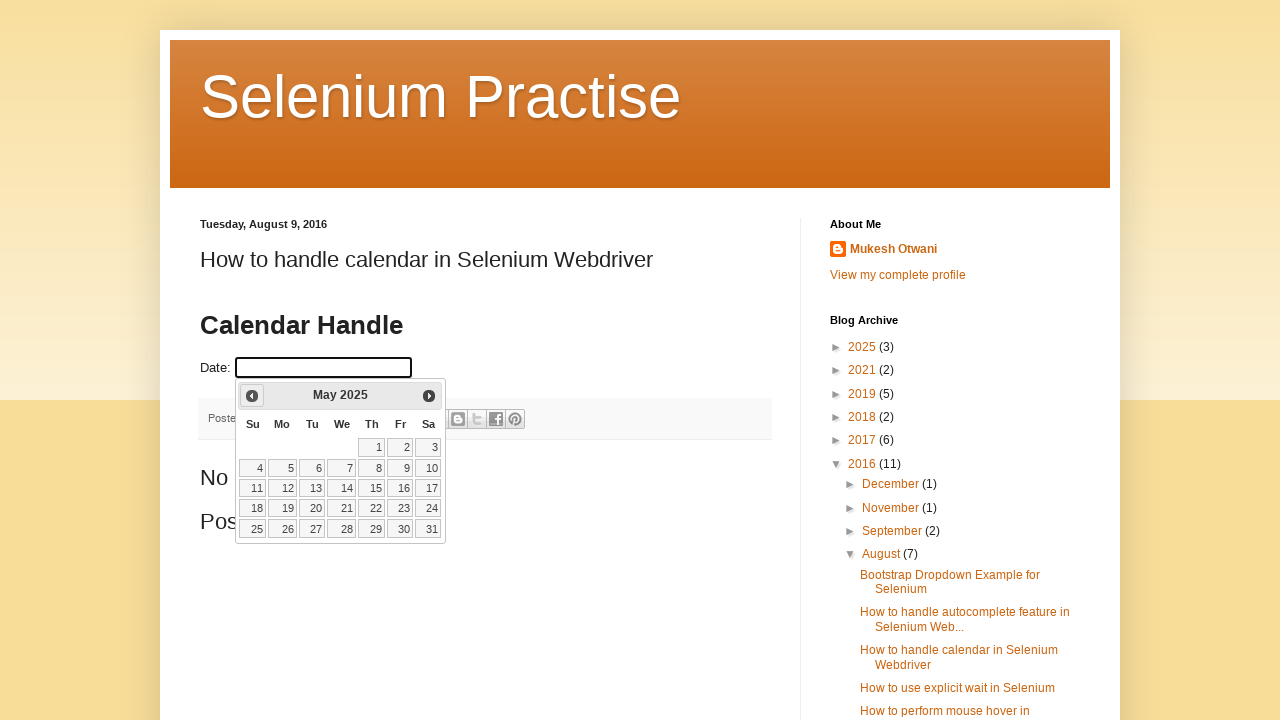

Clicked previous month button to navigate calendar backwards at (252, 396) on span.ui-icon.ui-icon-circle-triangle-w
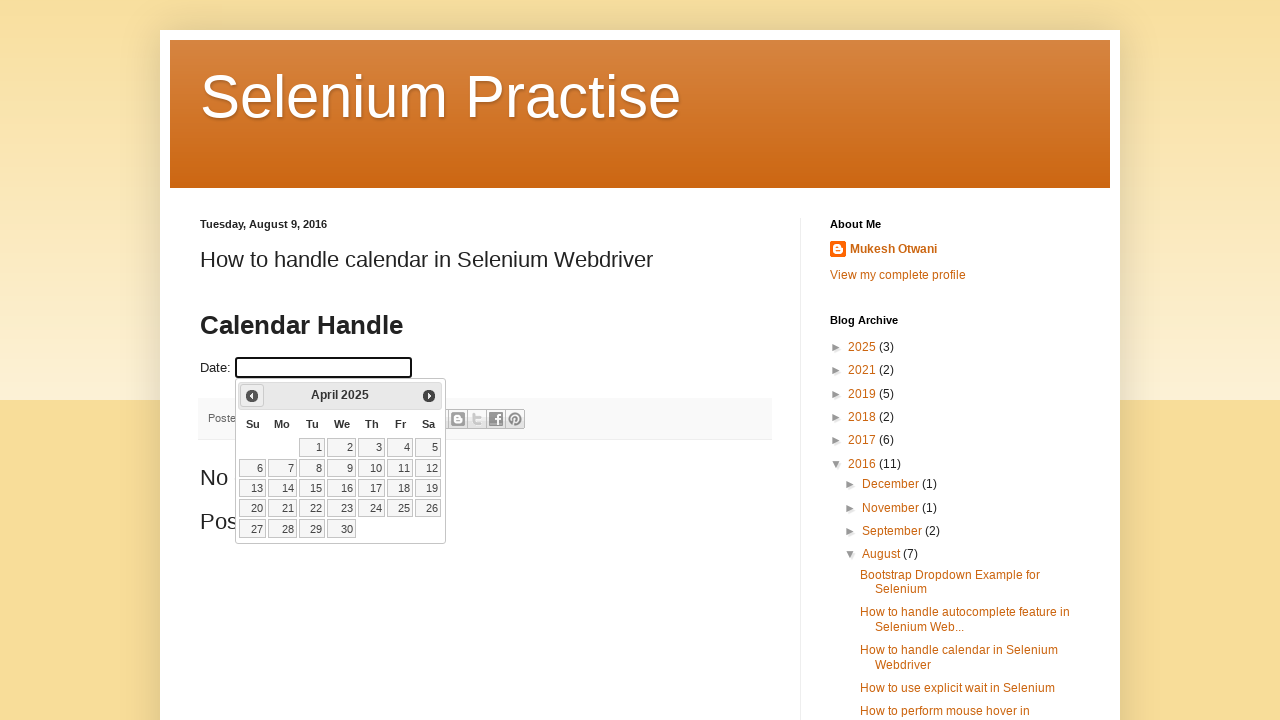

Waited 500ms for calendar animation to complete
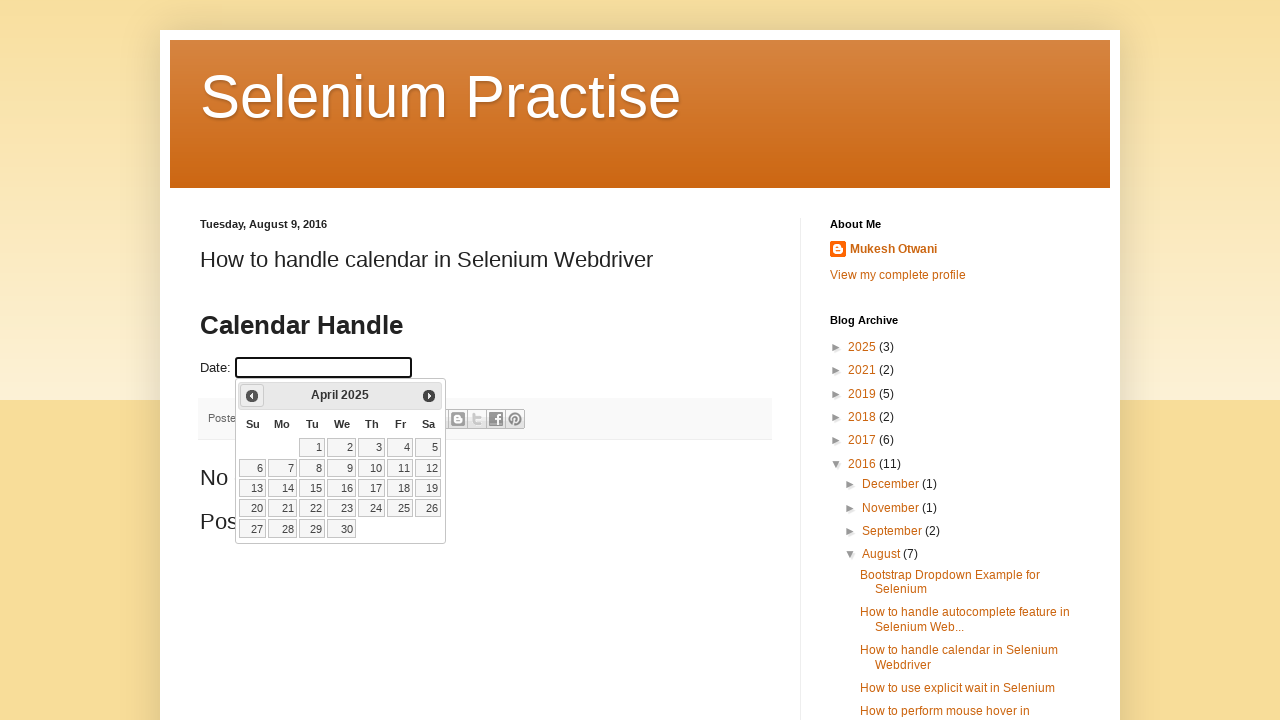

Retrieved current month: April and year: 2025
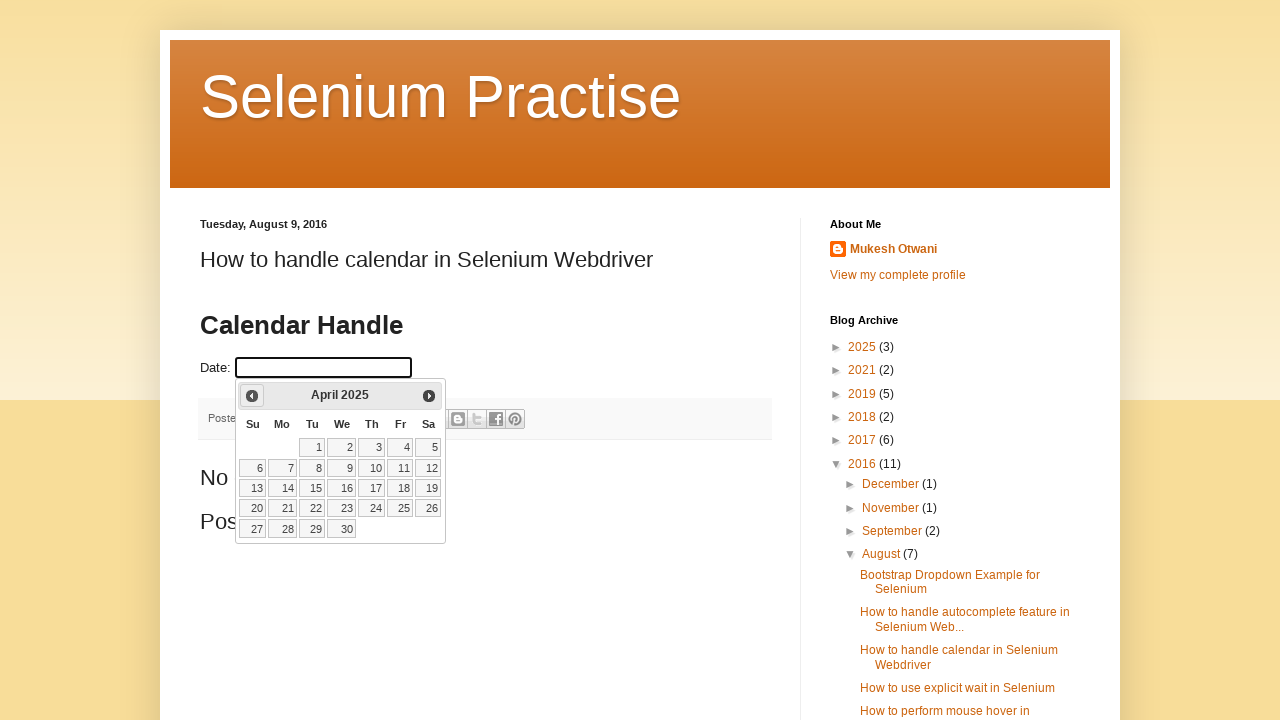

Clicked previous month button to navigate calendar backwards at (252, 396) on span.ui-icon.ui-icon-circle-triangle-w
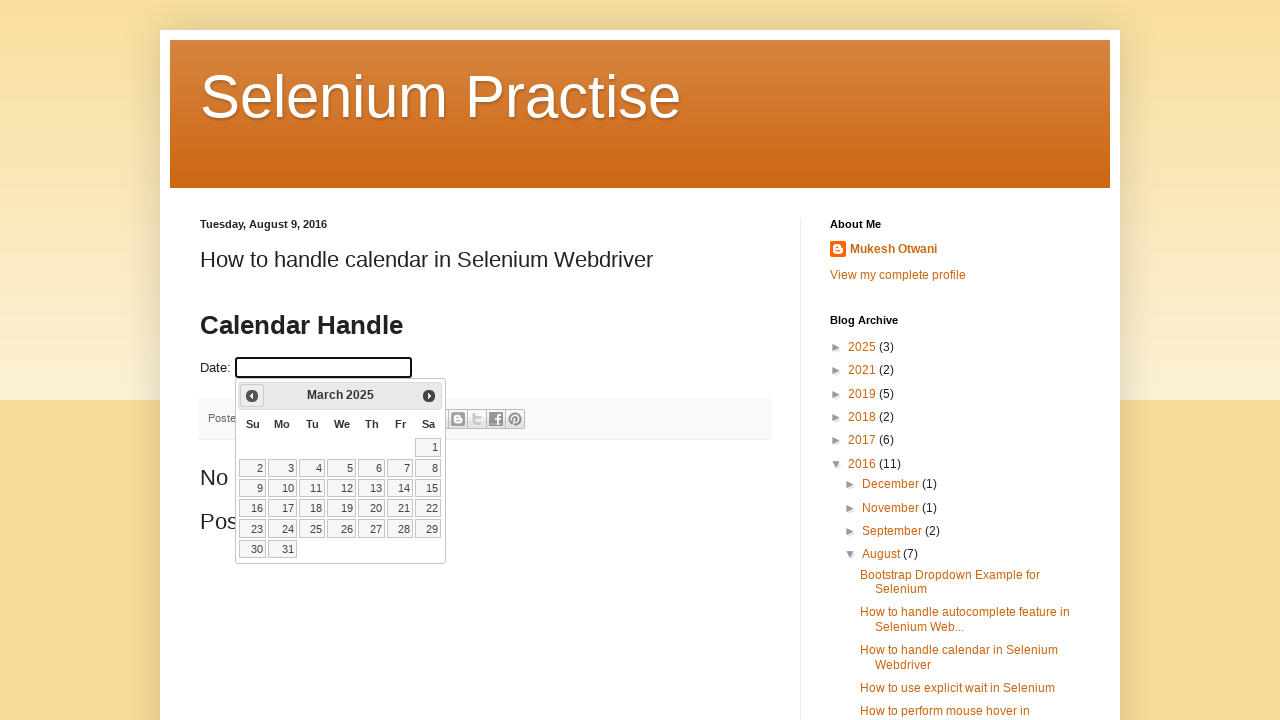

Waited 500ms for calendar animation to complete
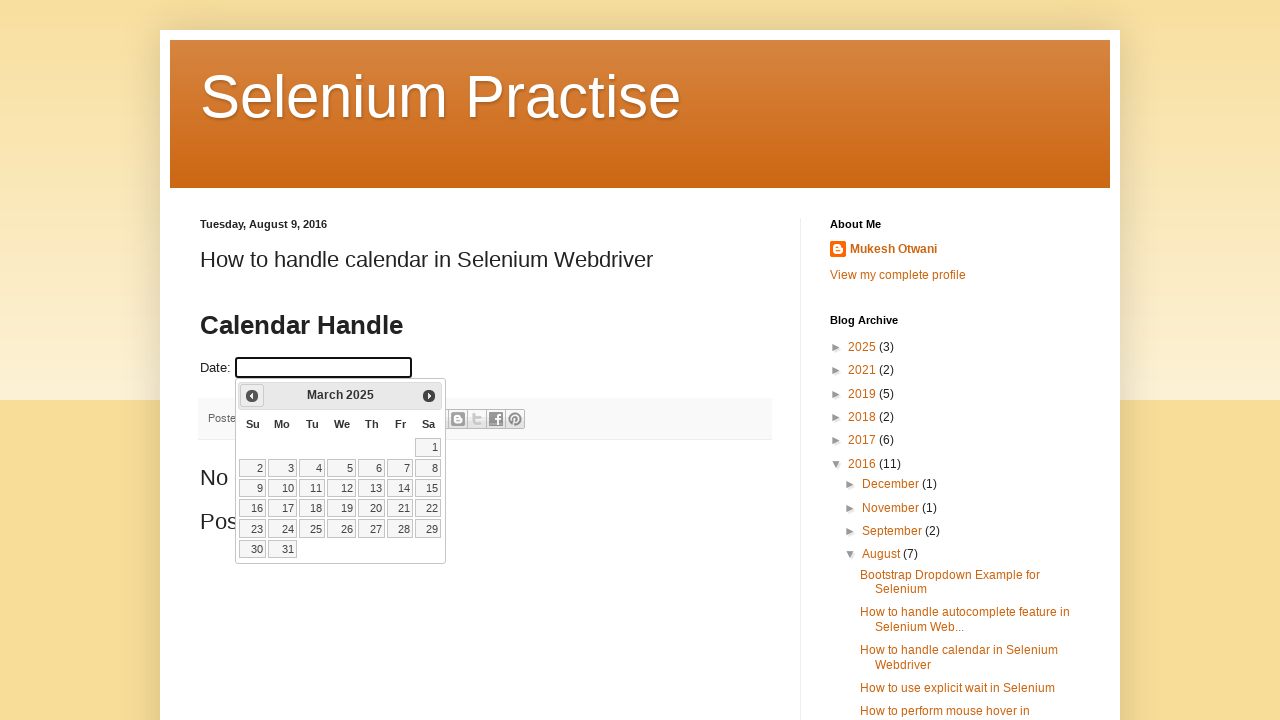

Retrieved current month: March and year: 2025
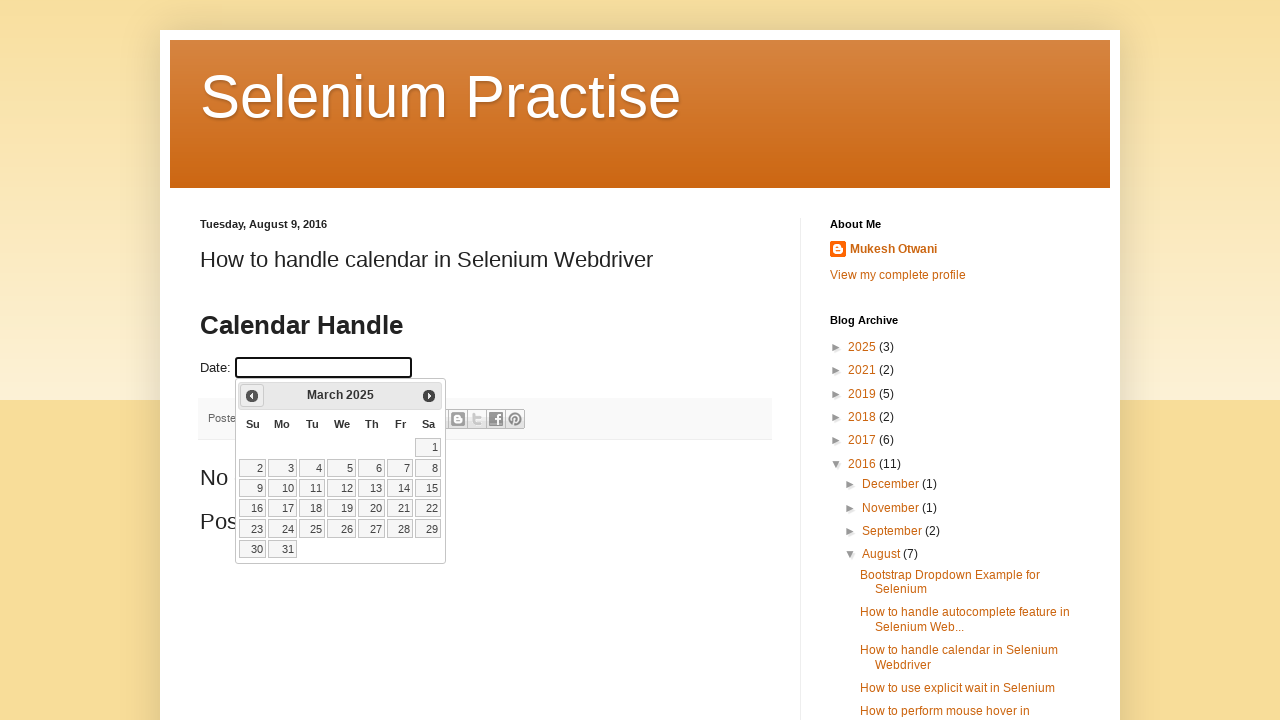

Clicked previous month button to navigate calendar backwards at (252, 396) on span.ui-icon.ui-icon-circle-triangle-w
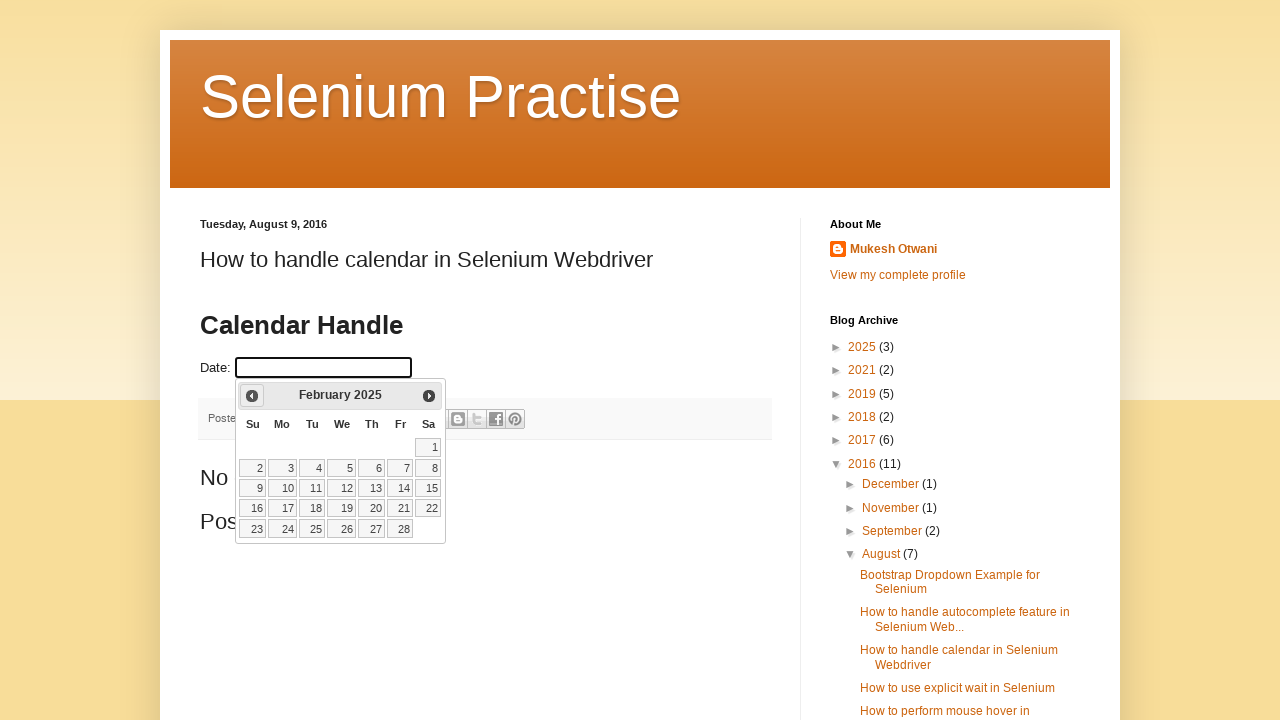

Waited 500ms for calendar animation to complete
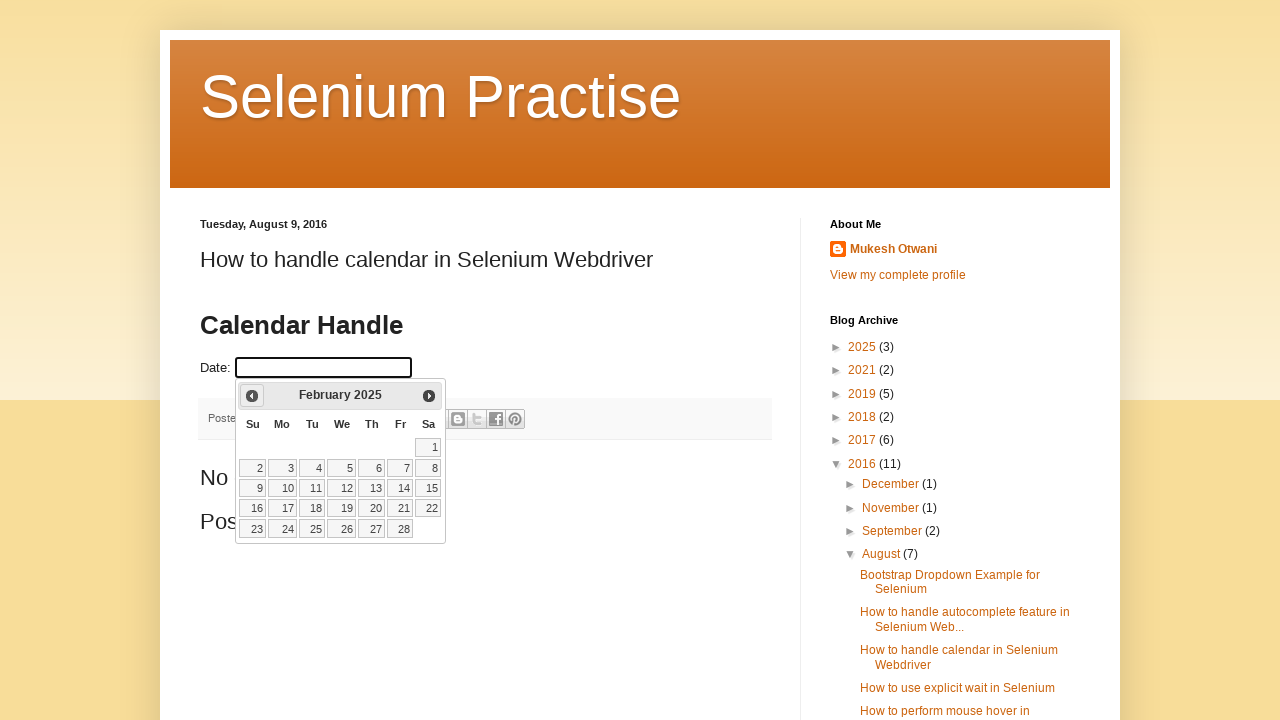

Retrieved current month: February and year: 2025
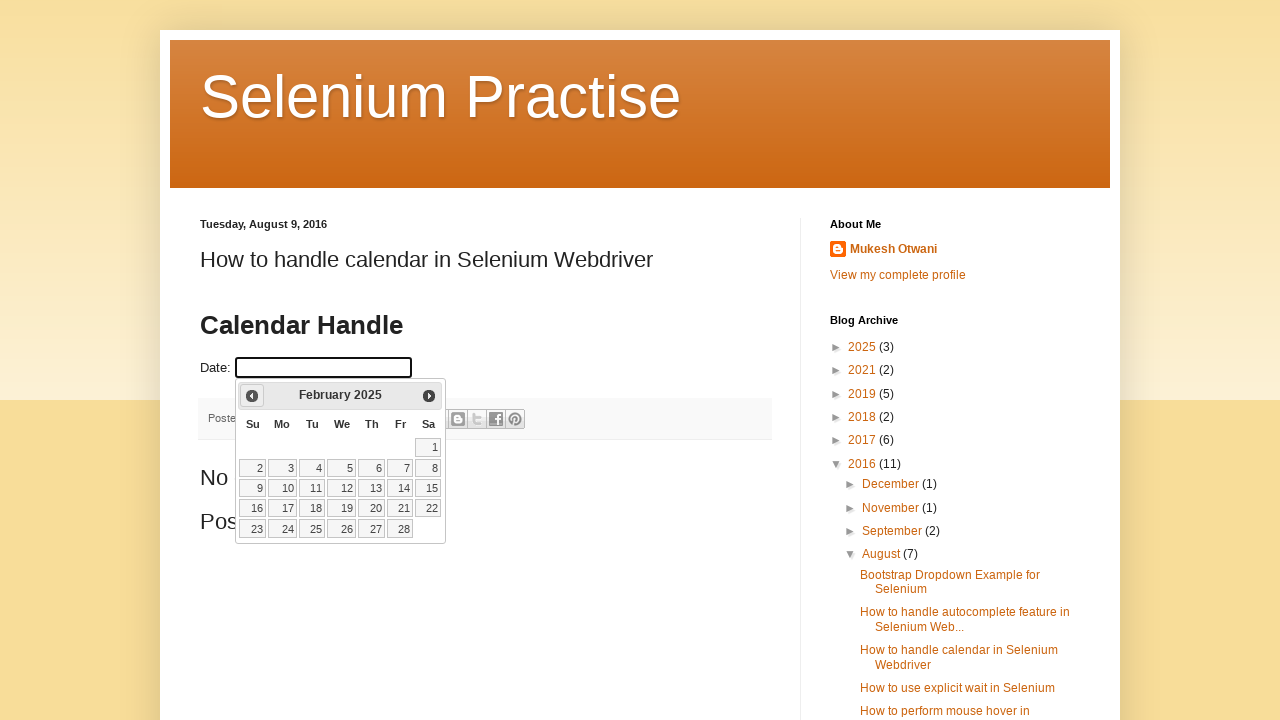

Clicked previous month button to navigate calendar backwards at (252, 396) on span.ui-icon.ui-icon-circle-triangle-w
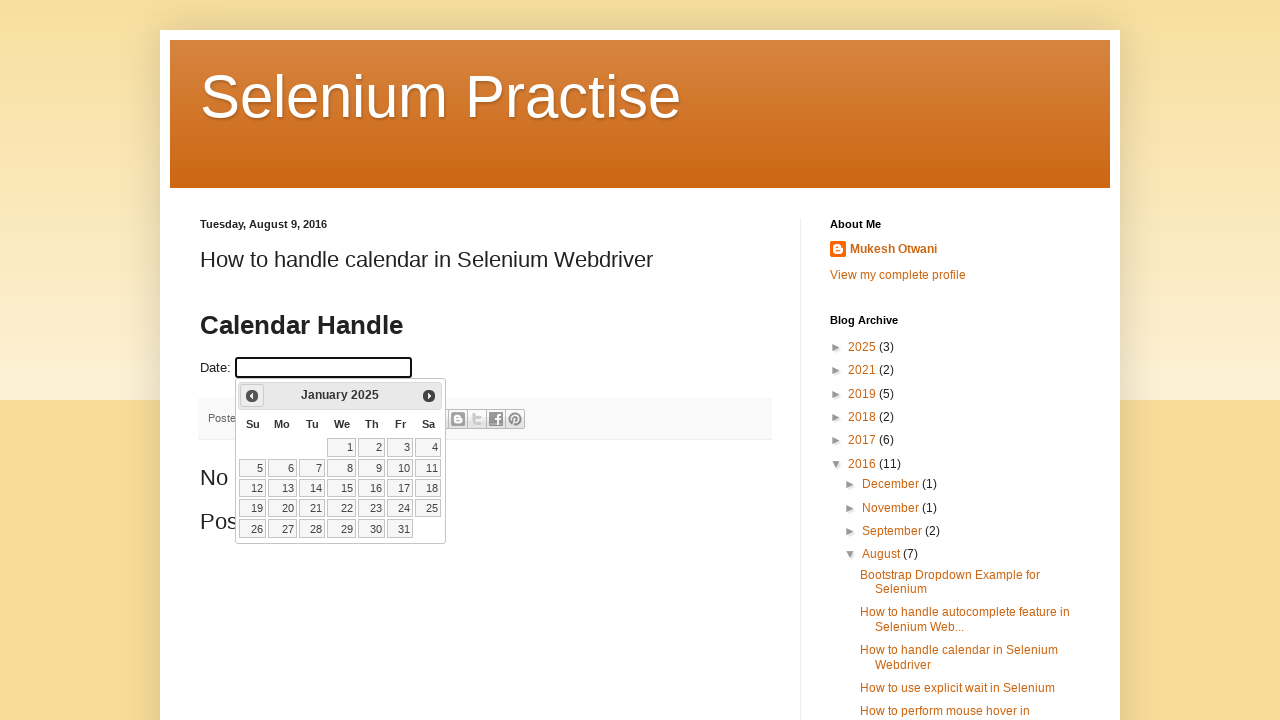

Waited 500ms for calendar animation to complete
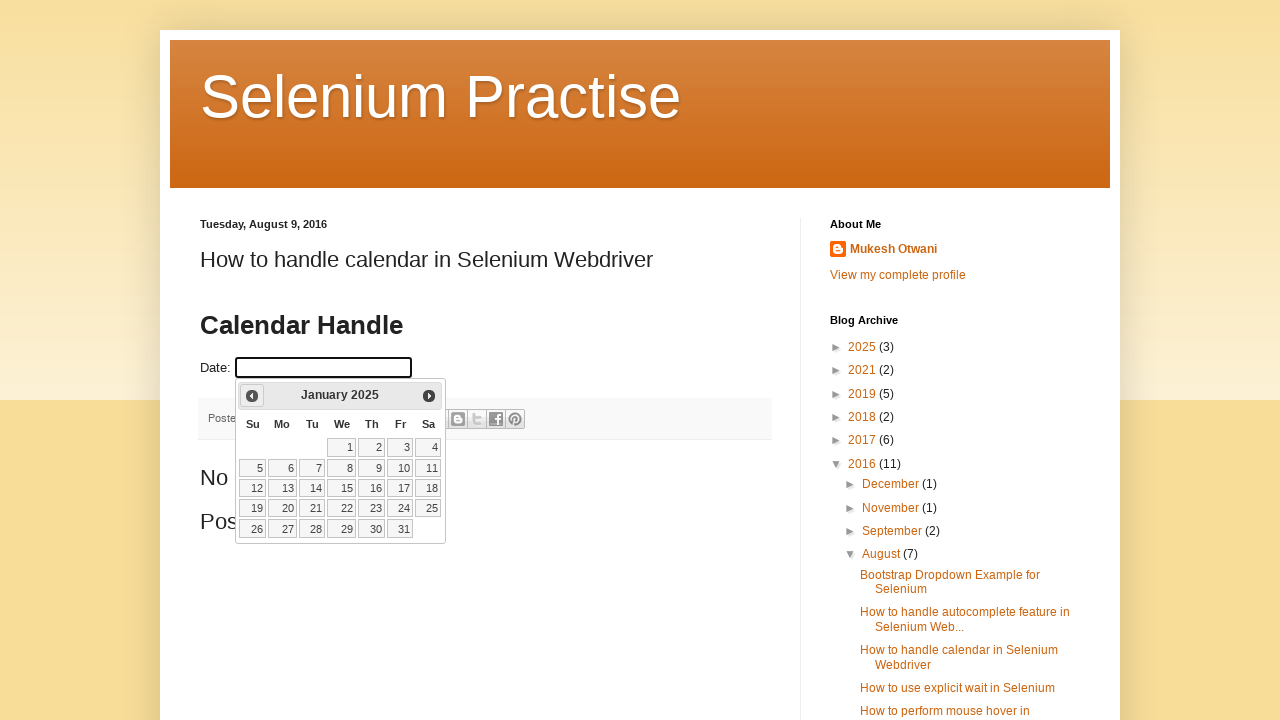

Retrieved current month: January and year: 2025
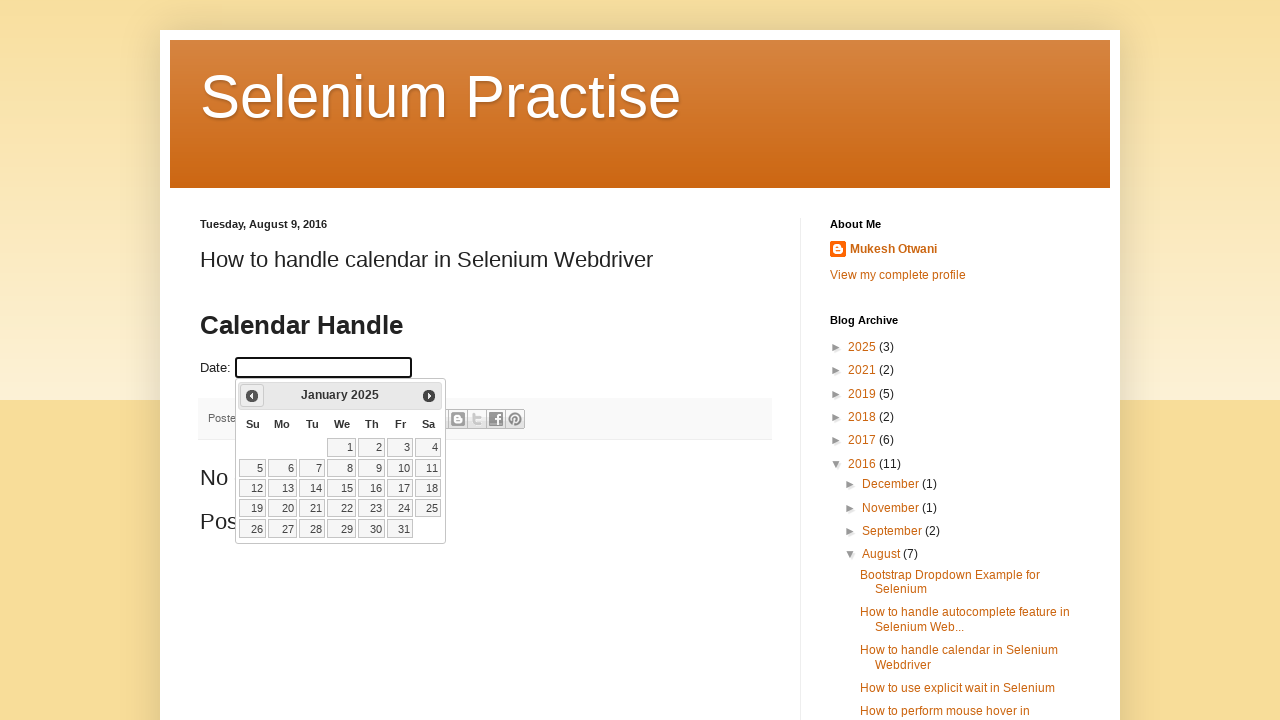

Clicked previous month button to navigate calendar backwards at (252, 396) on span.ui-icon.ui-icon-circle-triangle-w
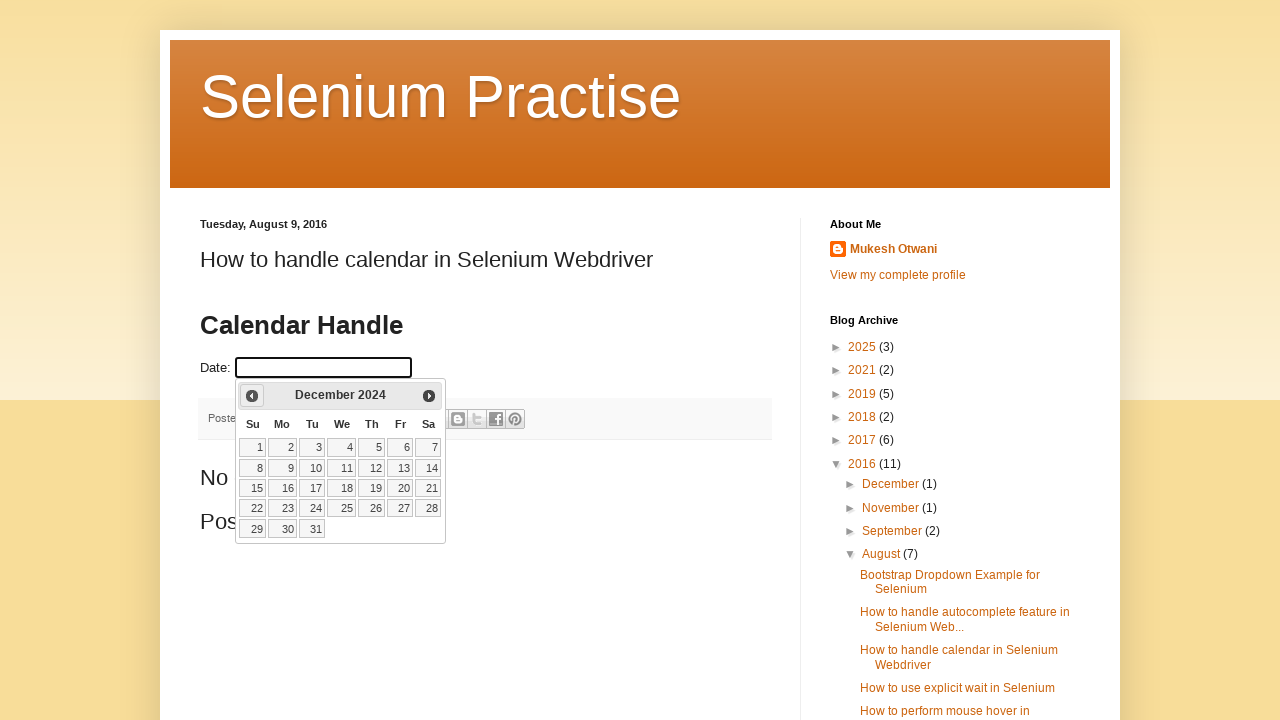

Waited 500ms for calendar animation to complete
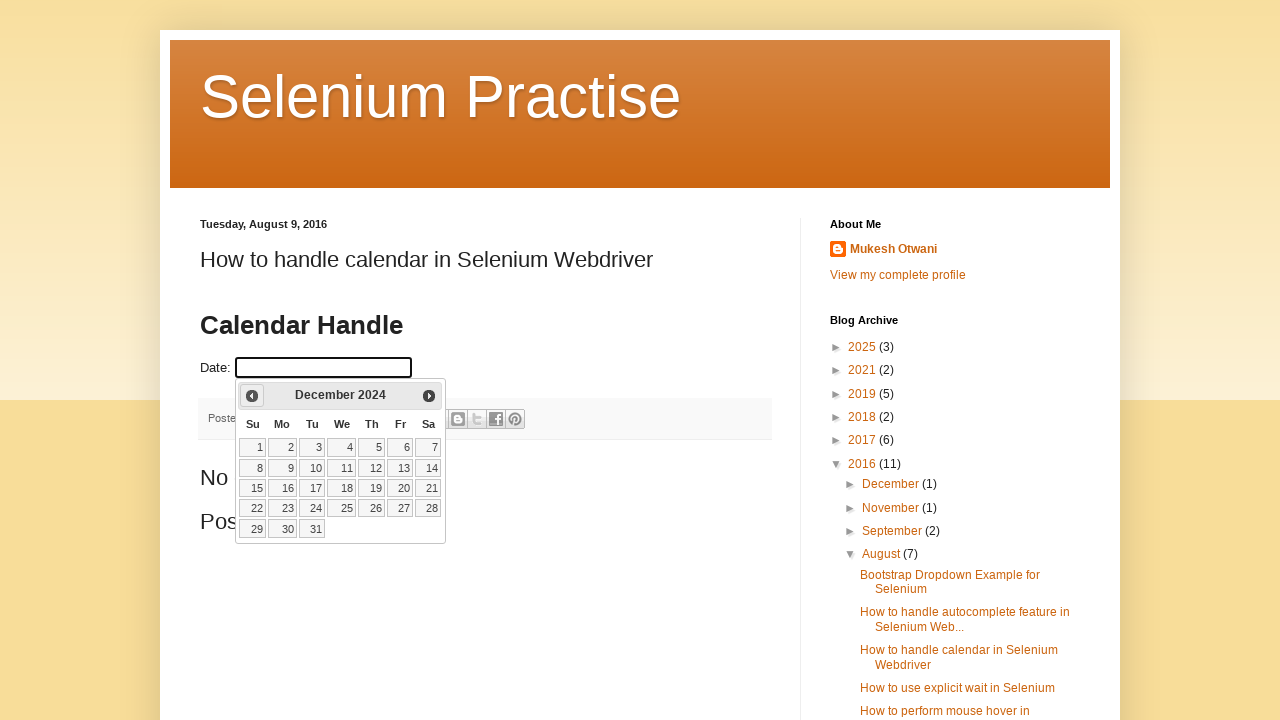

Retrieved current month: December and year: 2024
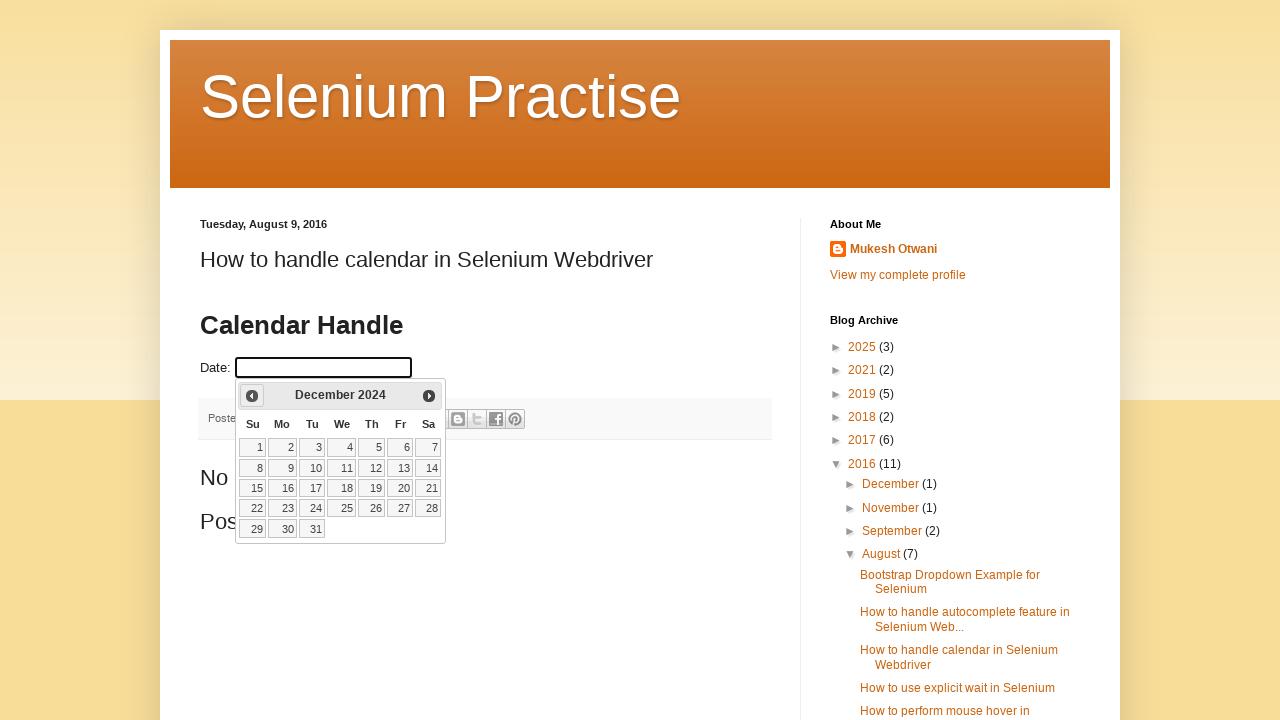

Clicked previous month button to navigate calendar backwards at (252, 396) on span.ui-icon.ui-icon-circle-triangle-w
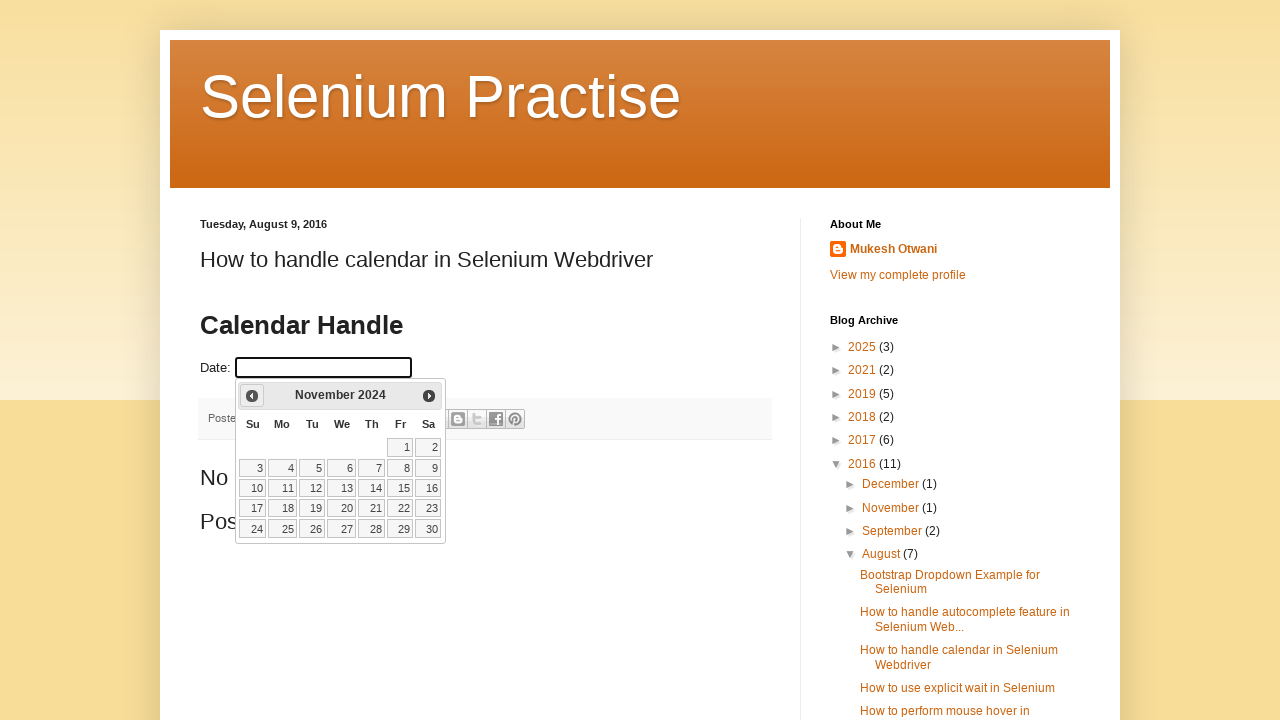

Waited 500ms for calendar animation to complete
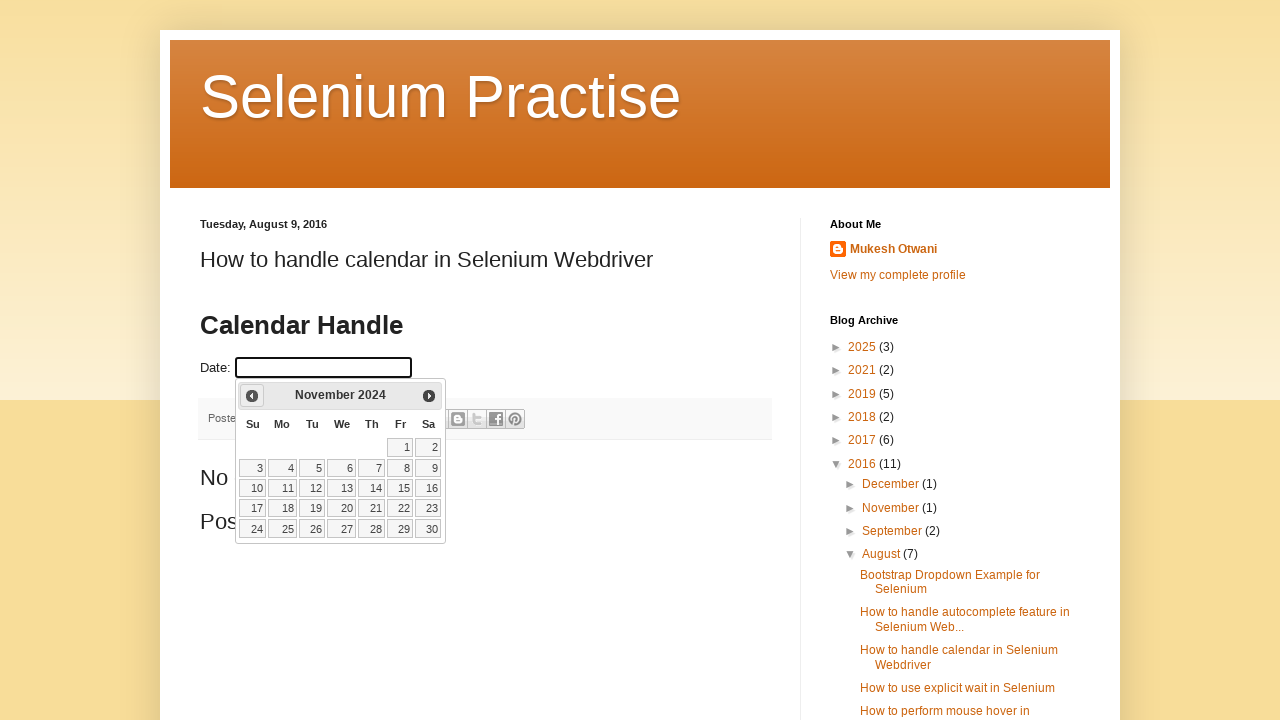

Retrieved current month: November and year: 2024
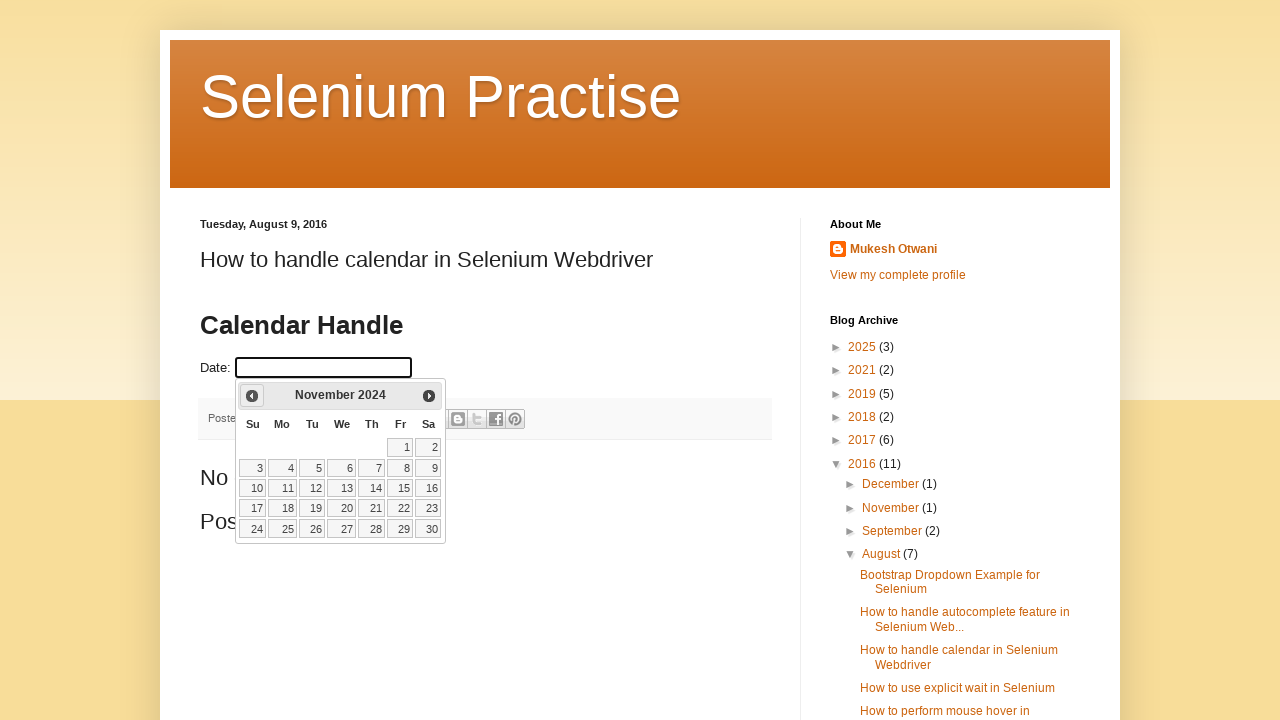

Clicked previous month button to navigate calendar backwards at (252, 396) on span.ui-icon.ui-icon-circle-triangle-w
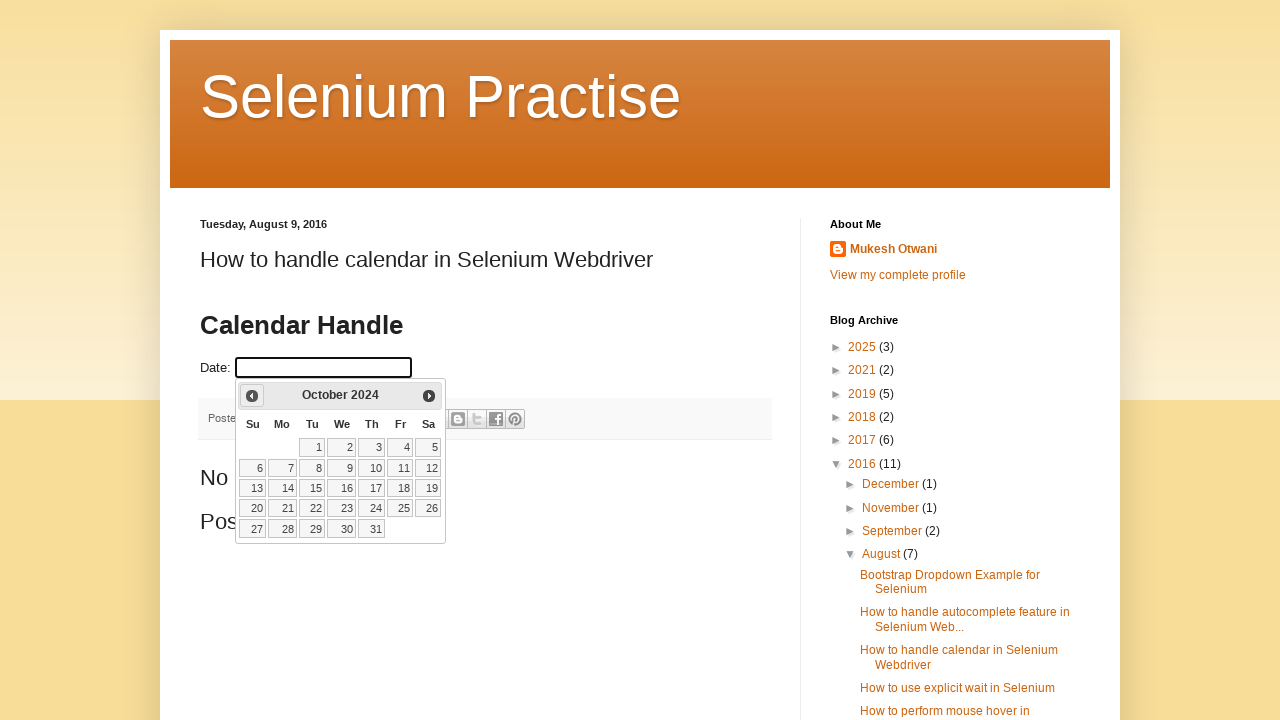

Waited 500ms for calendar animation to complete
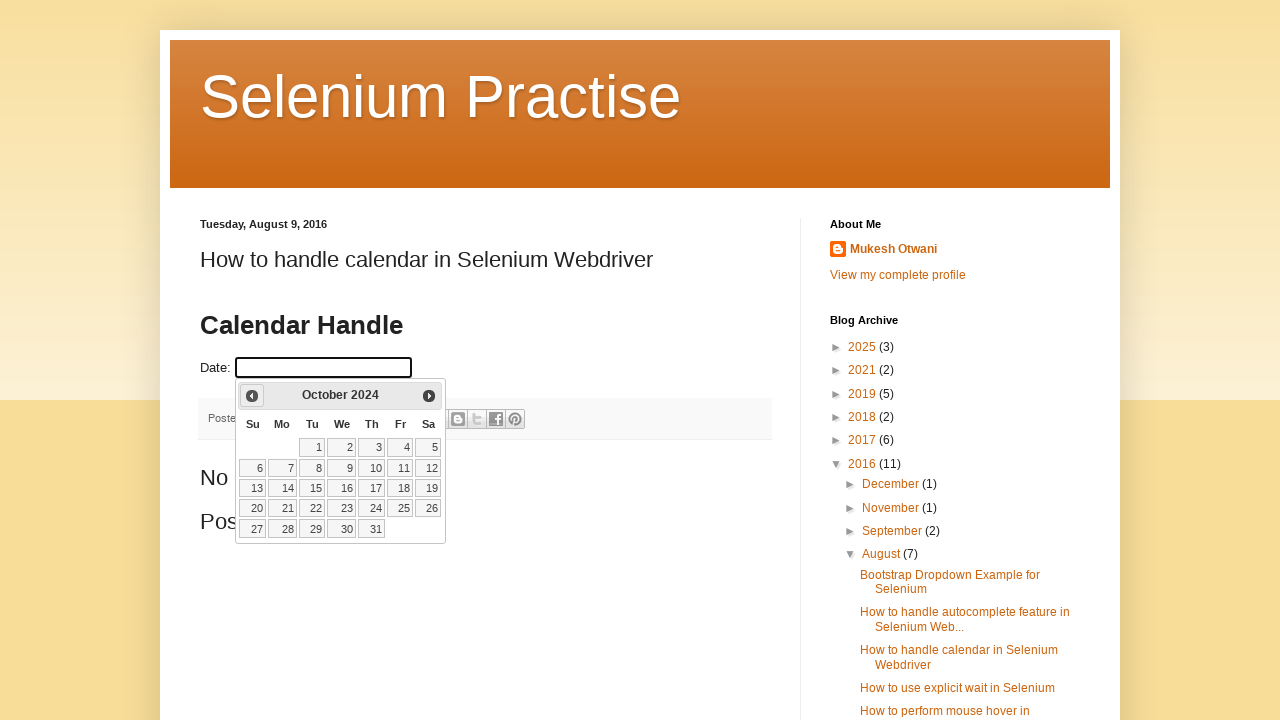

Retrieved current month: October and year: 2024
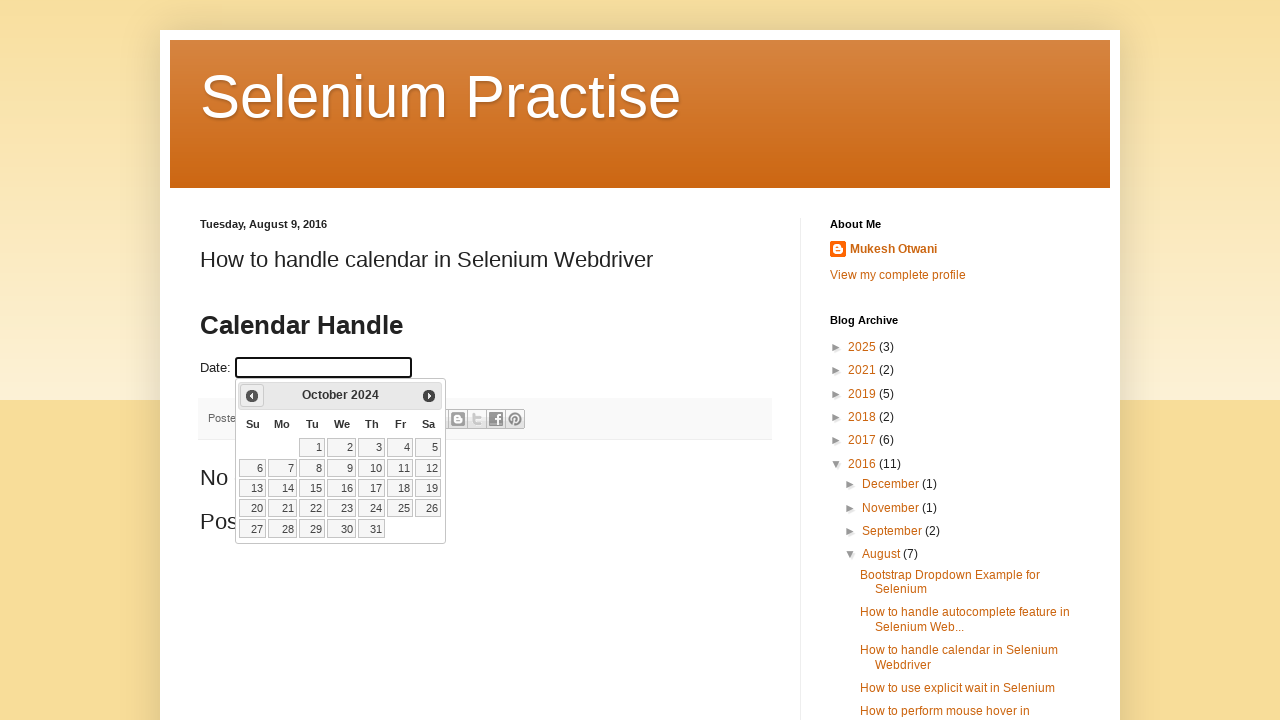

Clicked previous month button to navigate calendar backwards at (252, 396) on span.ui-icon.ui-icon-circle-triangle-w
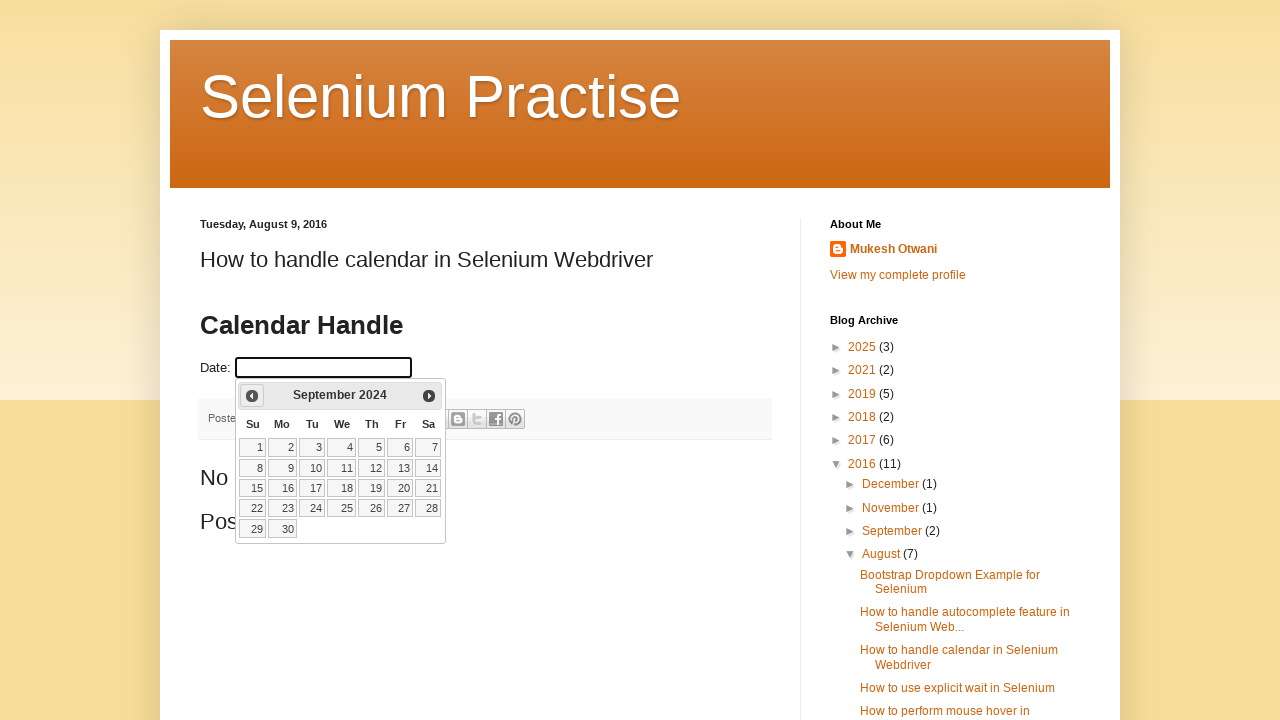

Waited 500ms for calendar animation to complete
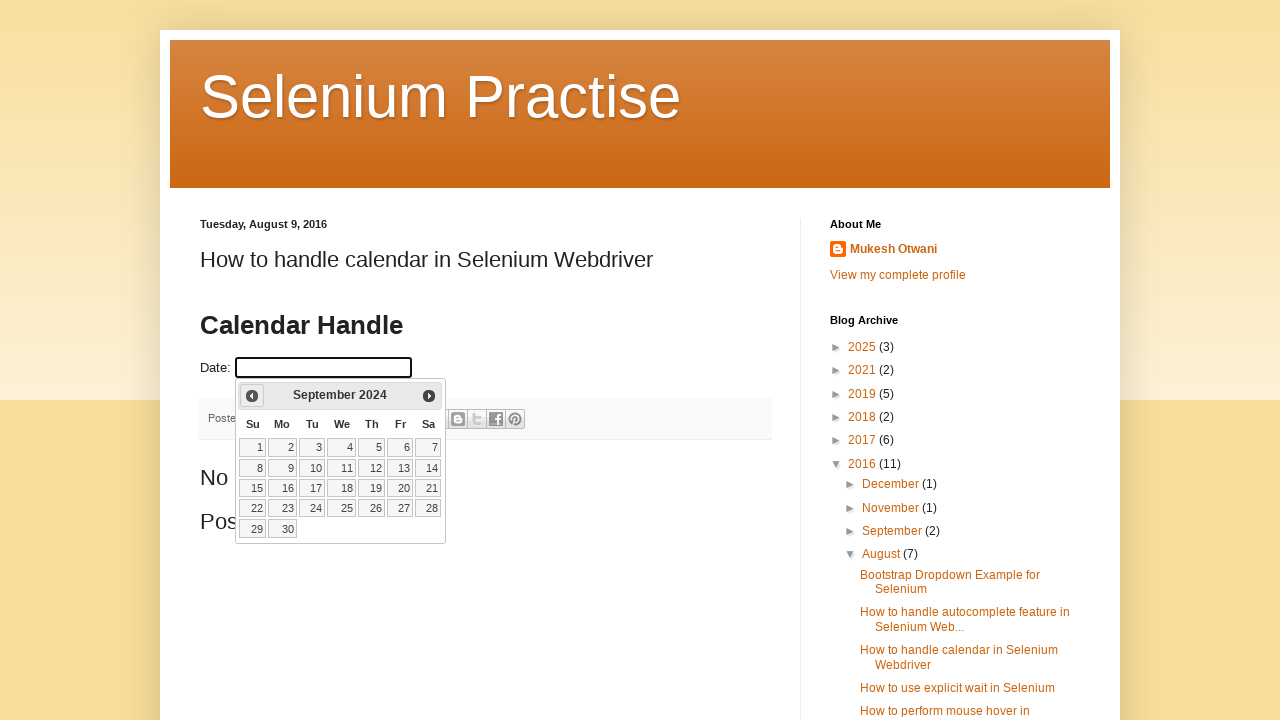

Retrieved current month: September and year: 2024
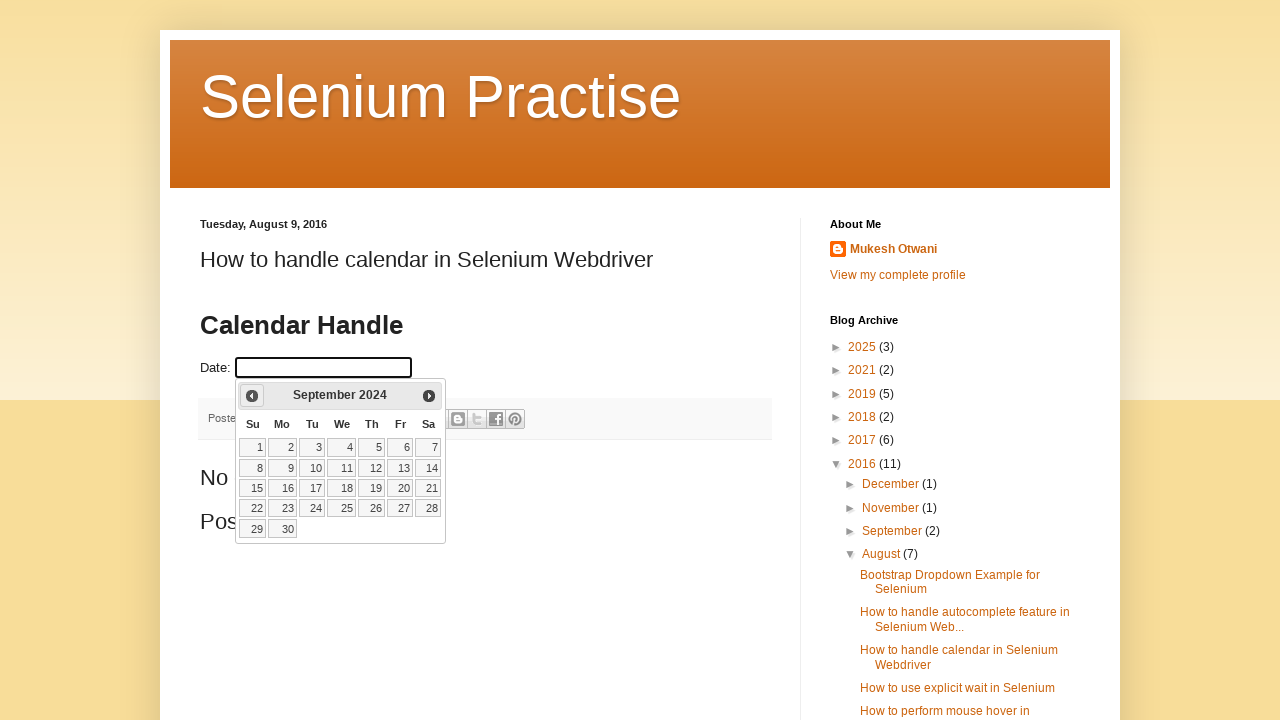

Clicked previous month button to navigate calendar backwards at (252, 396) on span.ui-icon.ui-icon-circle-triangle-w
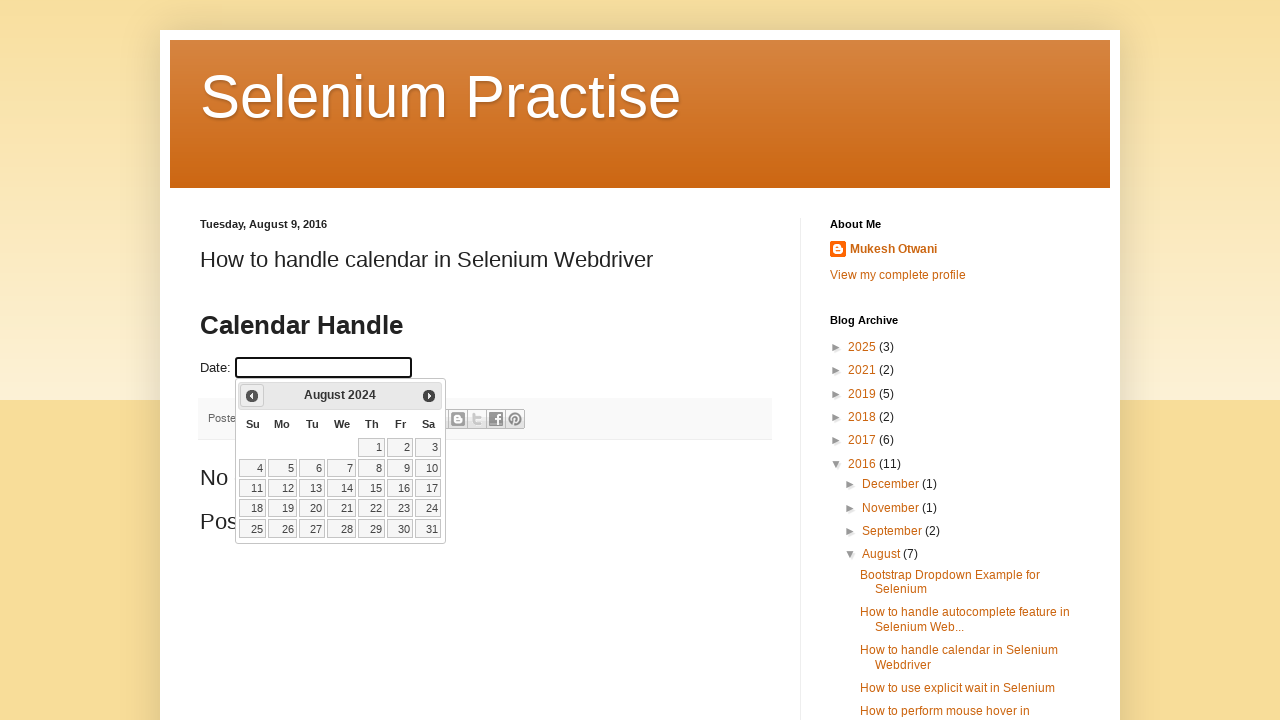

Waited 500ms for calendar animation to complete
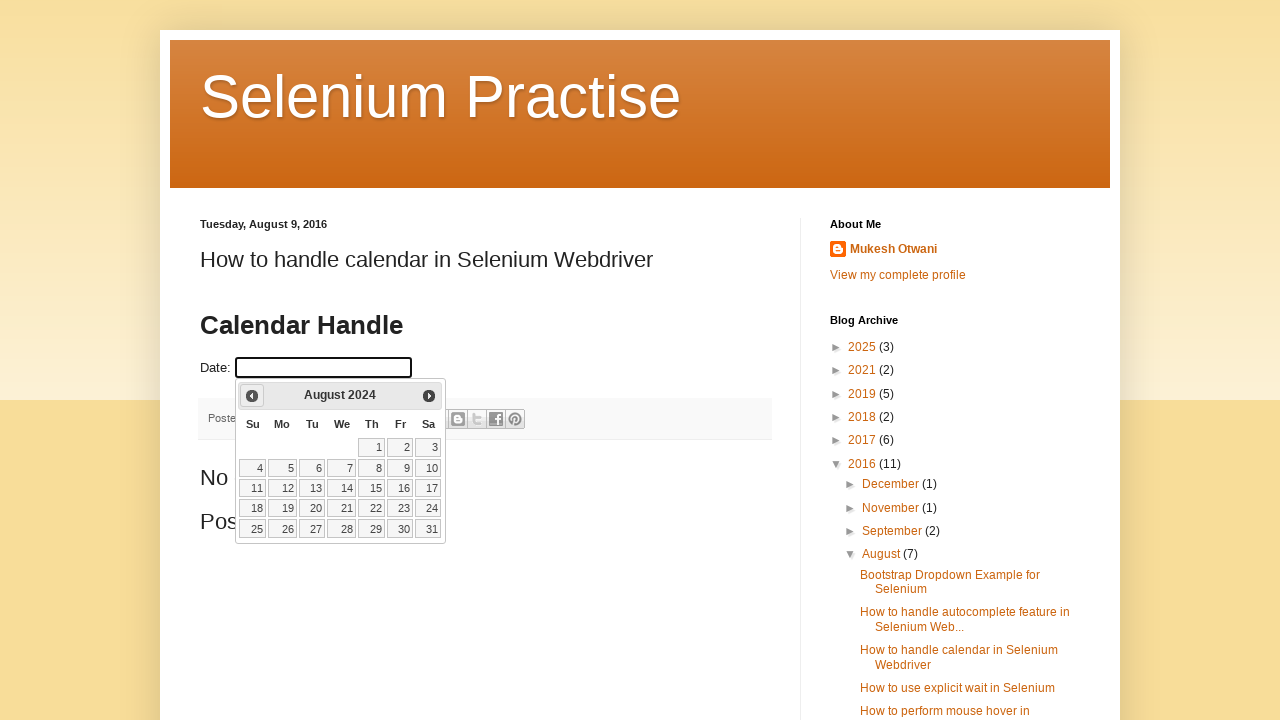

Retrieved current month: August and year: 2024
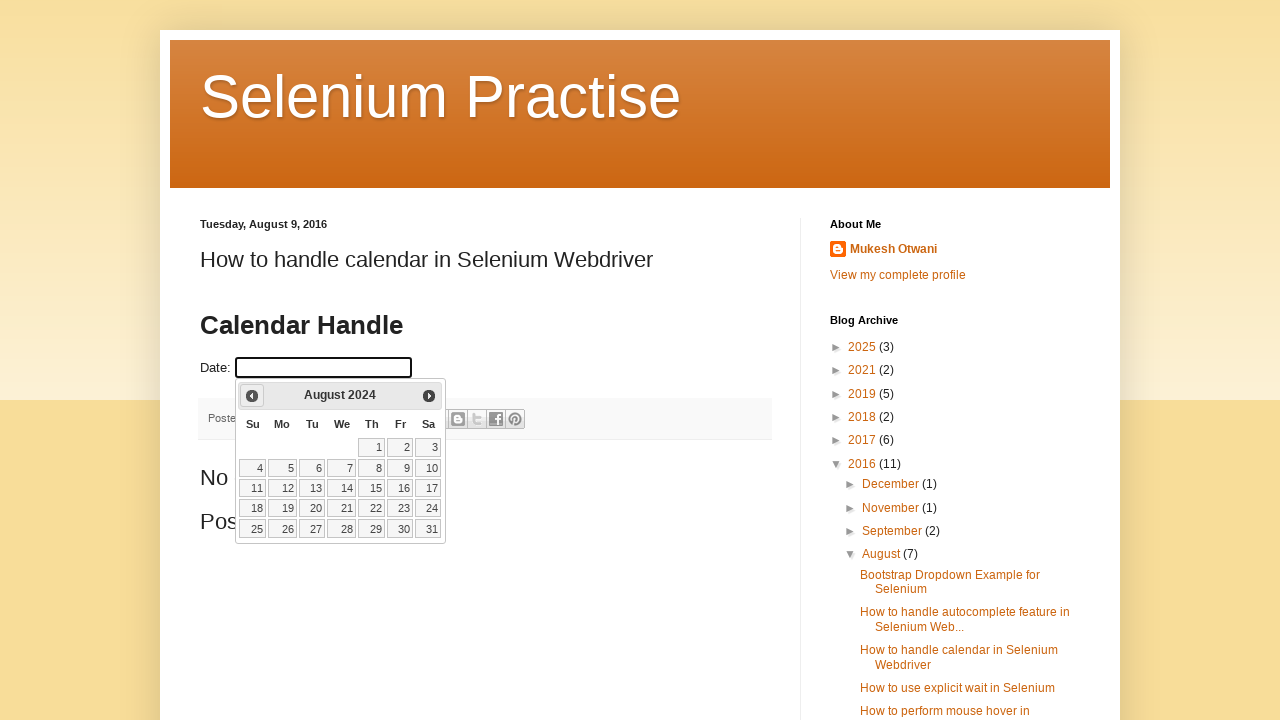

Clicked previous month button to navigate calendar backwards at (252, 396) on span.ui-icon.ui-icon-circle-triangle-w
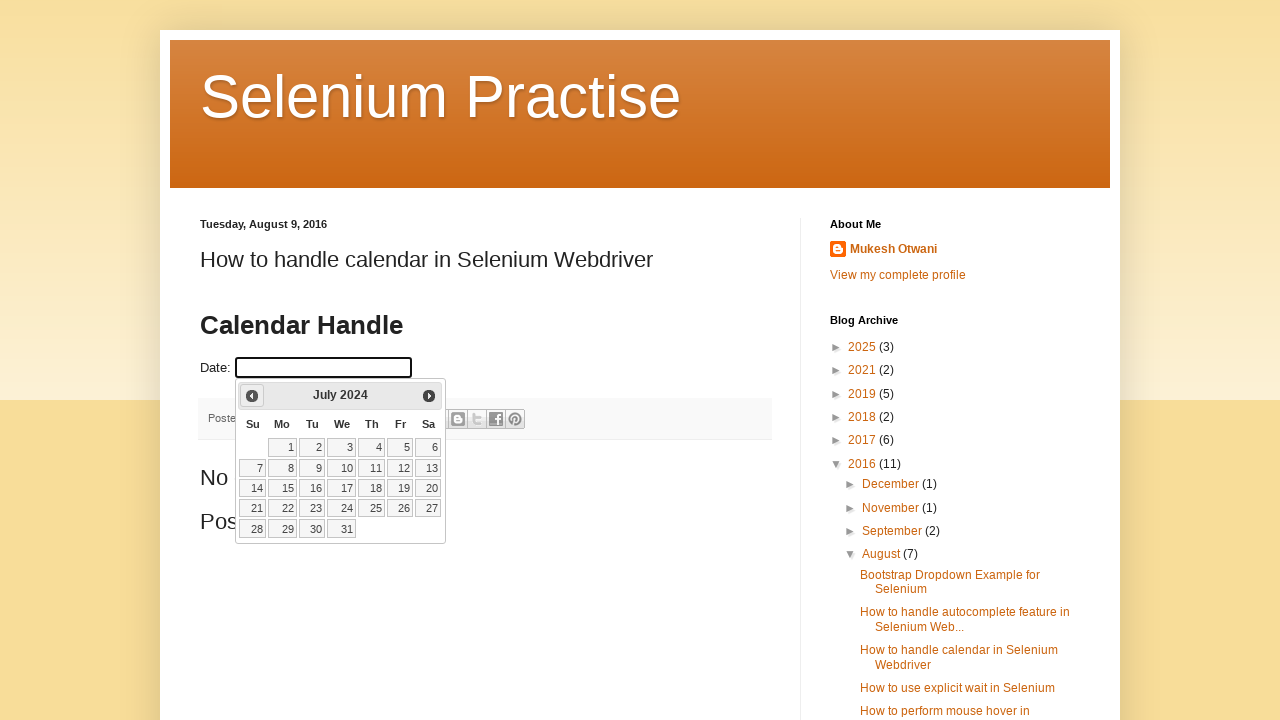

Waited 500ms for calendar animation to complete
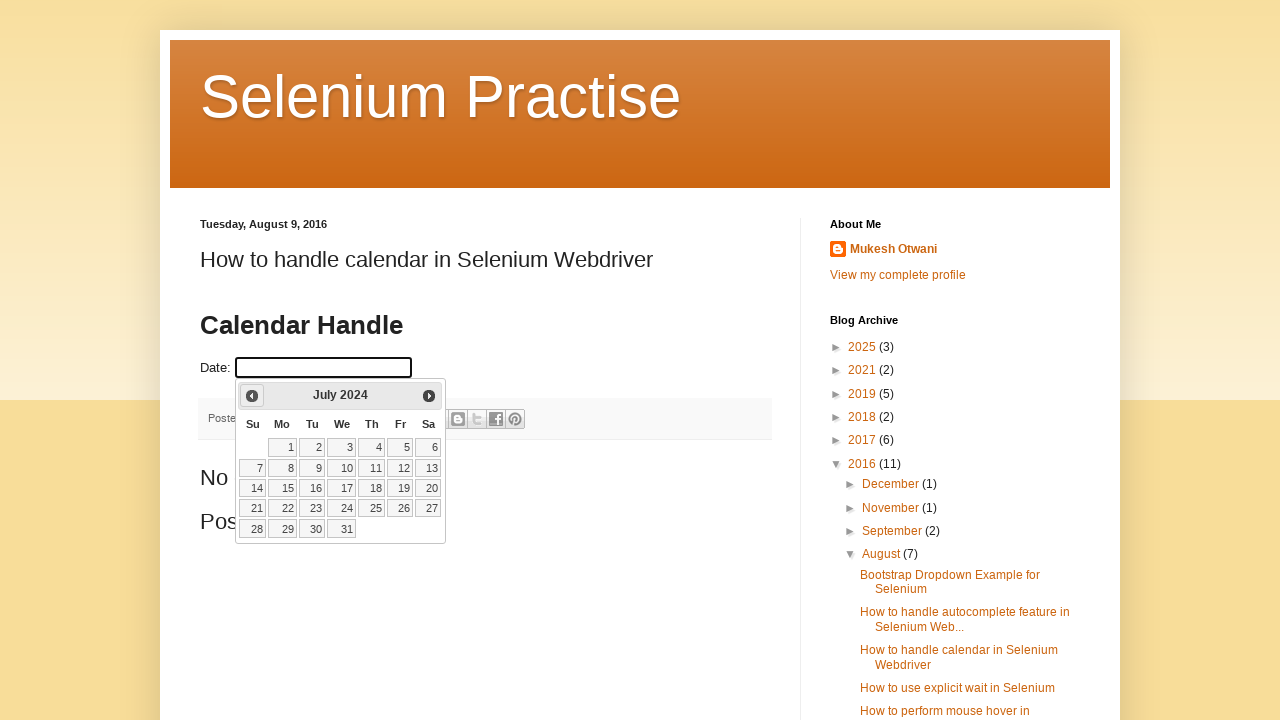

Retrieved current month: July and year: 2024
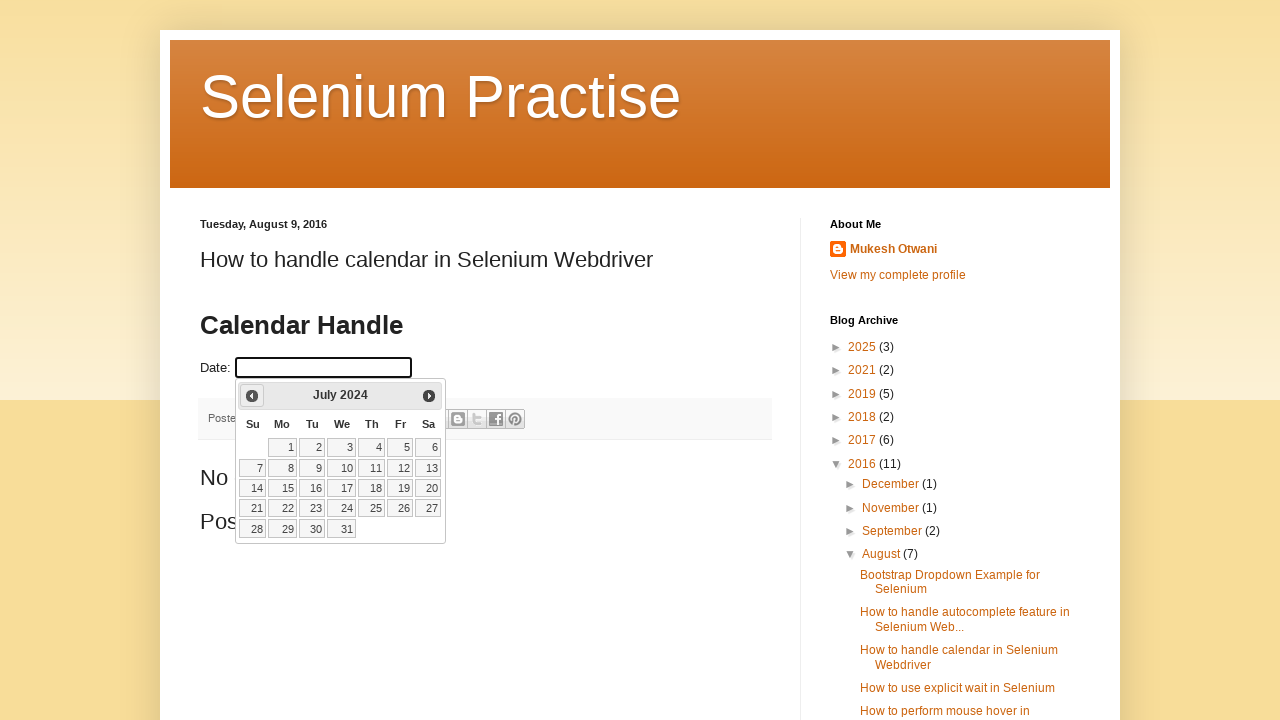

Clicked previous month button to navigate calendar backwards at (252, 396) on span.ui-icon.ui-icon-circle-triangle-w
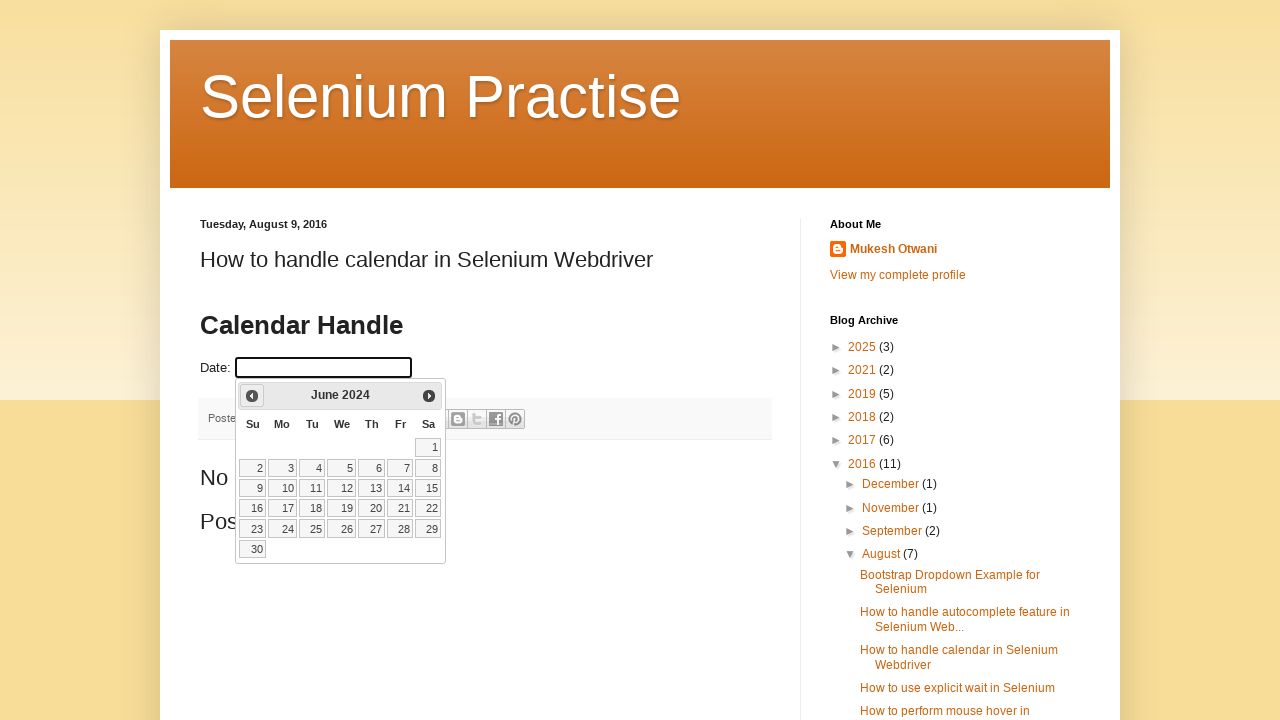

Waited 500ms for calendar animation to complete
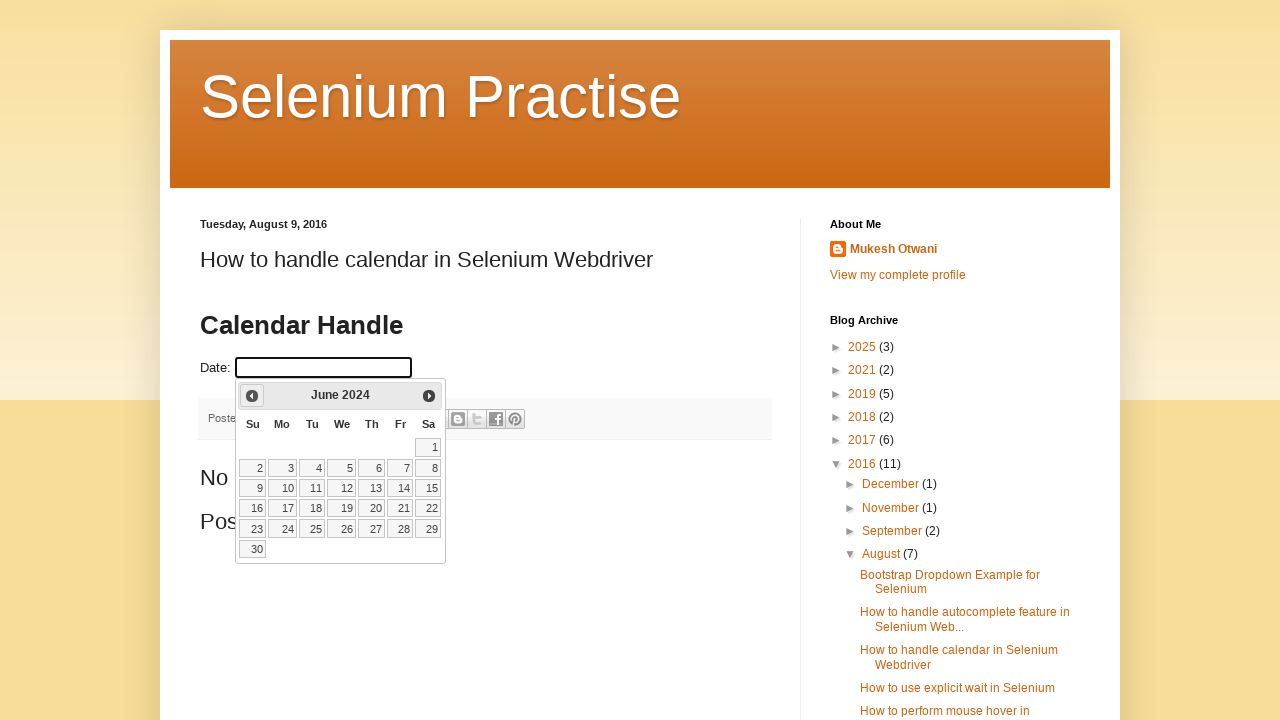

Retrieved current month: June and year: 2024
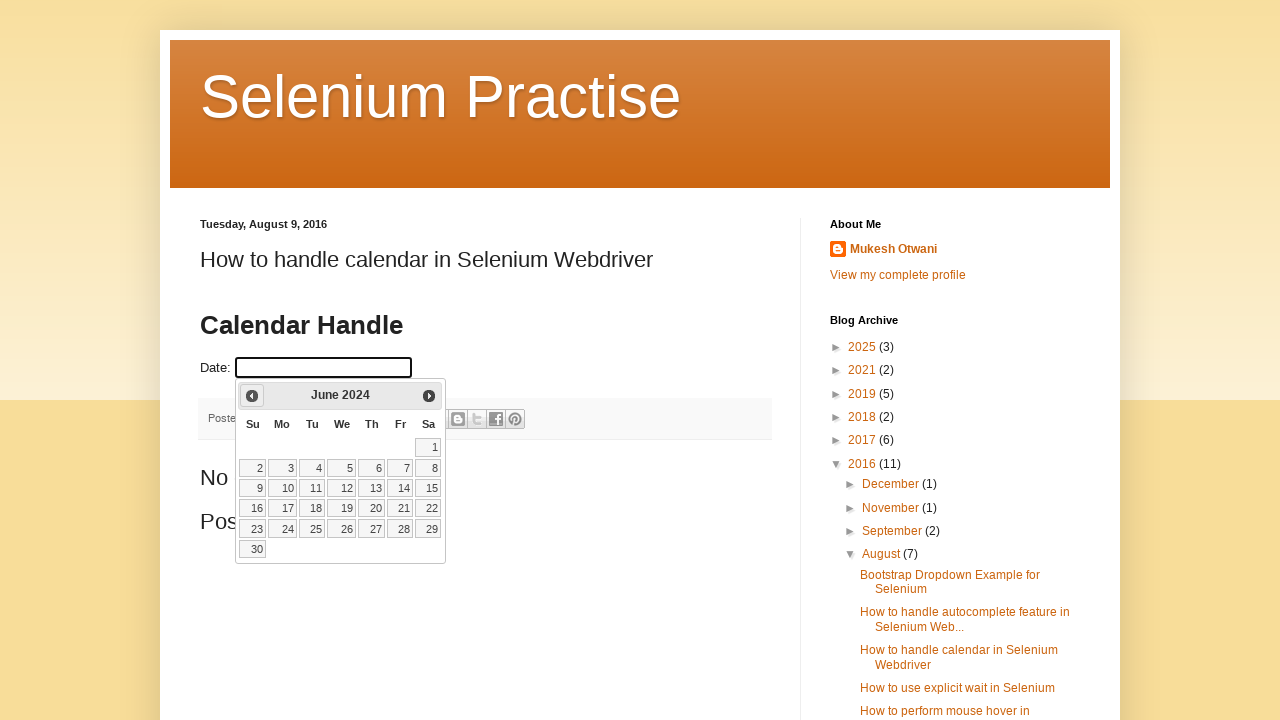

Clicked previous month button to navigate calendar backwards at (252, 396) on span.ui-icon.ui-icon-circle-triangle-w
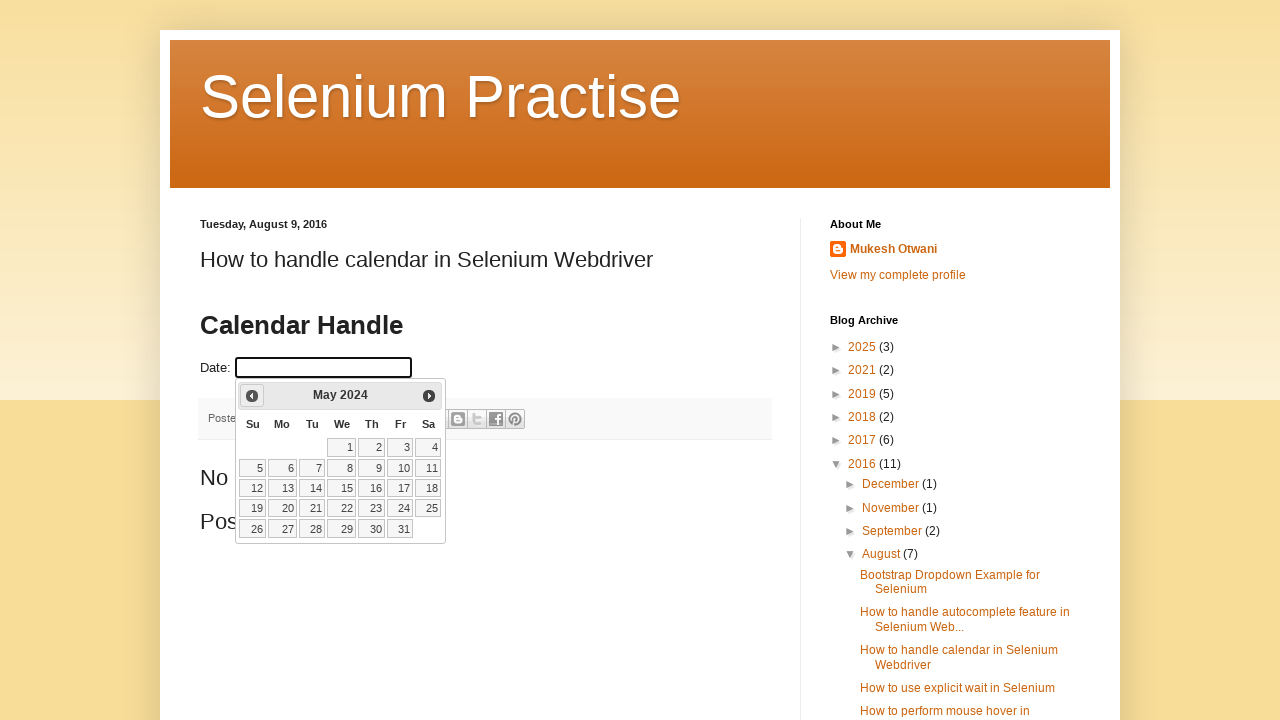

Waited 500ms for calendar animation to complete
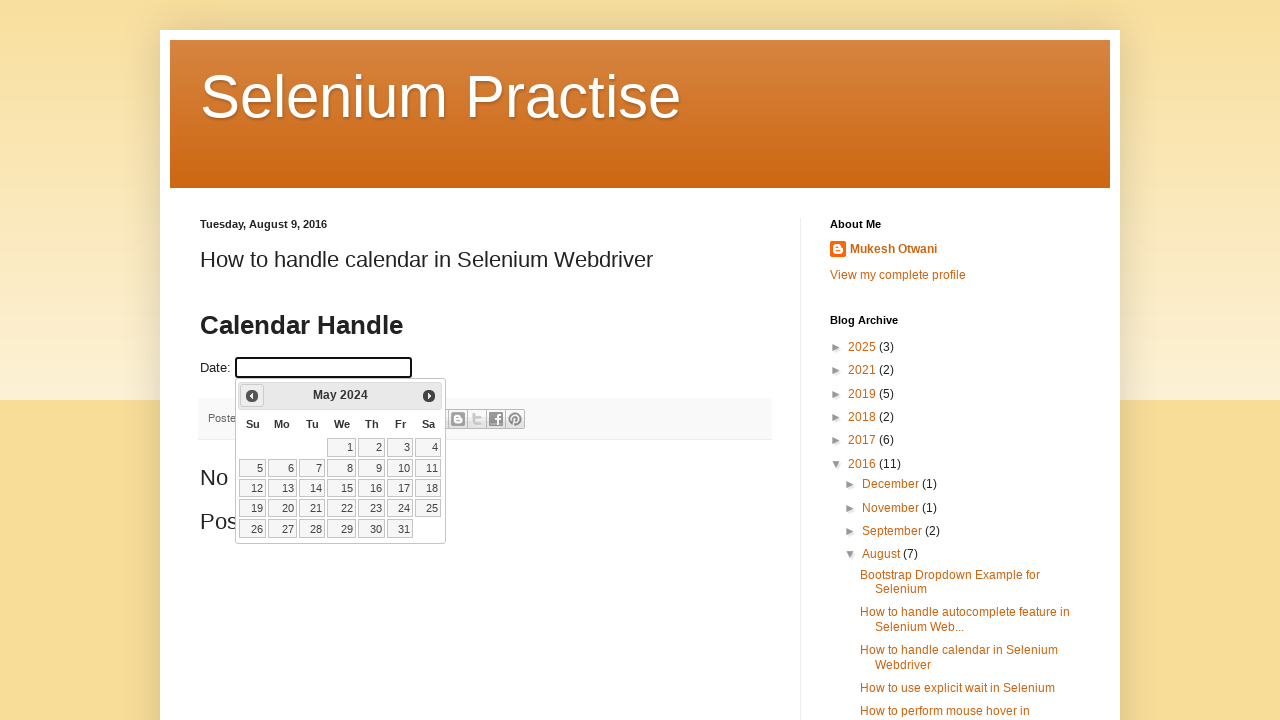

Retrieved current month: May and year: 2024
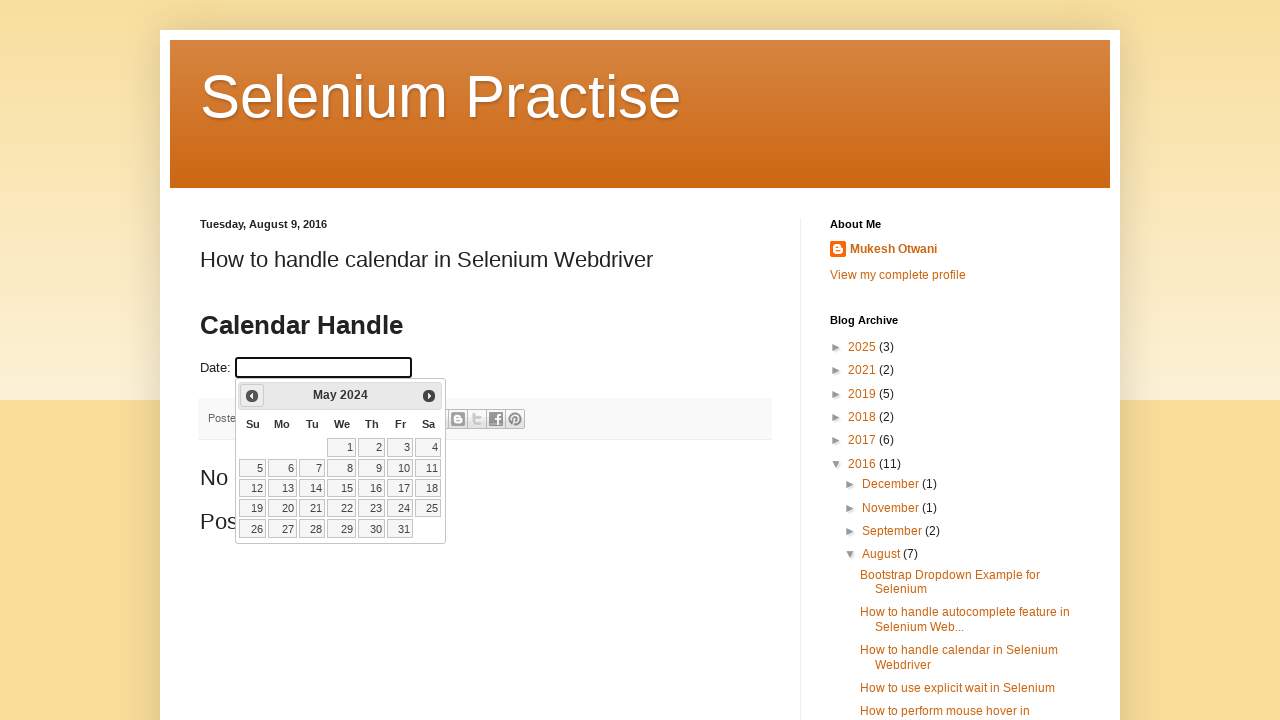

Clicked previous month button to navigate calendar backwards at (252, 396) on span.ui-icon.ui-icon-circle-triangle-w
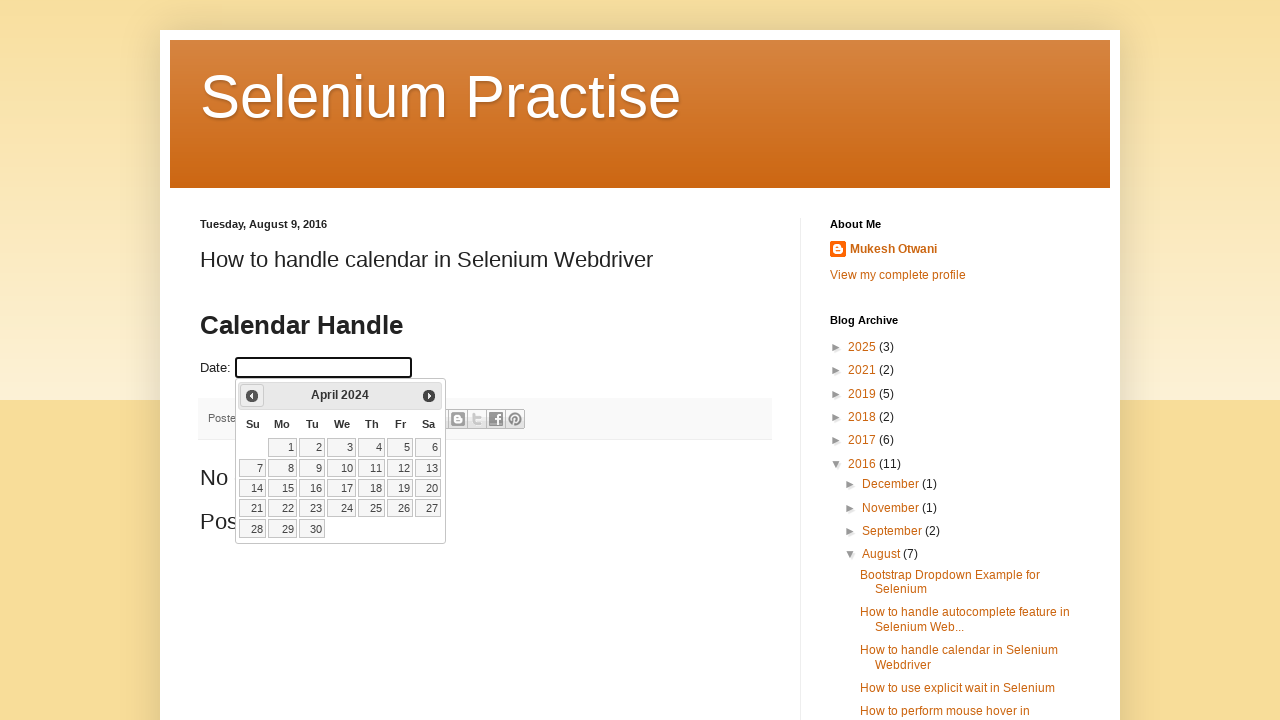

Waited 500ms for calendar animation to complete
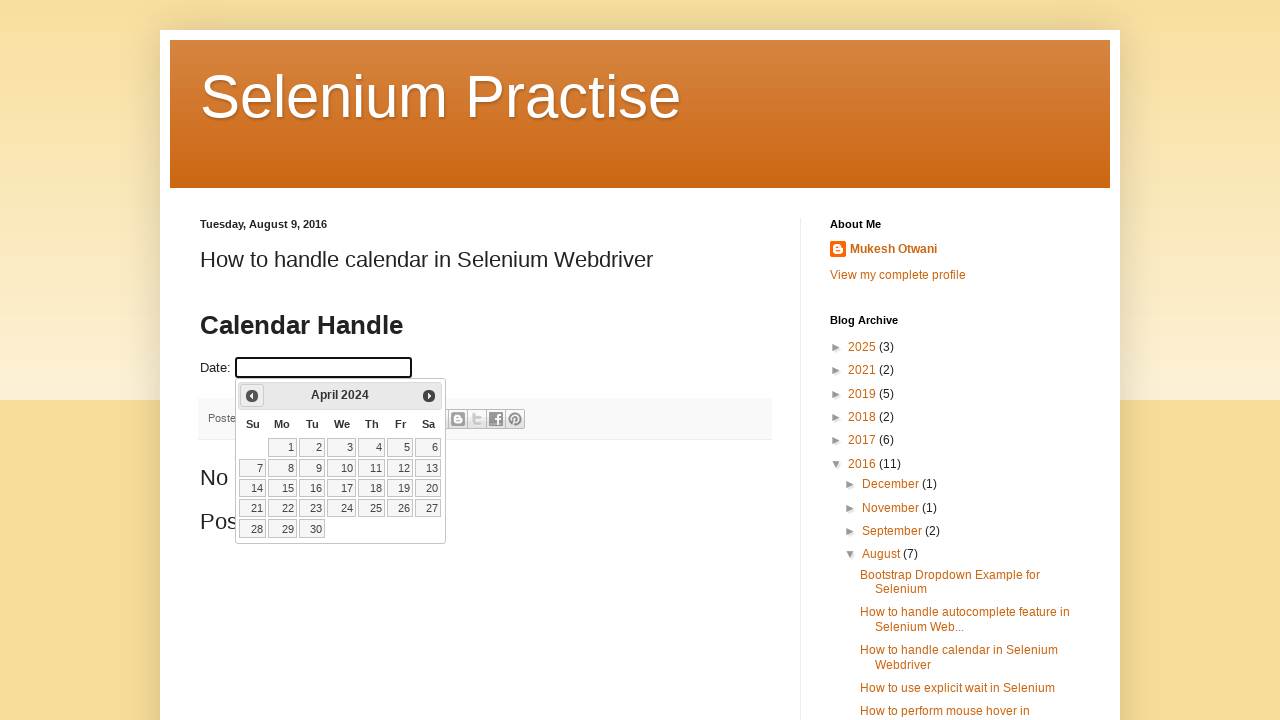

Retrieved current month: April and year: 2024
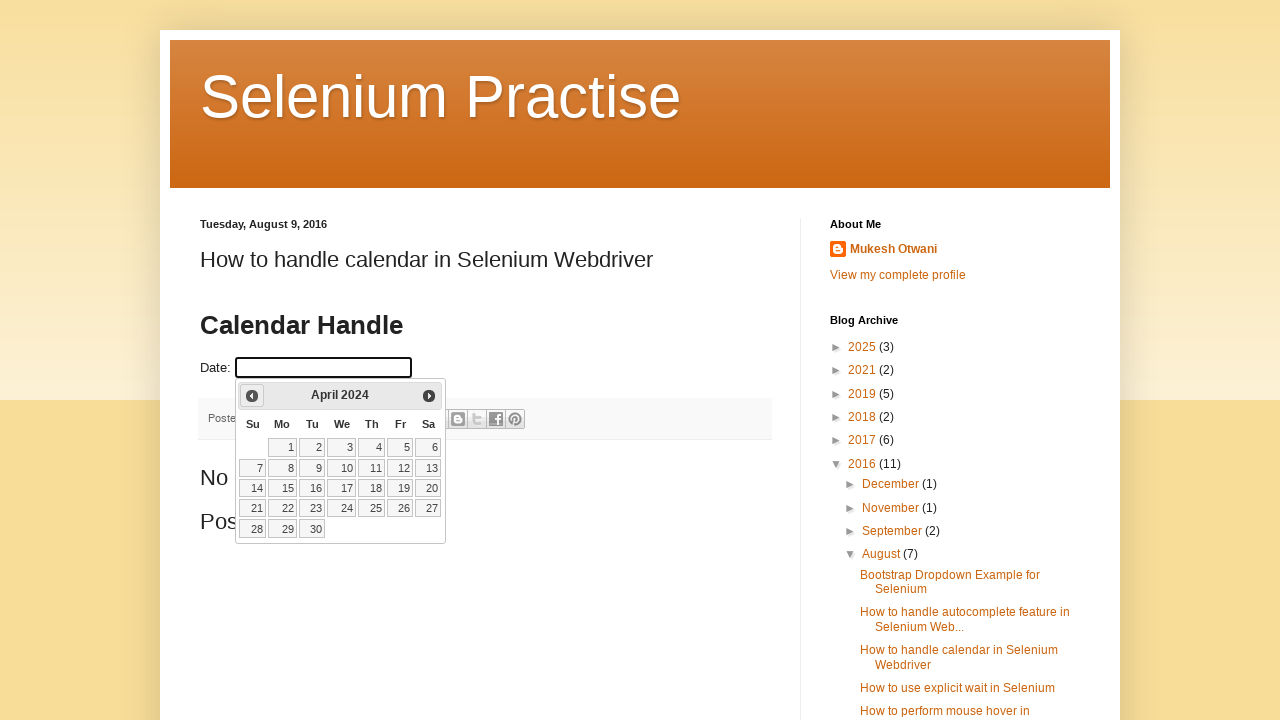

Clicked previous month button to navigate calendar backwards at (252, 396) on span.ui-icon.ui-icon-circle-triangle-w
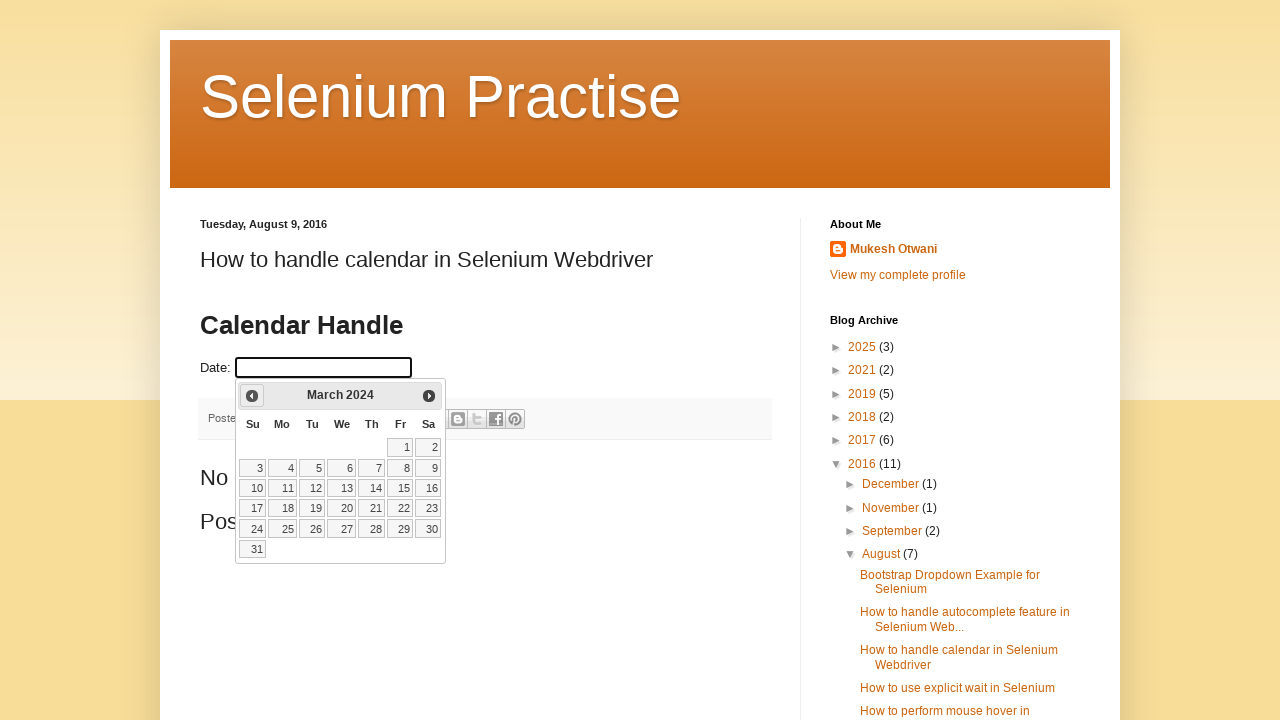

Waited 500ms for calendar animation to complete
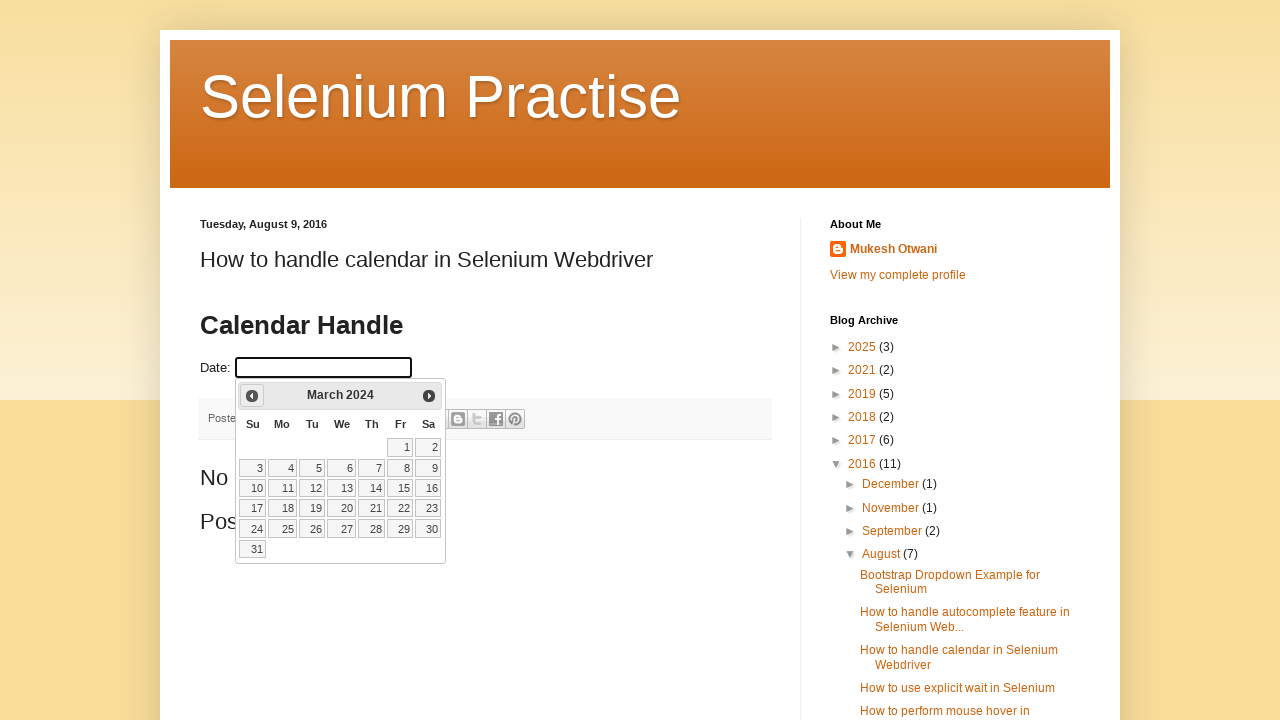

Retrieved current month: March and year: 2024
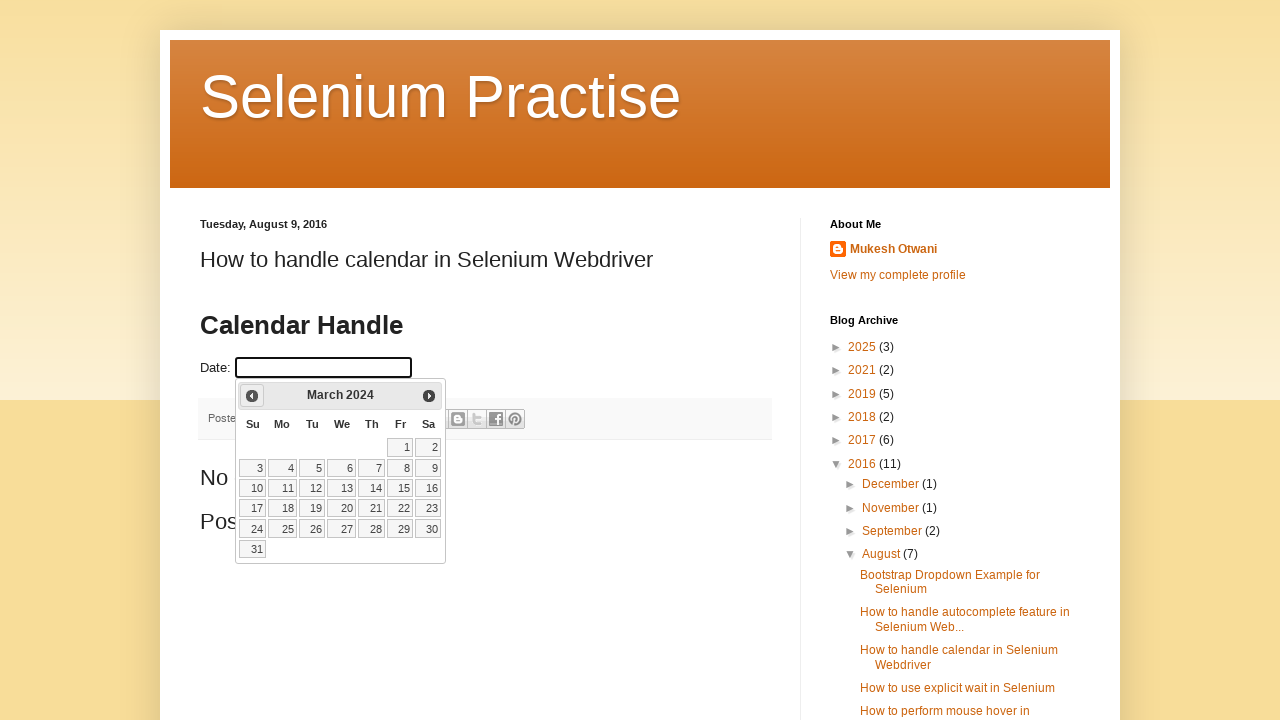

Clicked previous month button to navigate calendar backwards at (252, 396) on span.ui-icon.ui-icon-circle-triangle-w
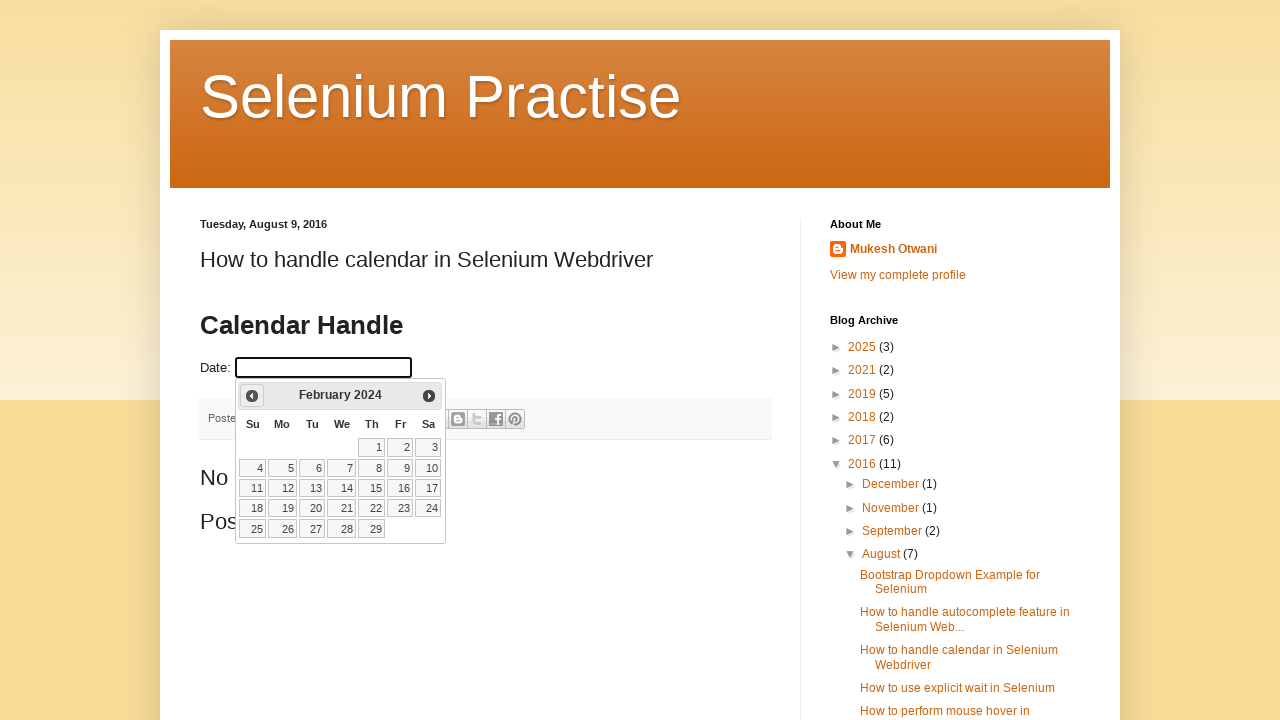

Waited 500ms for calendar animation to complete
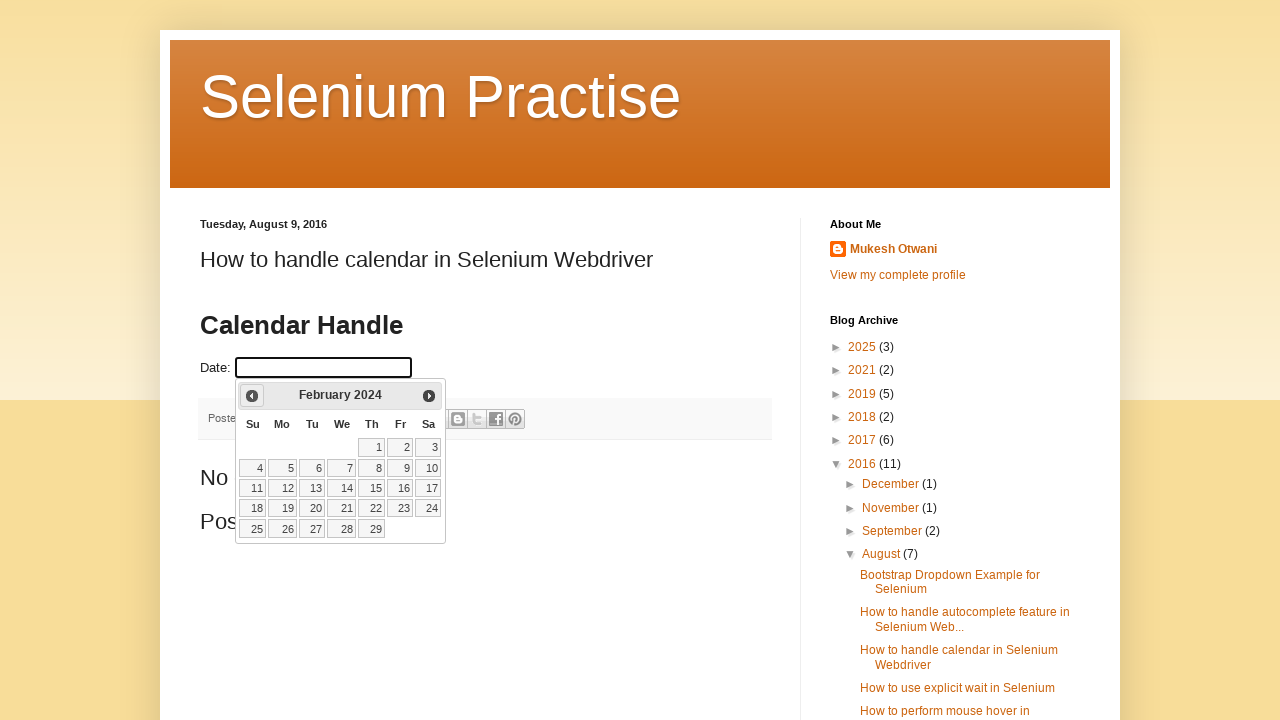

Retrieved current month: February and year: 2024
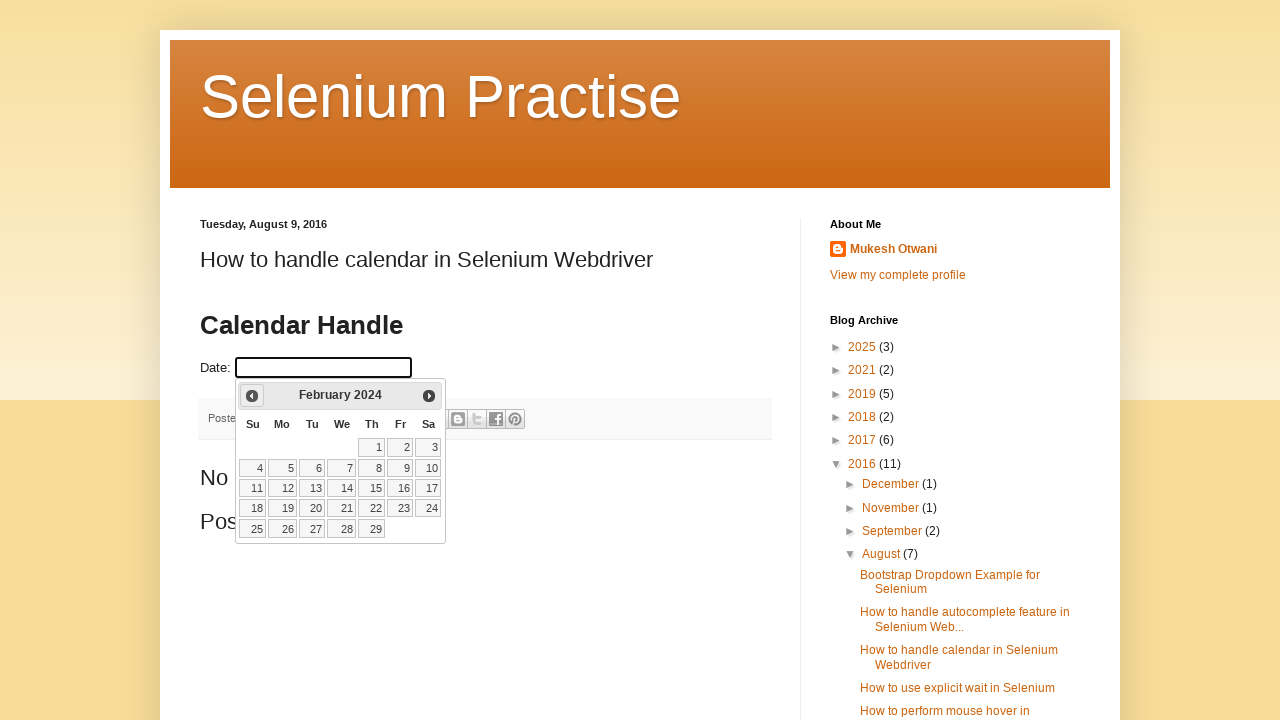

Clicked previous month button to navigate calendar backwards at (252, 396) on span.ui-icon.ui-icon-circle-triangle-w
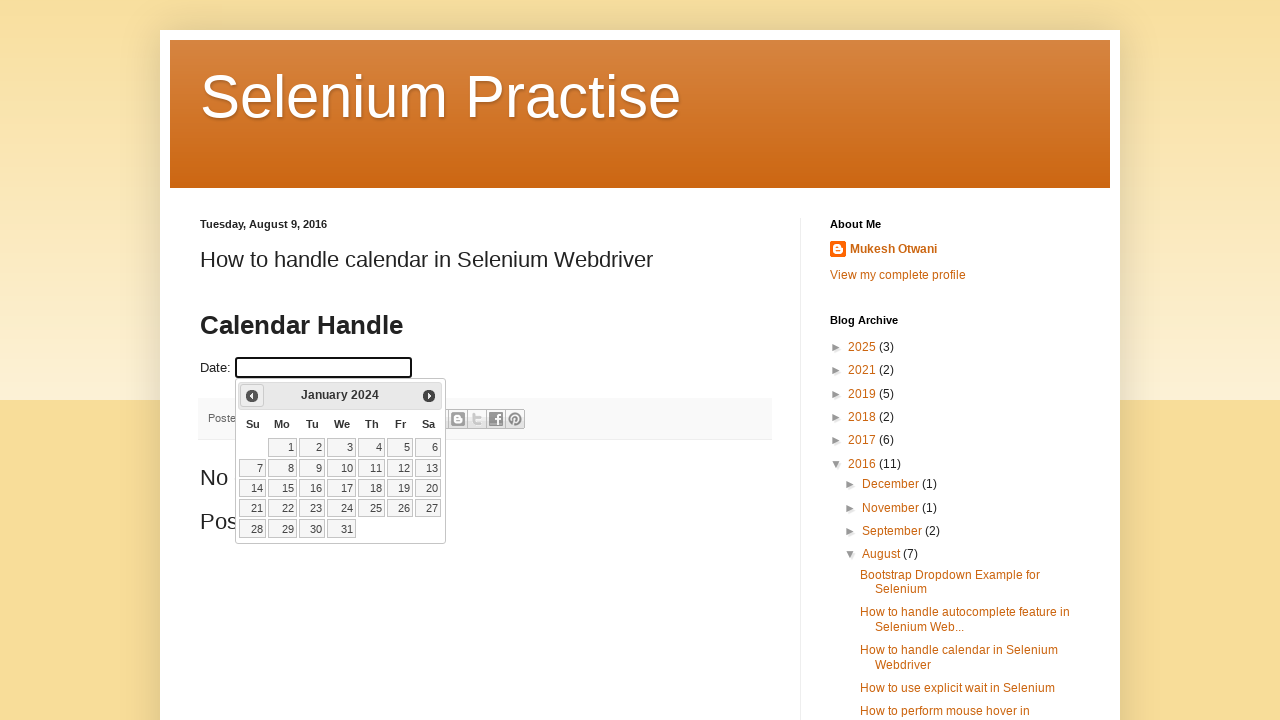

Waited 500ms for calendar animation to complete
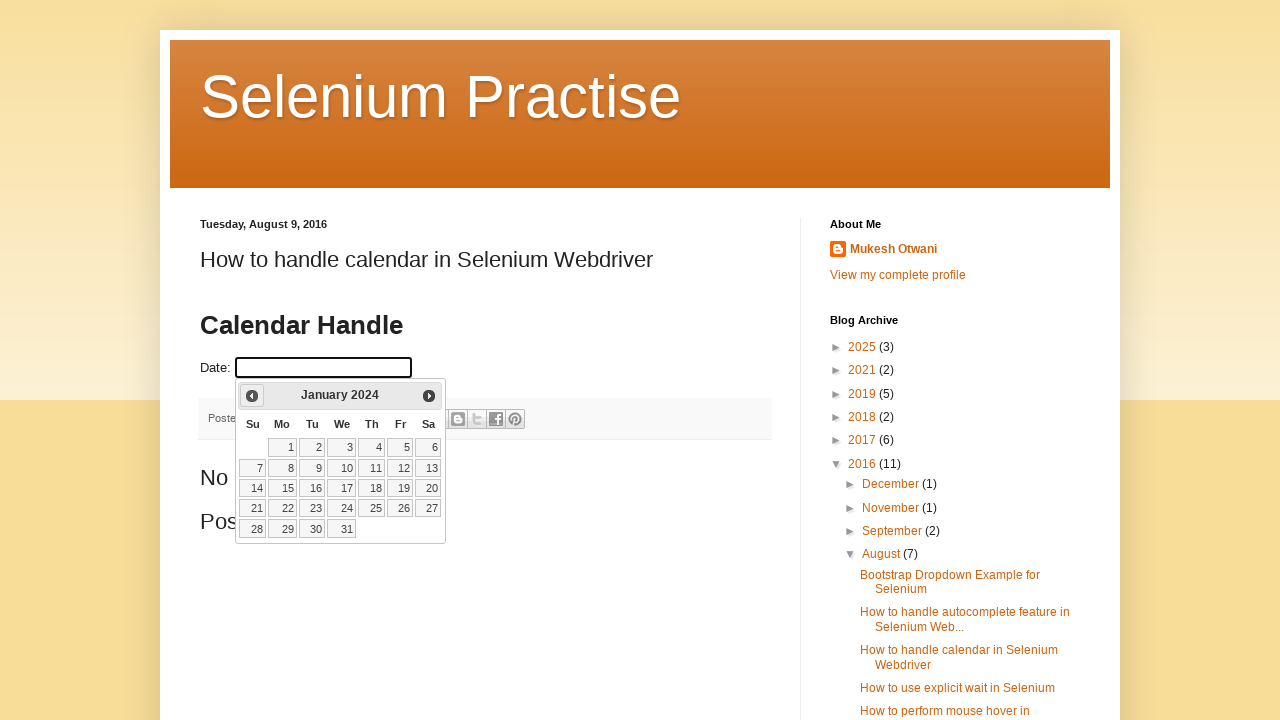

Retrieved current month: January and year: 2024
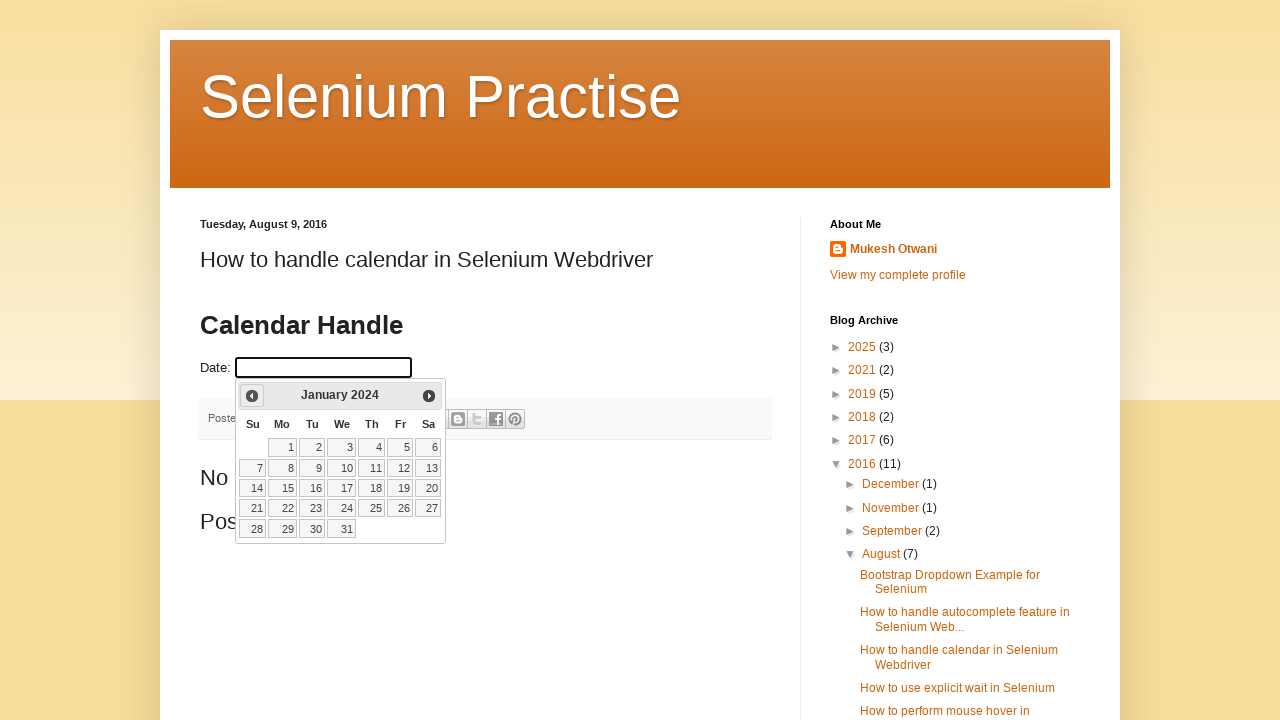

Clicked previous month button to navigate calendar backwards at (252, 396) on span.ui-icon.ui-icon-circle-triangle-w
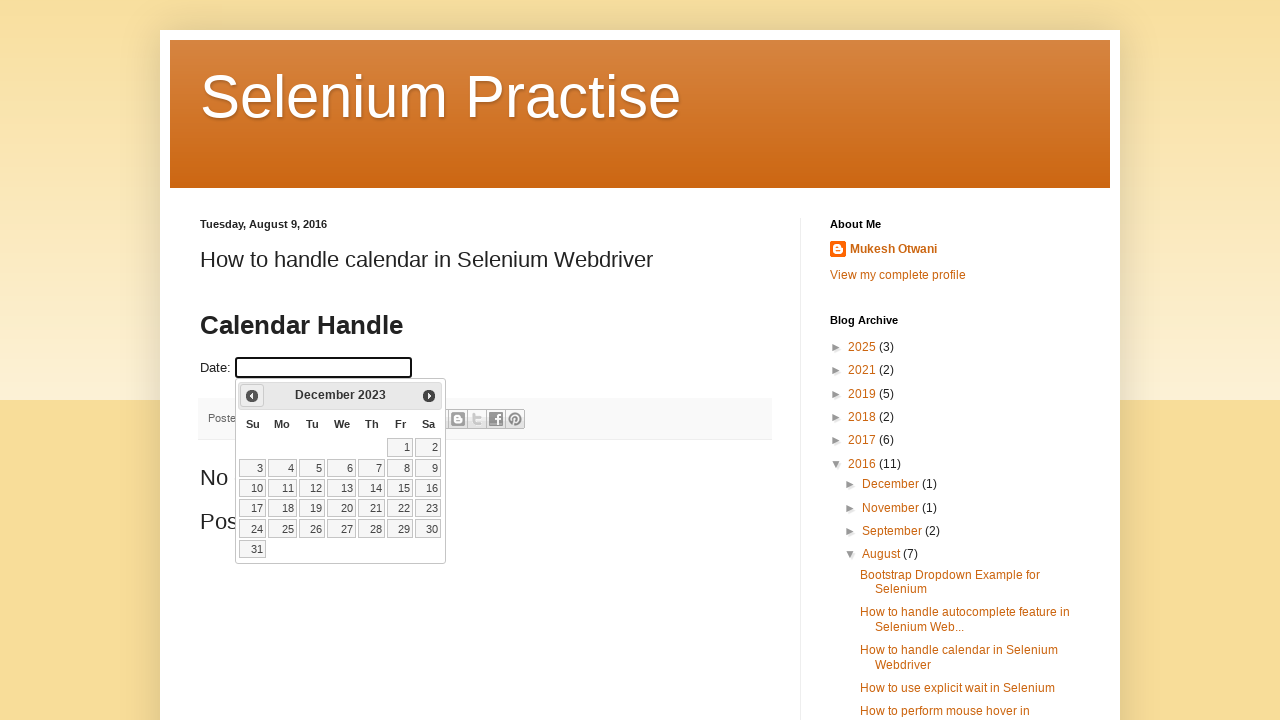

Waited 500ms for calendar animation to complete
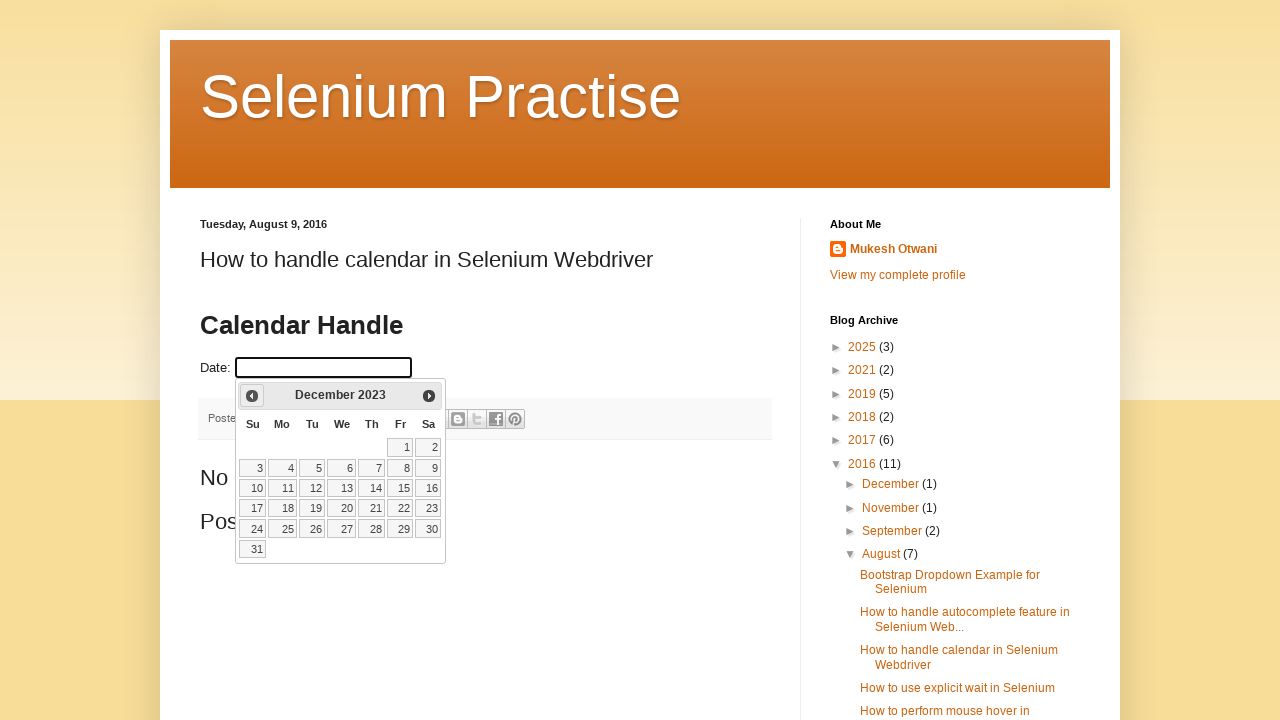

Retrieved current month: December and year: 2023
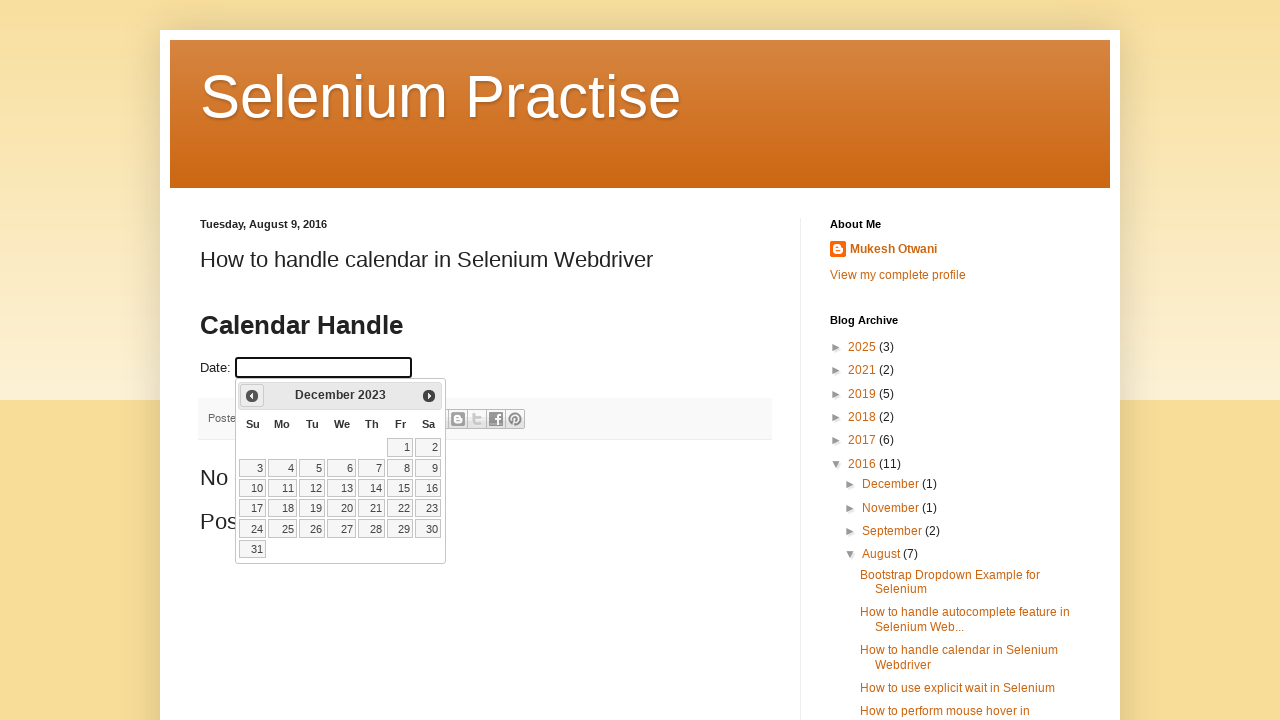

Clicked date 31 to select December 31, 2023 at (253, 549) on xpath=//a[normalize-space()='31']
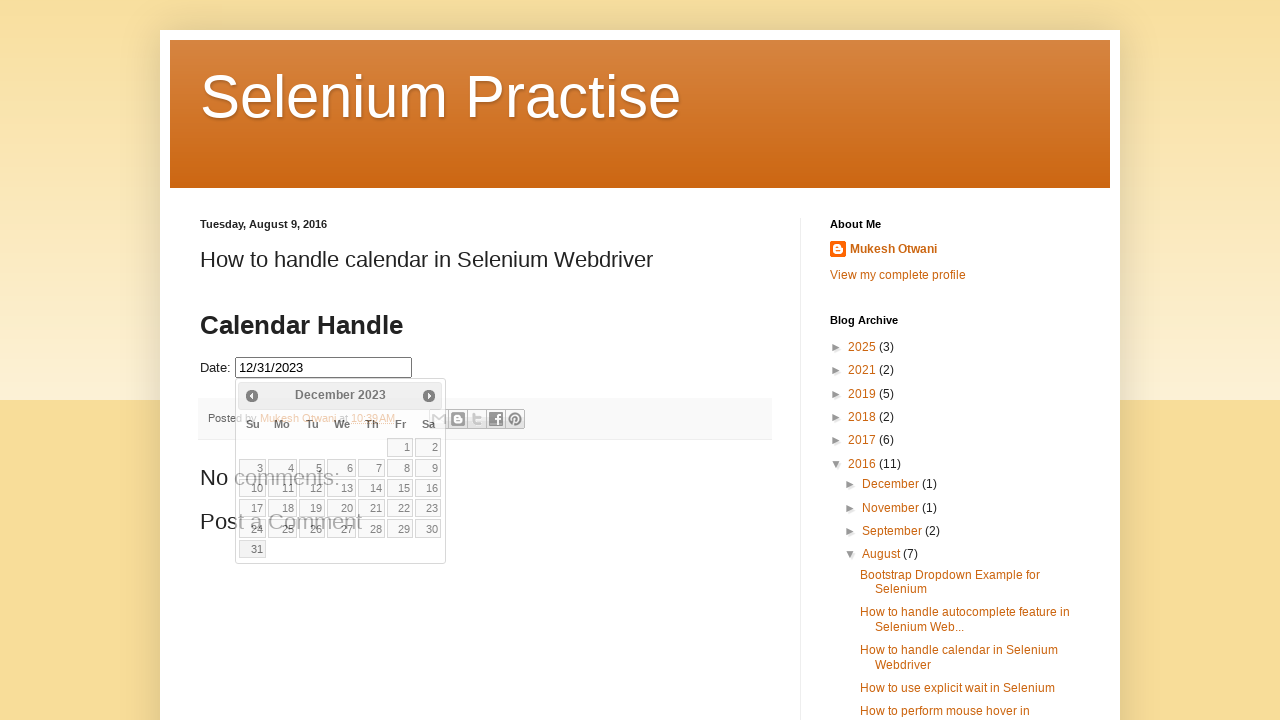

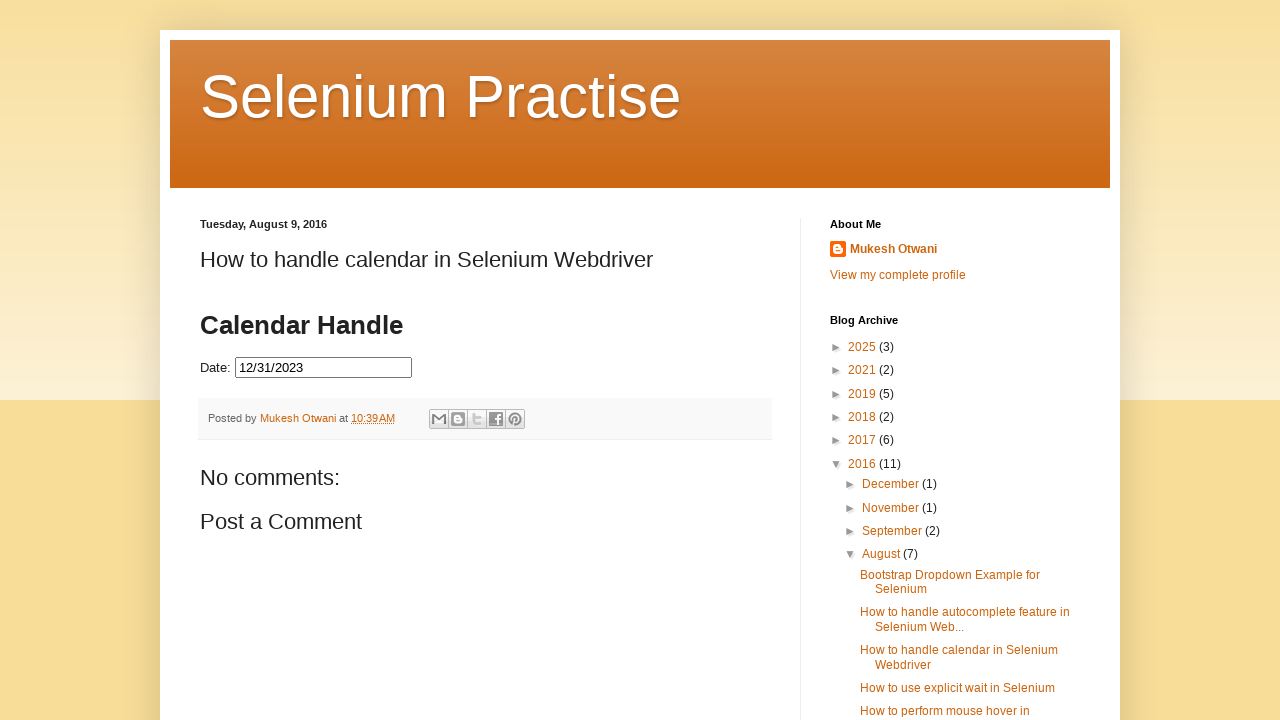